Tests filling a large form by entering the same generated word into all input fields and then submitting the form by clicking the submit button.

Starting URL: http://suninjuly.github.io/huge_form.html

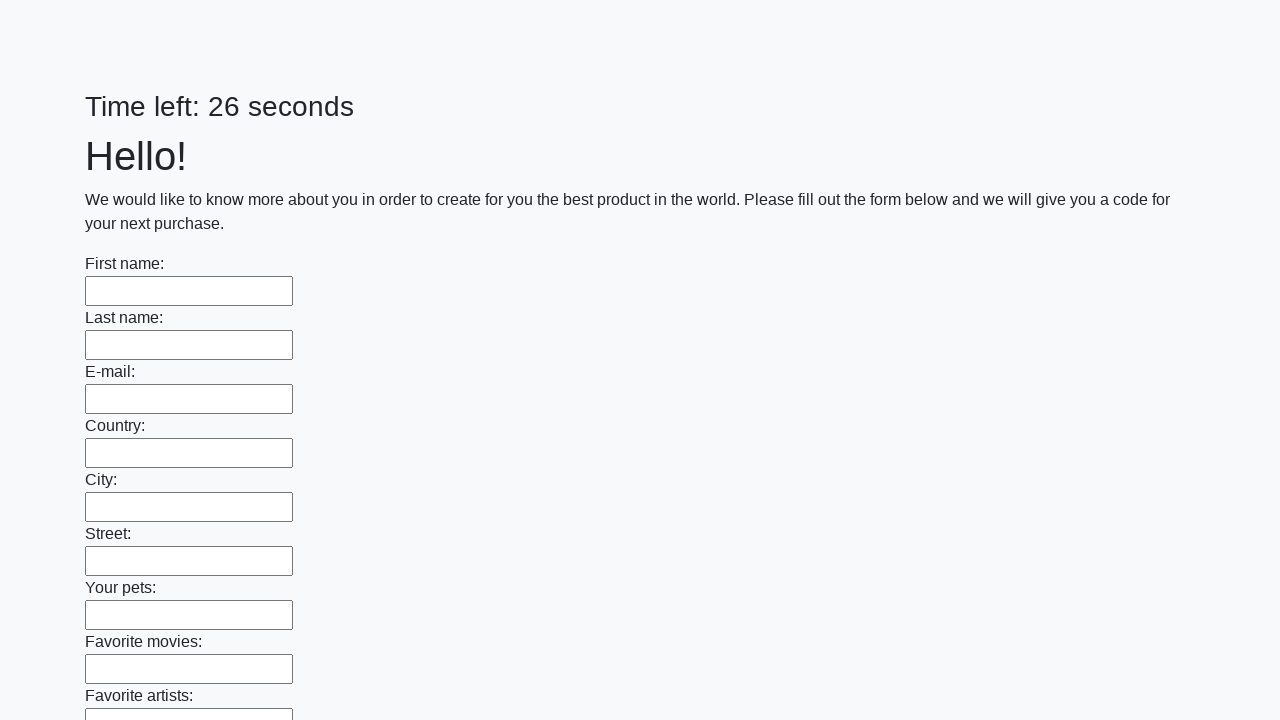

Waited for form input fields to load
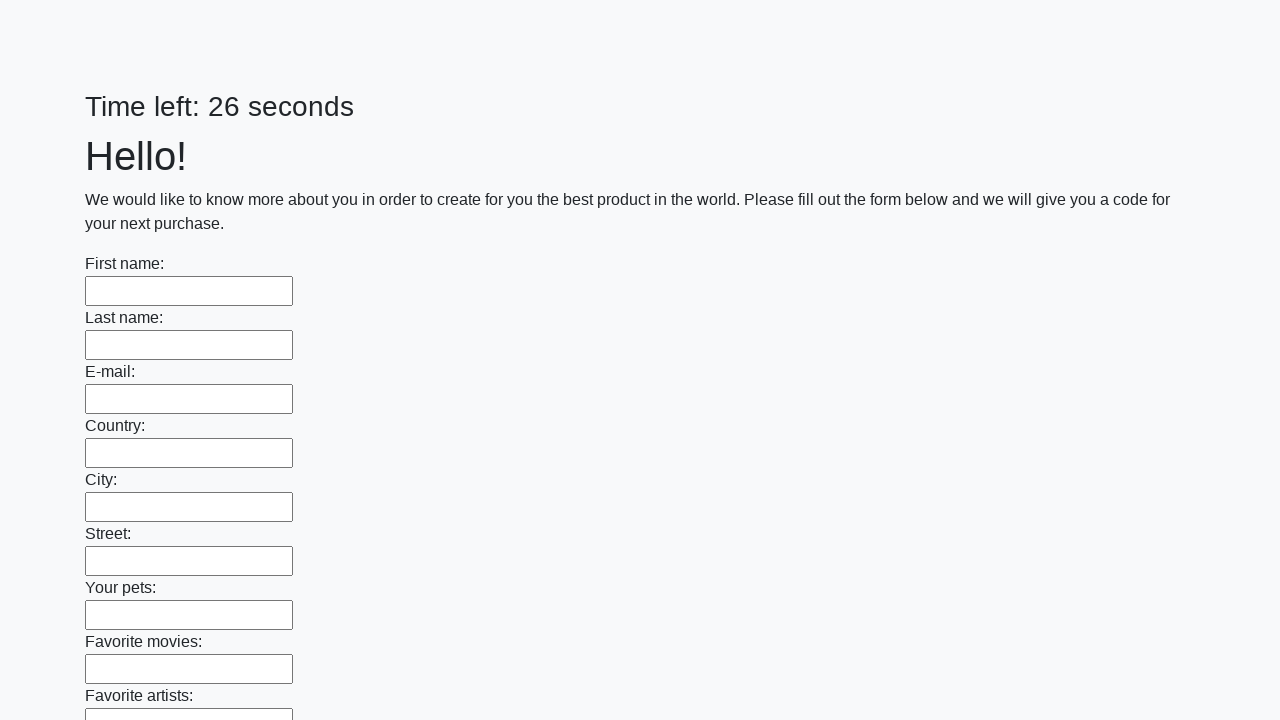

Located all input fields on the huge form
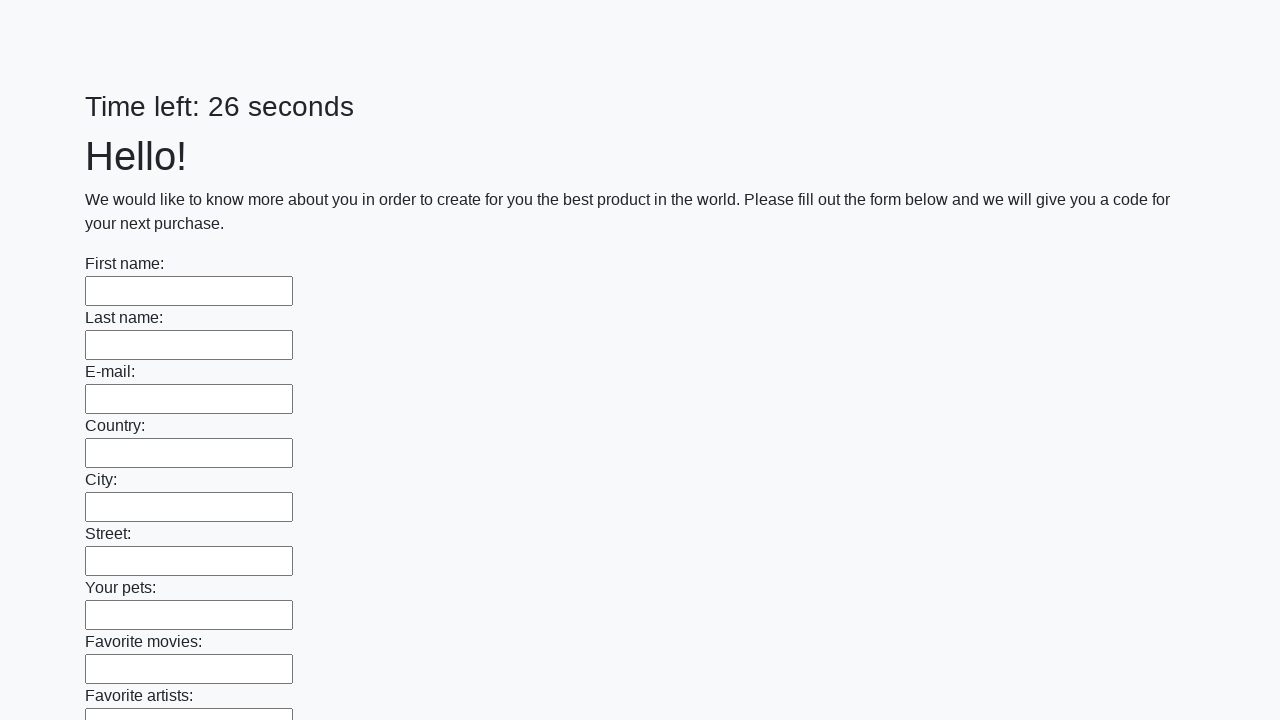

Filled input field with 'adventure' on input >> nth=0
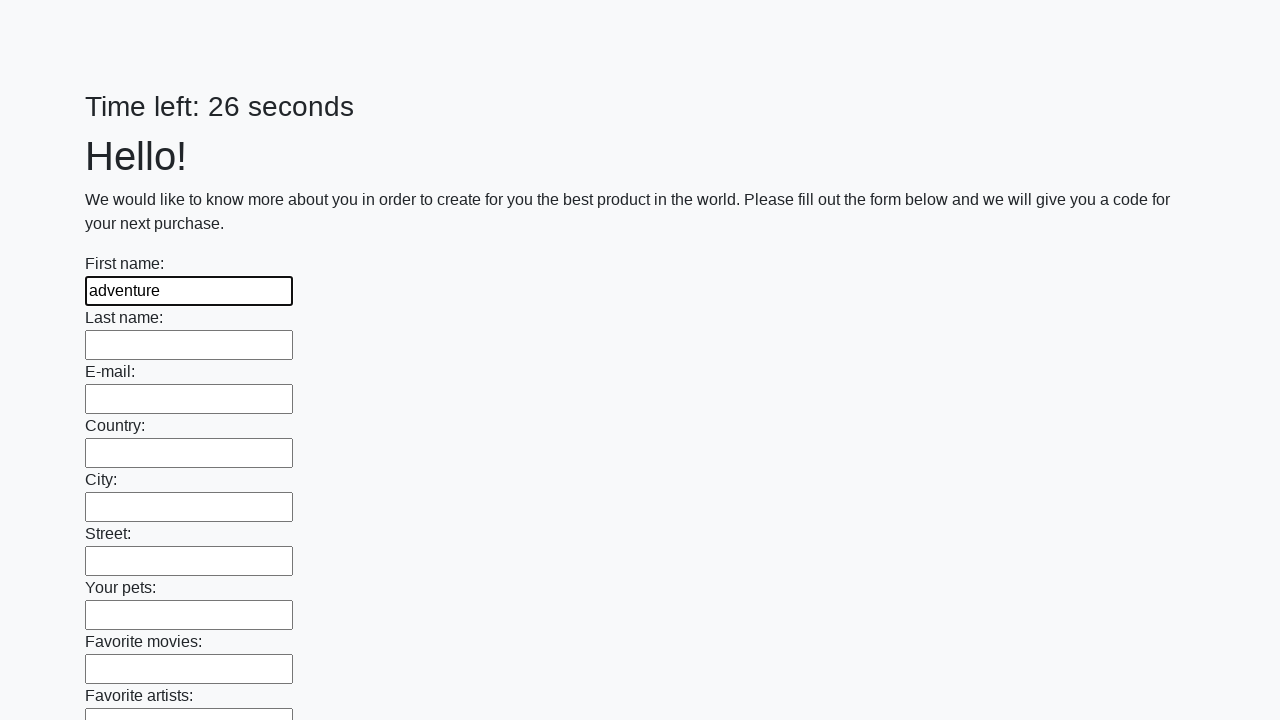

Filled input field with 'adventure' on input >> nth=1
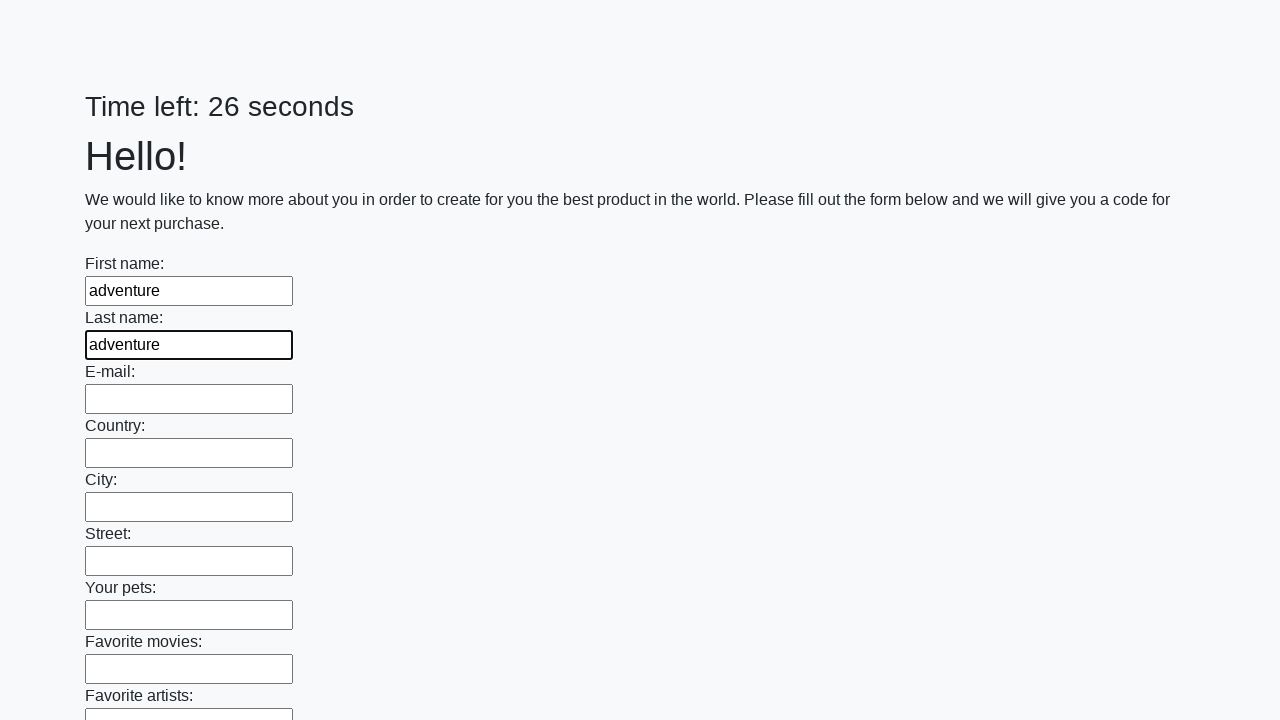

Filled input field with 'adventure' on input >> nth=2
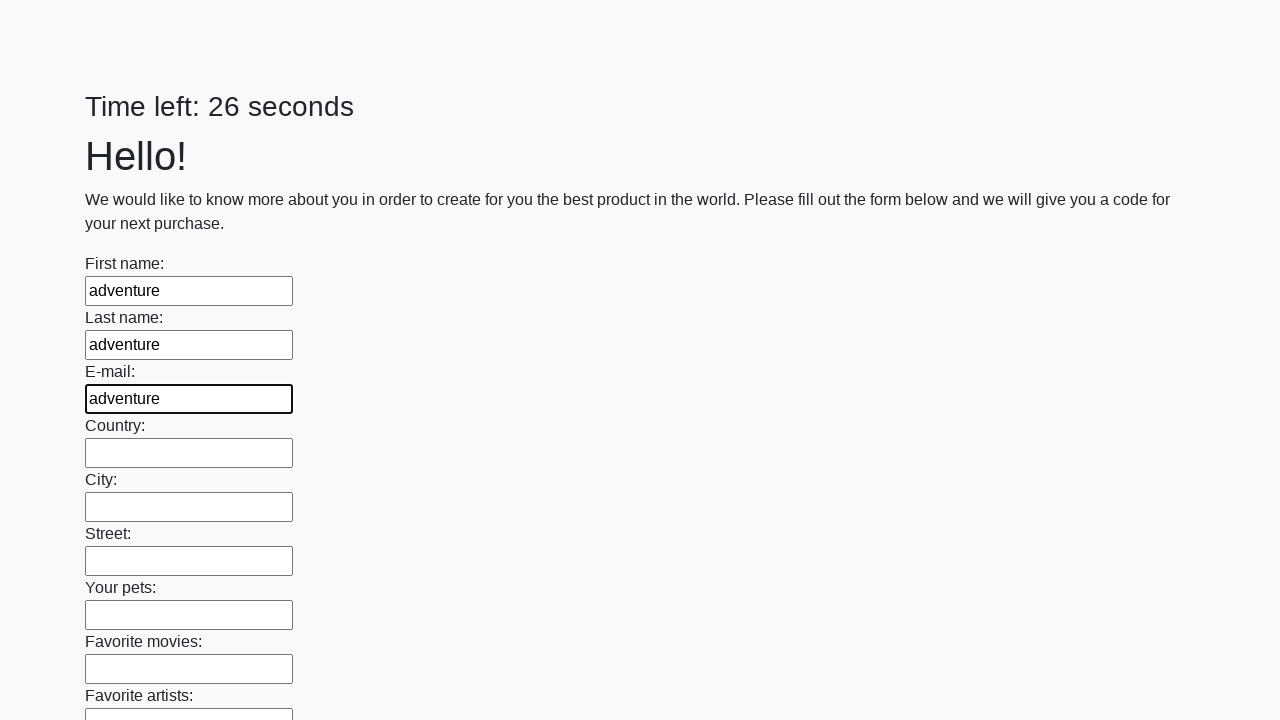

Filled input field with 'adventure' on input >> nth=3
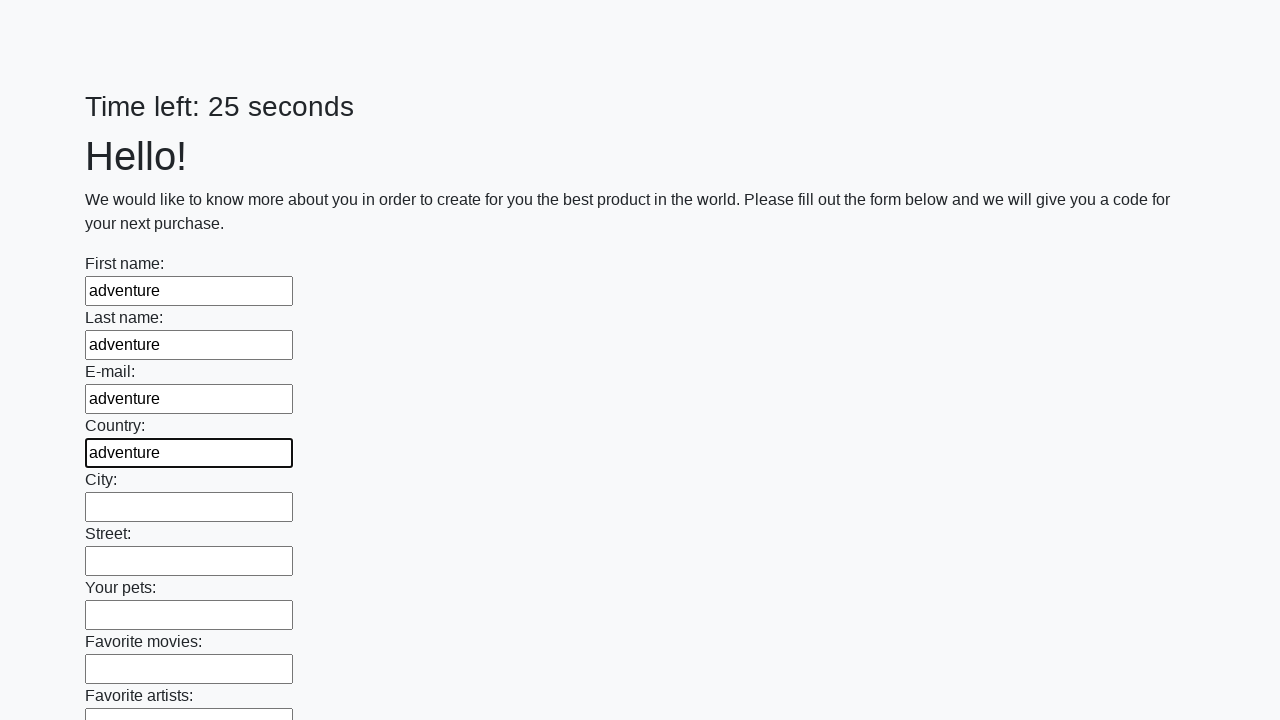

Filled input field with 'adventure' on input >> nth=4
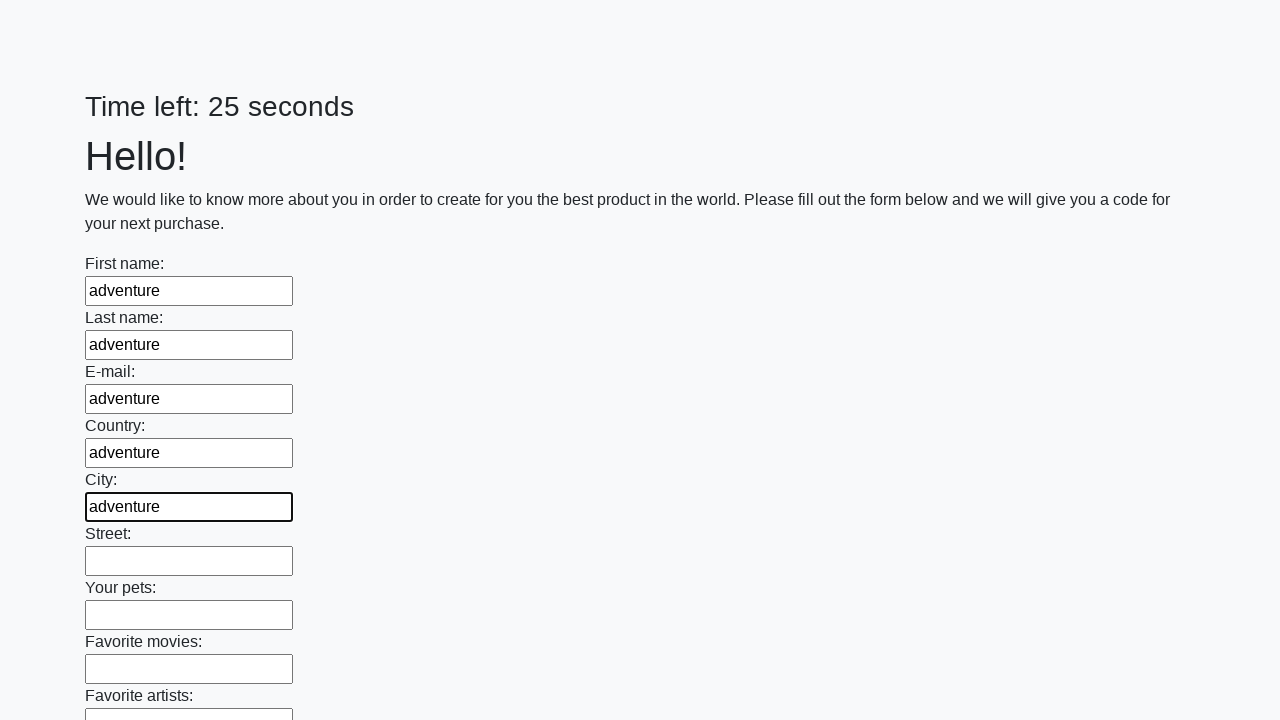

Filled input field with 'adventure' on input >> nth=5
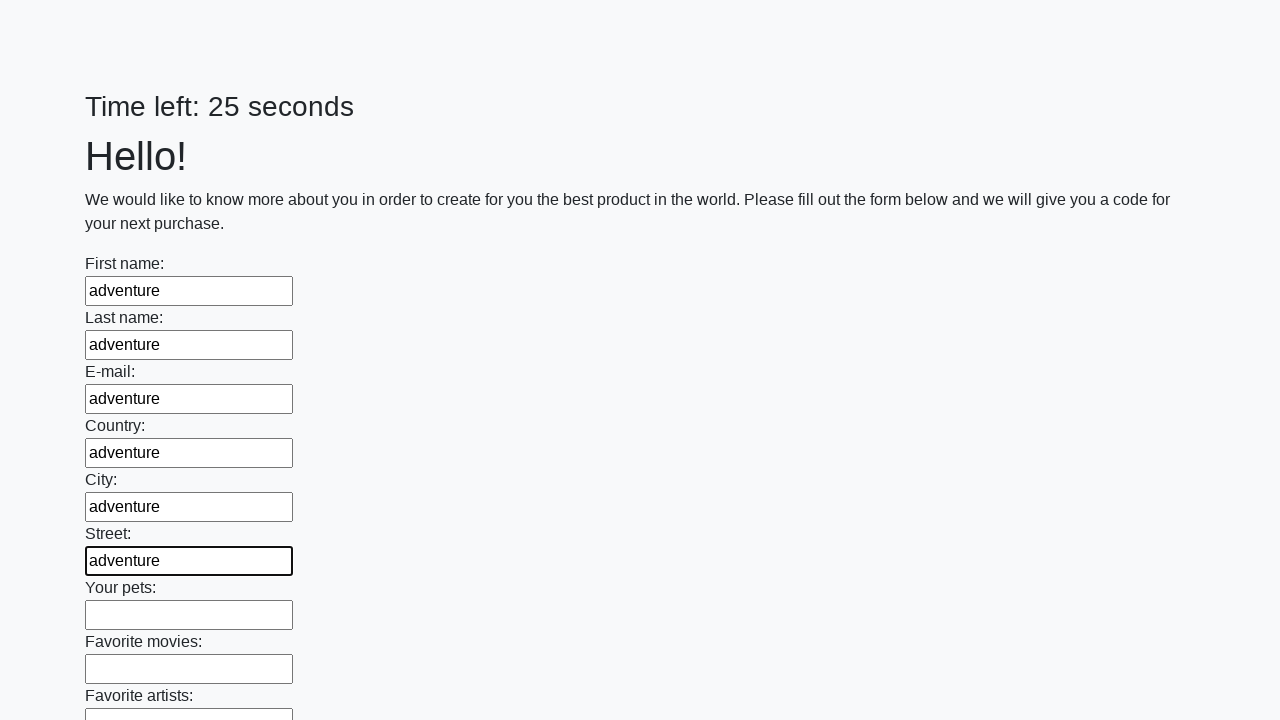

Filled input field with 'adventure' on input >> nth=6
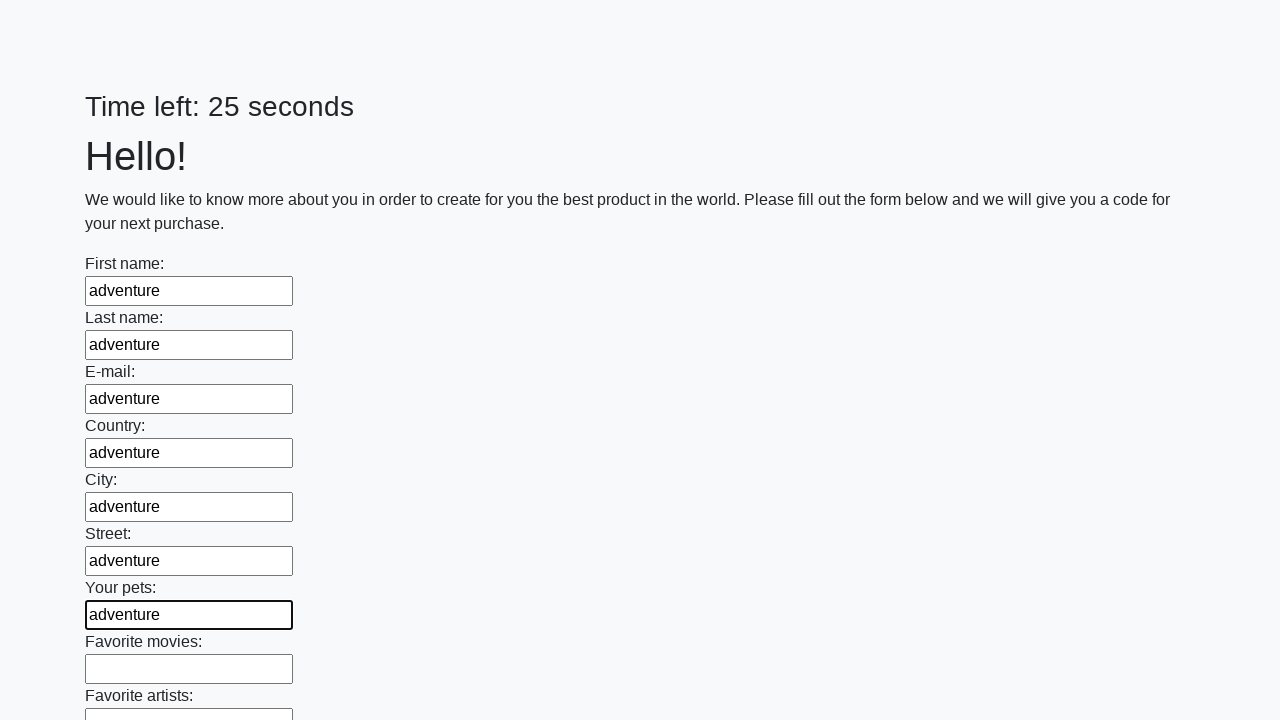

Filled input field with 'adventure' on input >> nth=7
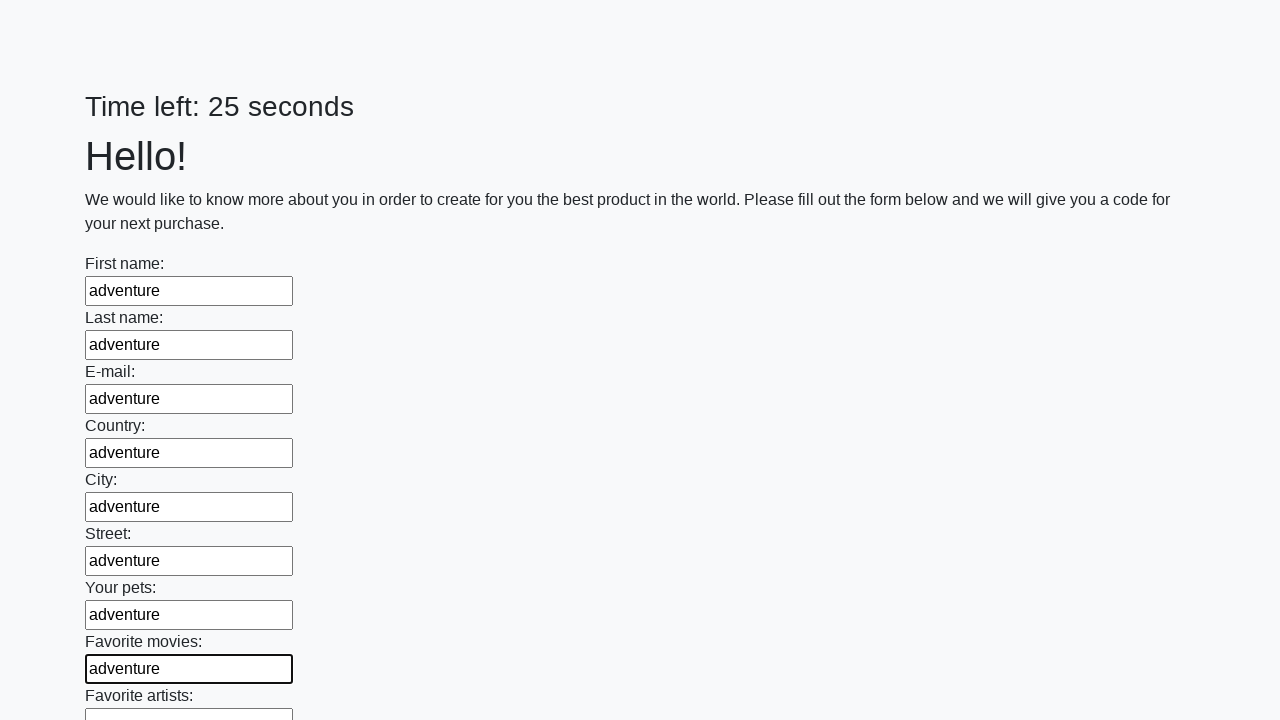

Filled input field with 'adventure' on input >> nth=8
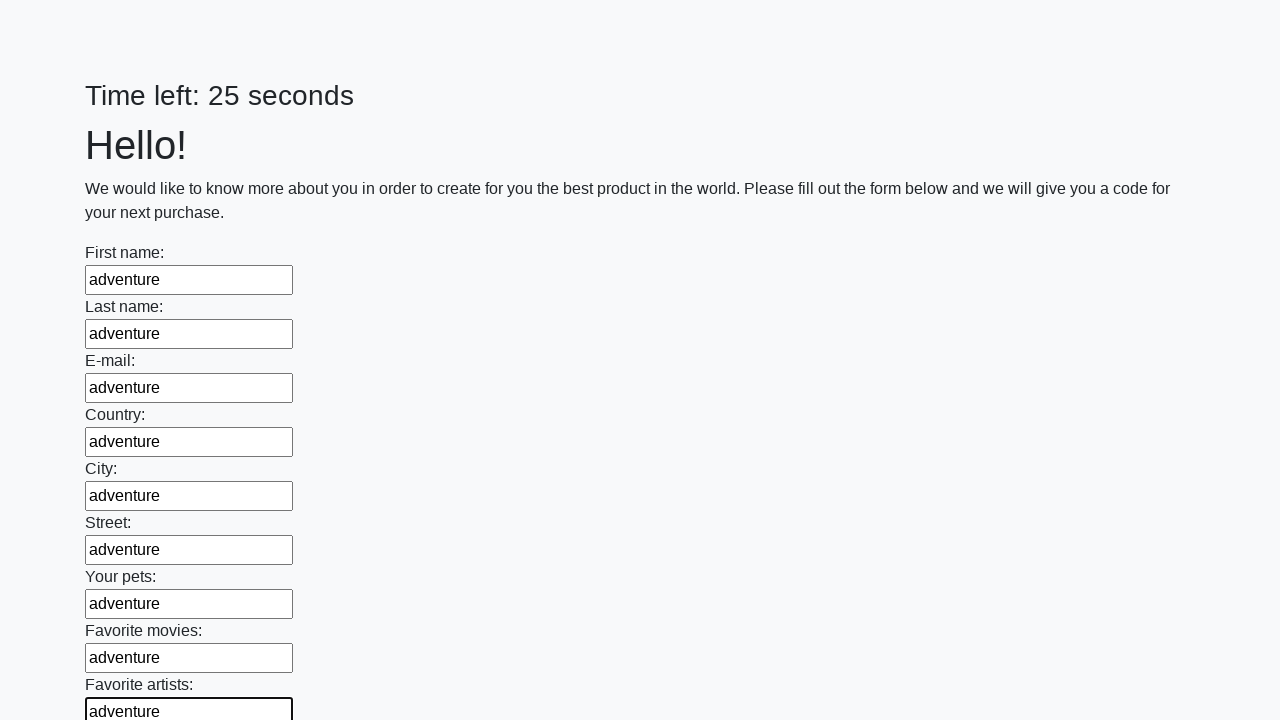

Filled input field with 'adventure' on input >> nth=9
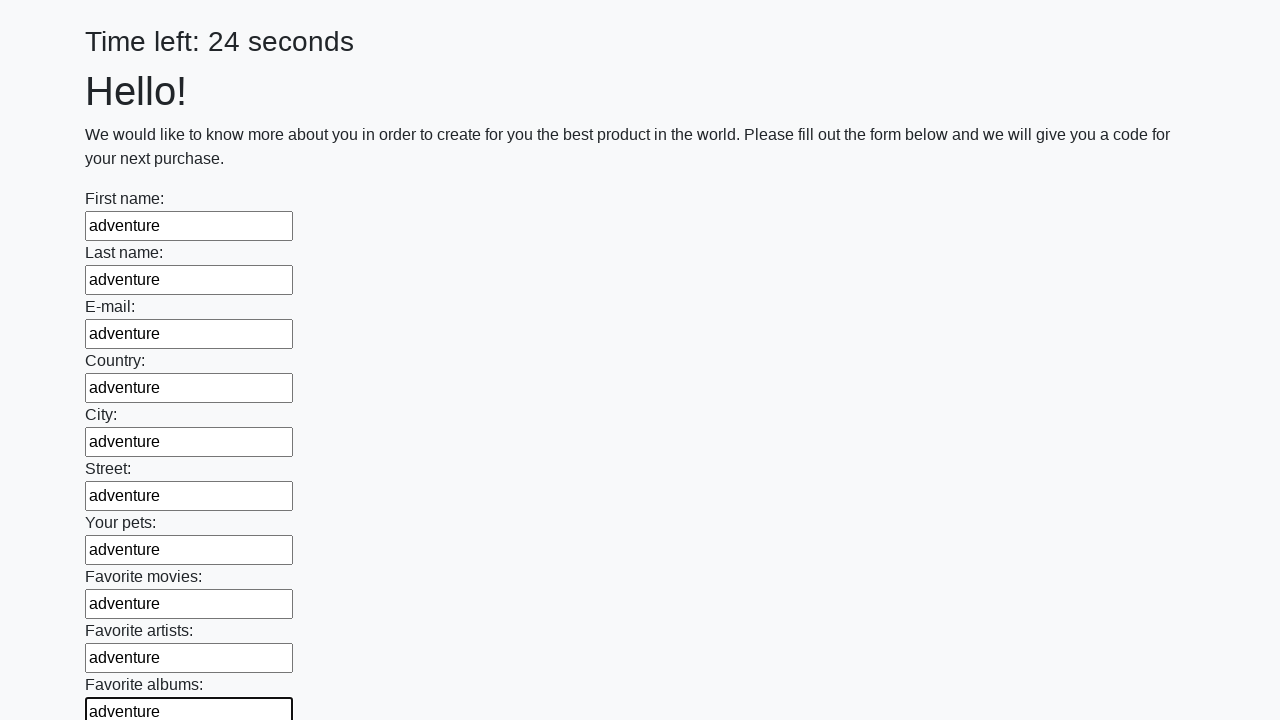

Filled input field with 'adventure' on input >> nth=10
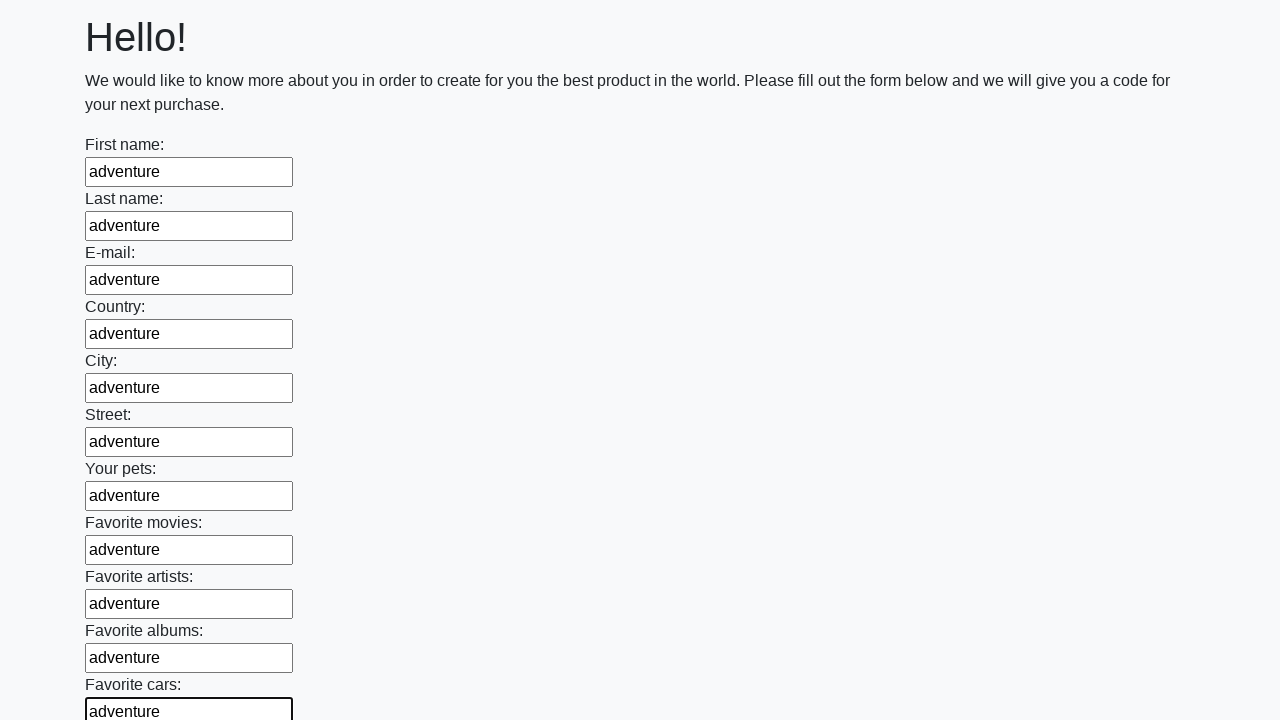

Filled input field with 'adventure' on input >> nth=11
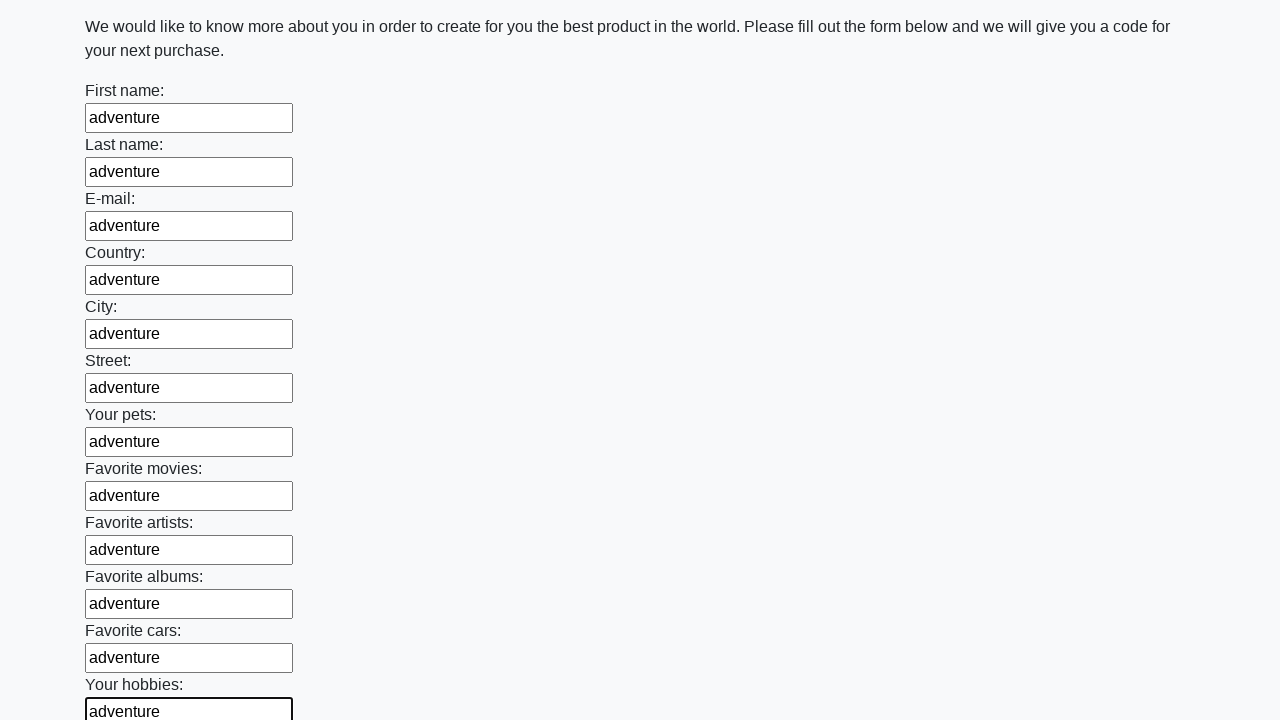

Filled input field with 'adventure' on input >> nth=12
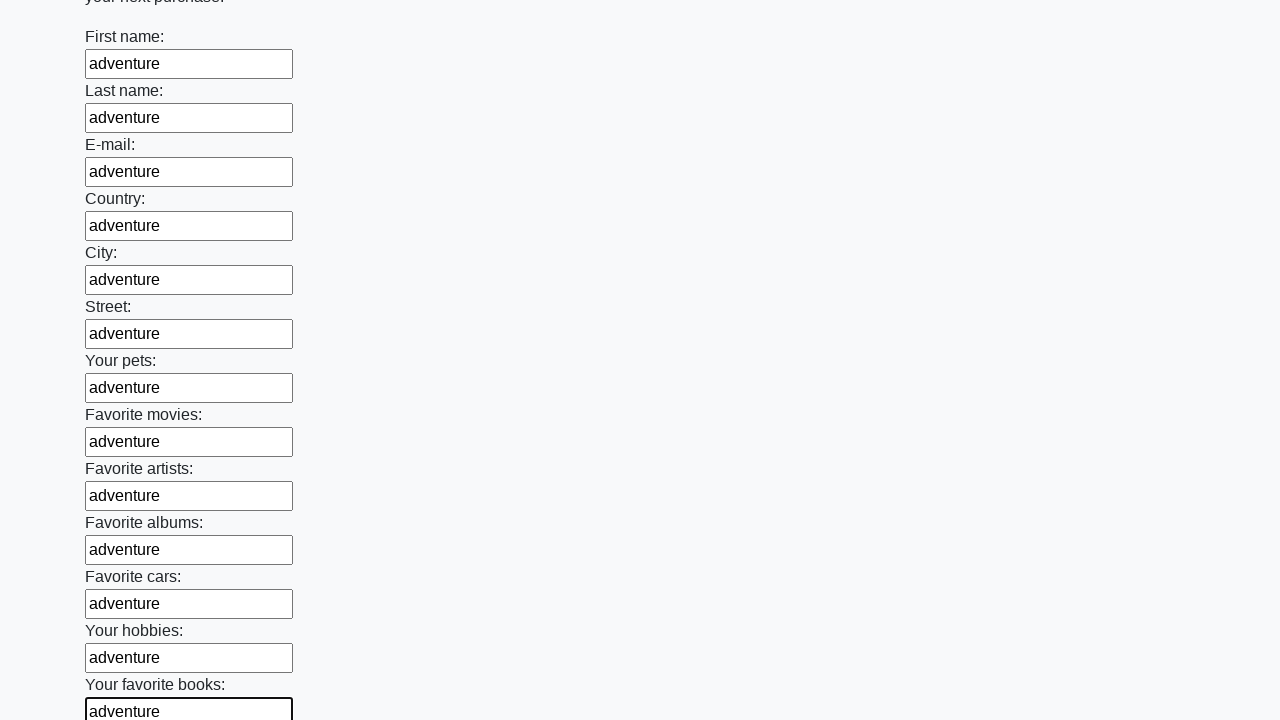

Filled input field with 'adventure' on input >> nth=13
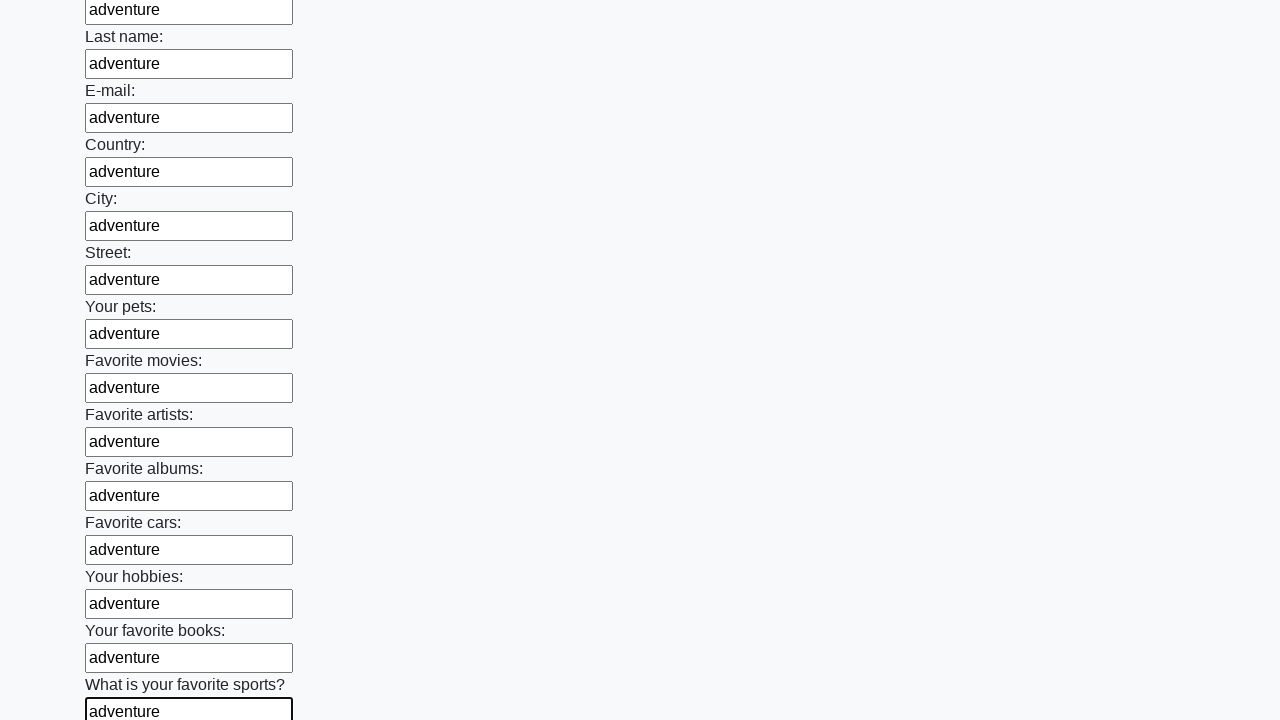

Filled input field with 'adventure' on input >> nth=14
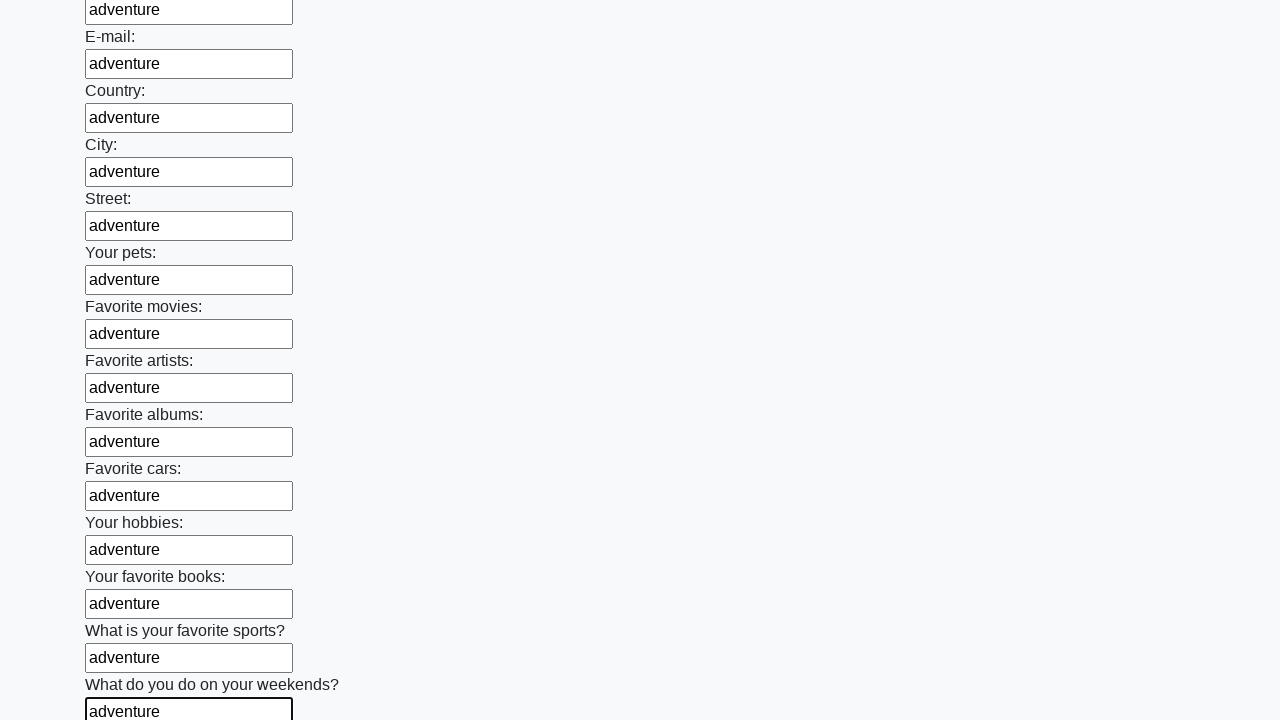

Filled input field with 'adventure' on input >> nth=15
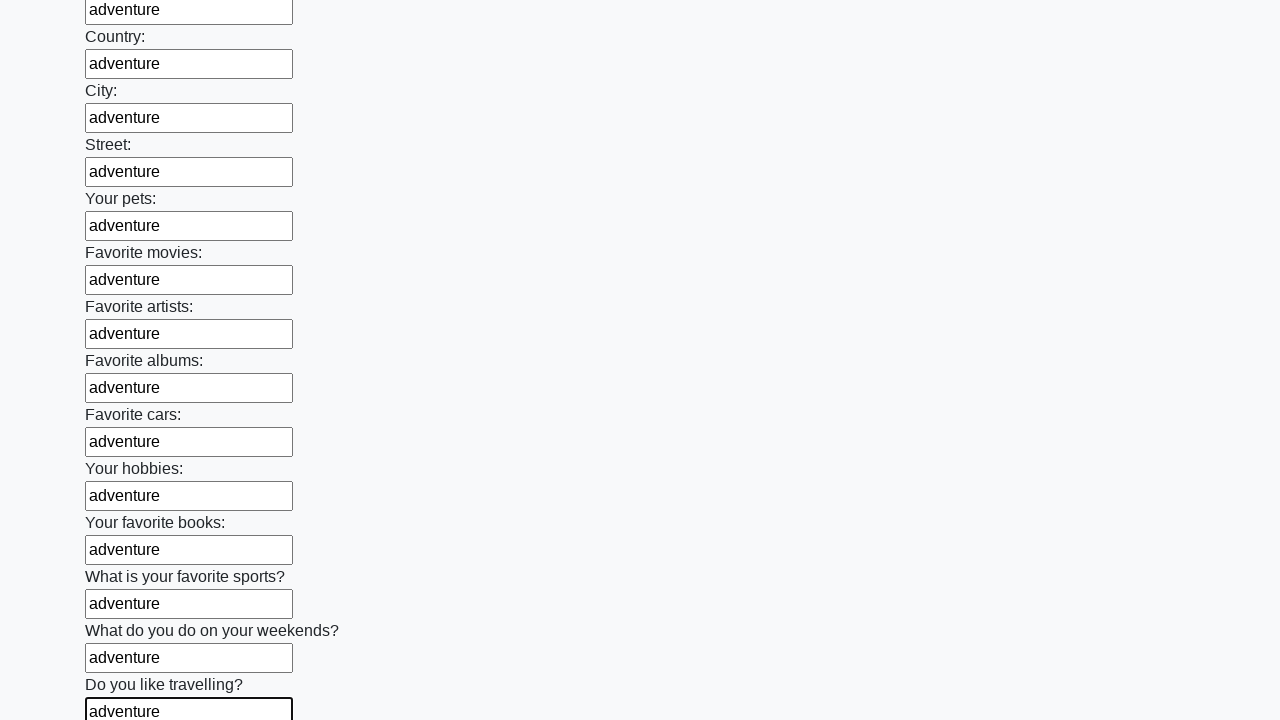

Filled input field with 'adventure' on input >> nth=16
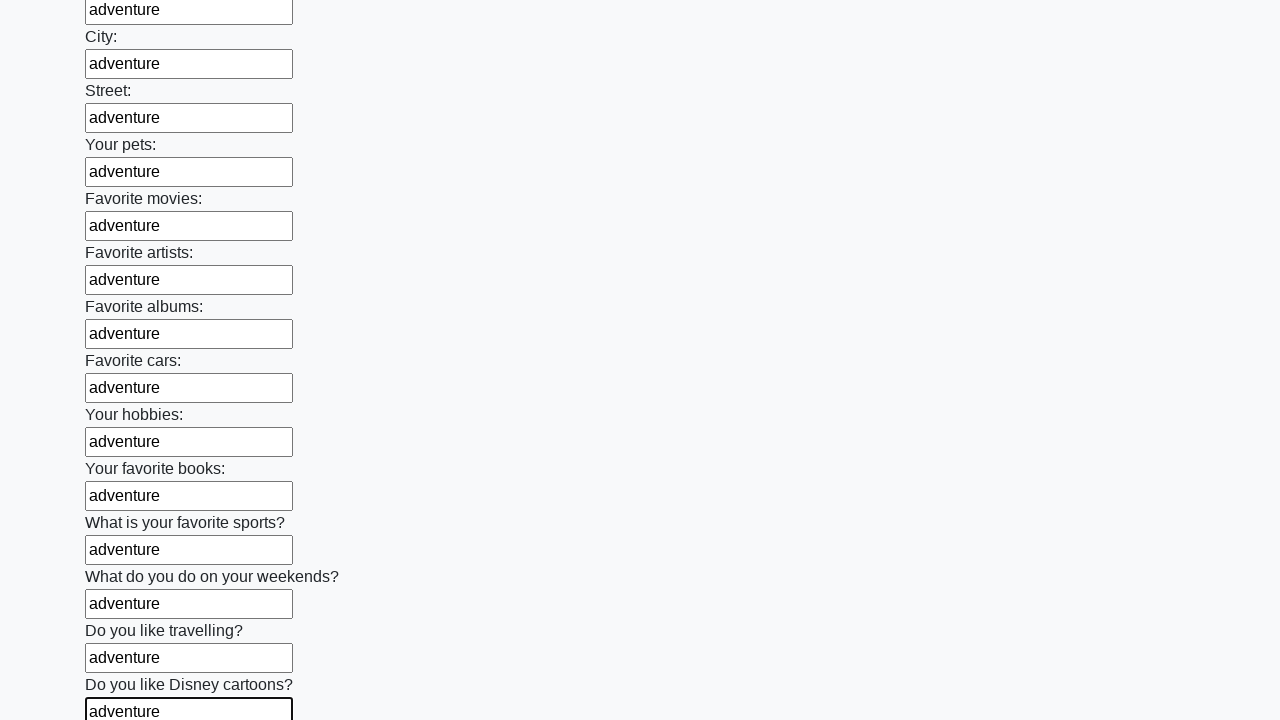

Filled input field with 'adventure' on input >> nth=17
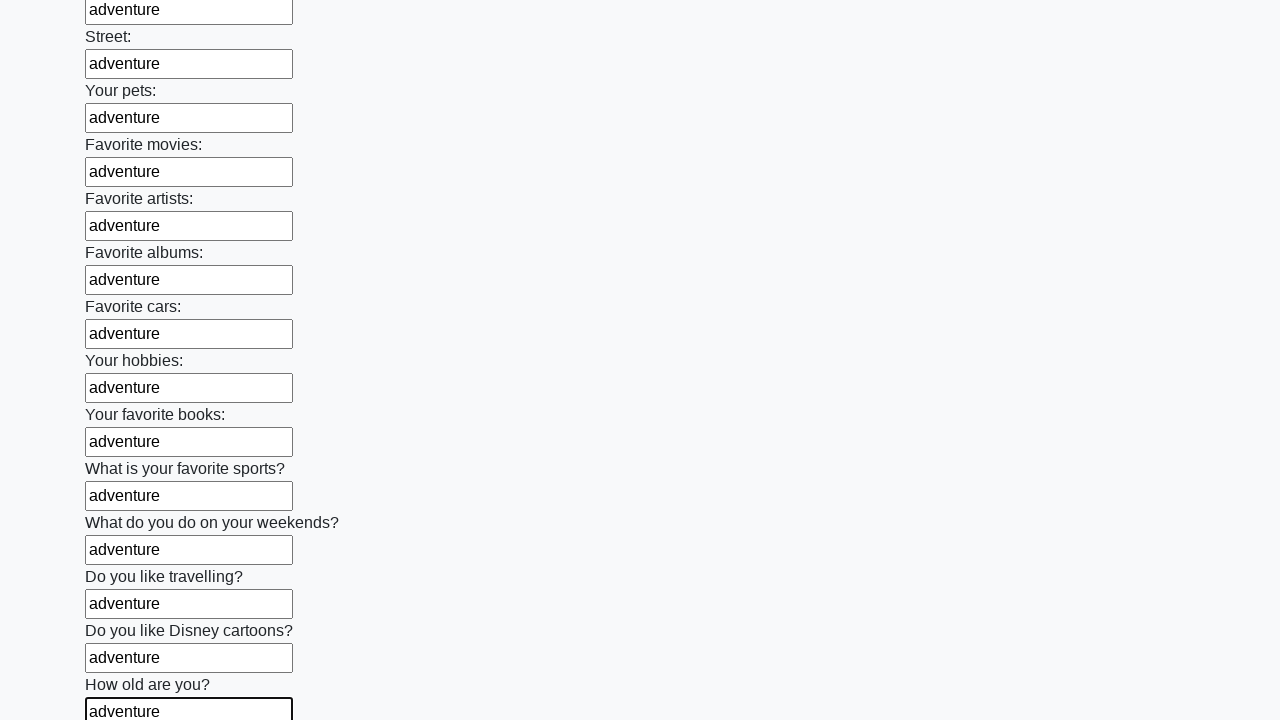

Filled input field with 'adventure' on input >> nth=18
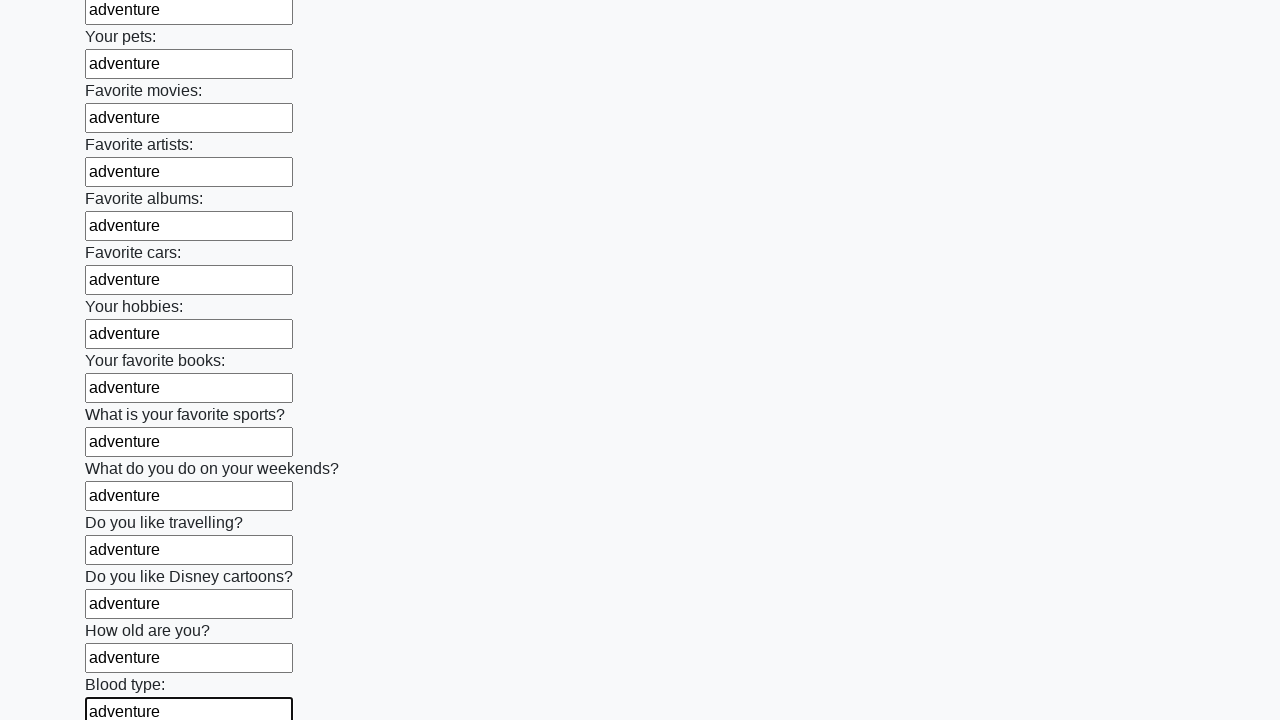

Filled input field with 'adventure' on input >> nth=19
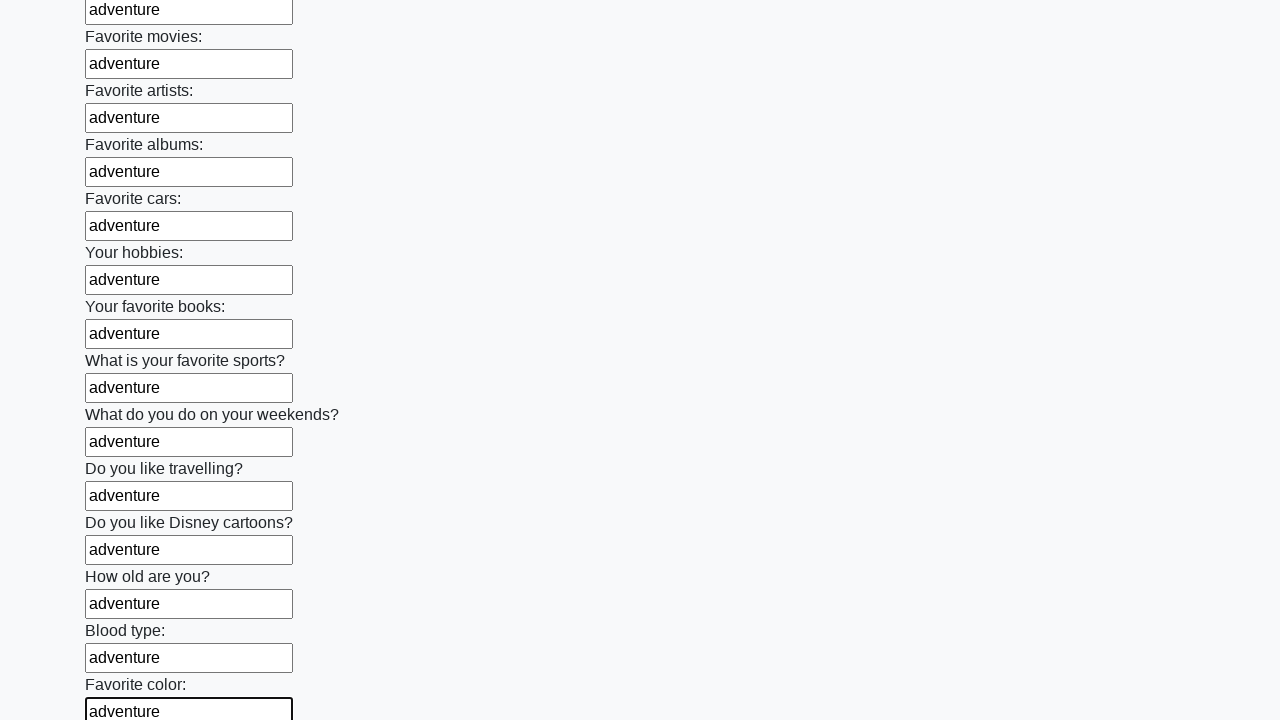

Filled input field with 'adventure' on input >> nth=20
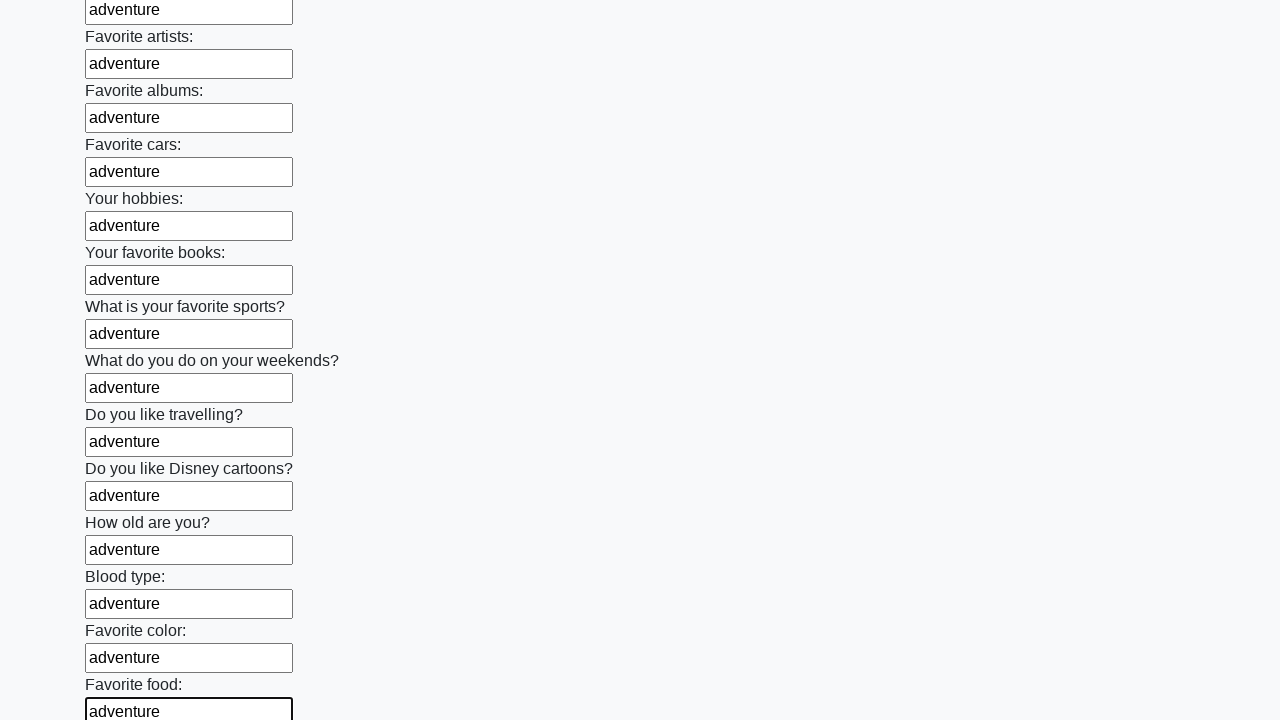

Filled input field with 'adventure' on input >> nth=21
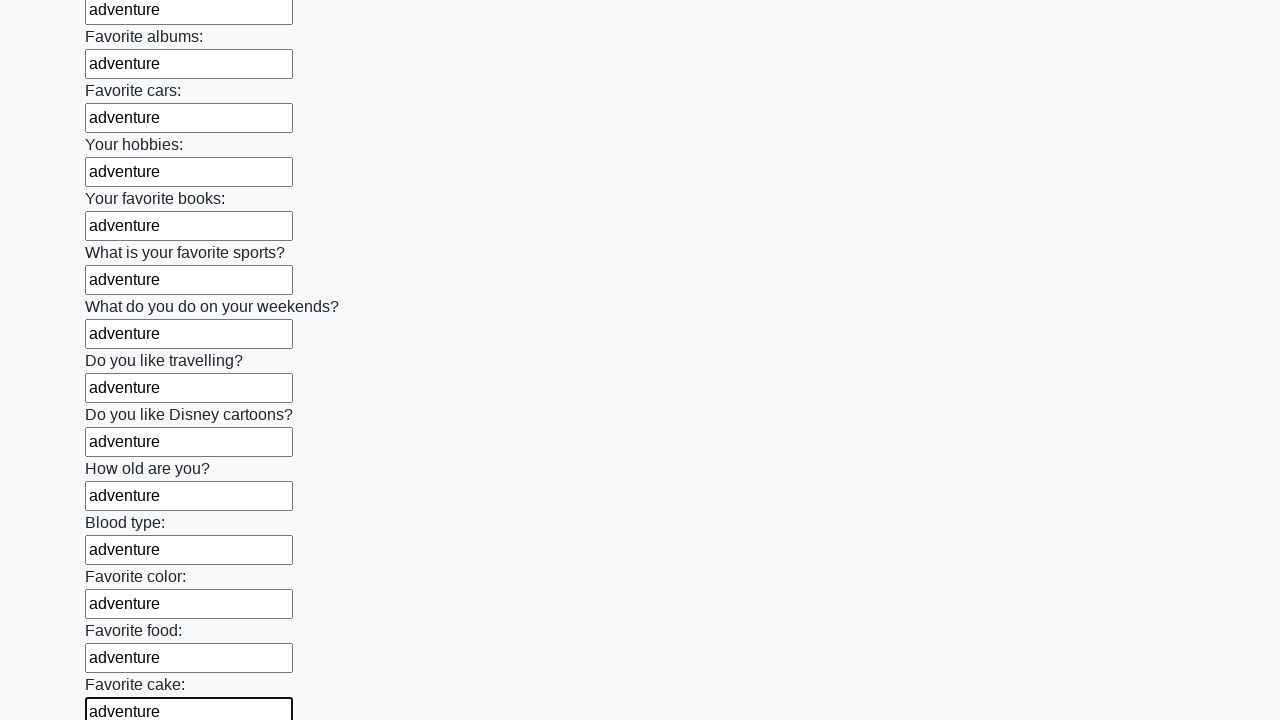

Filled input field with 'adventure' on input >> nth=22
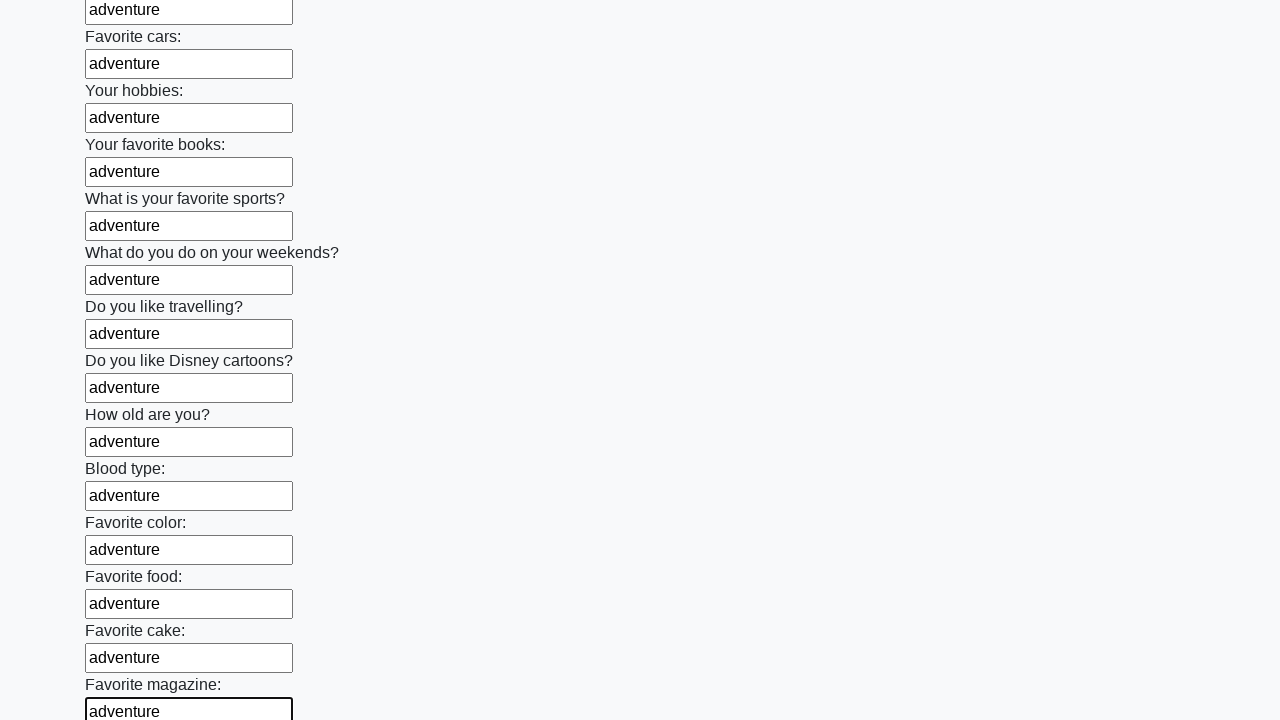

Filled input field with 'adventure' on input >> nth=23
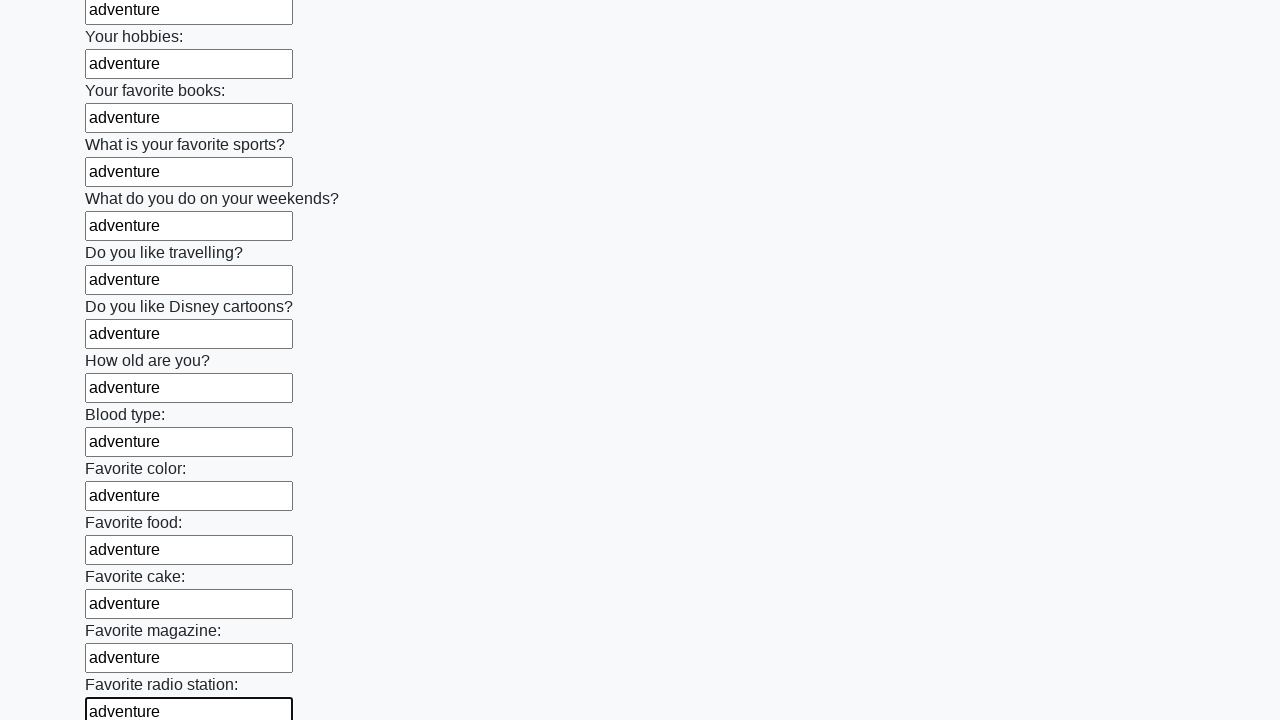

Filled input field with 'adventure' on input >> nth=24
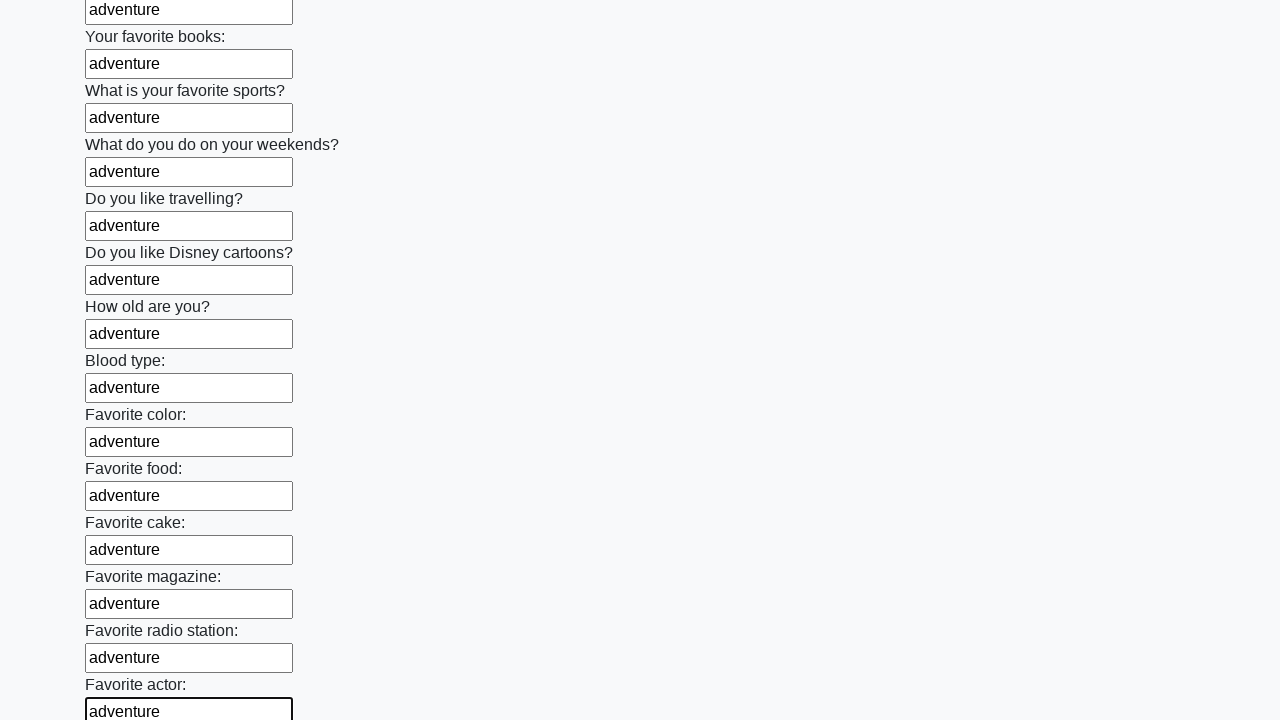

Filled input field with 'adventure' on input >> nth=25
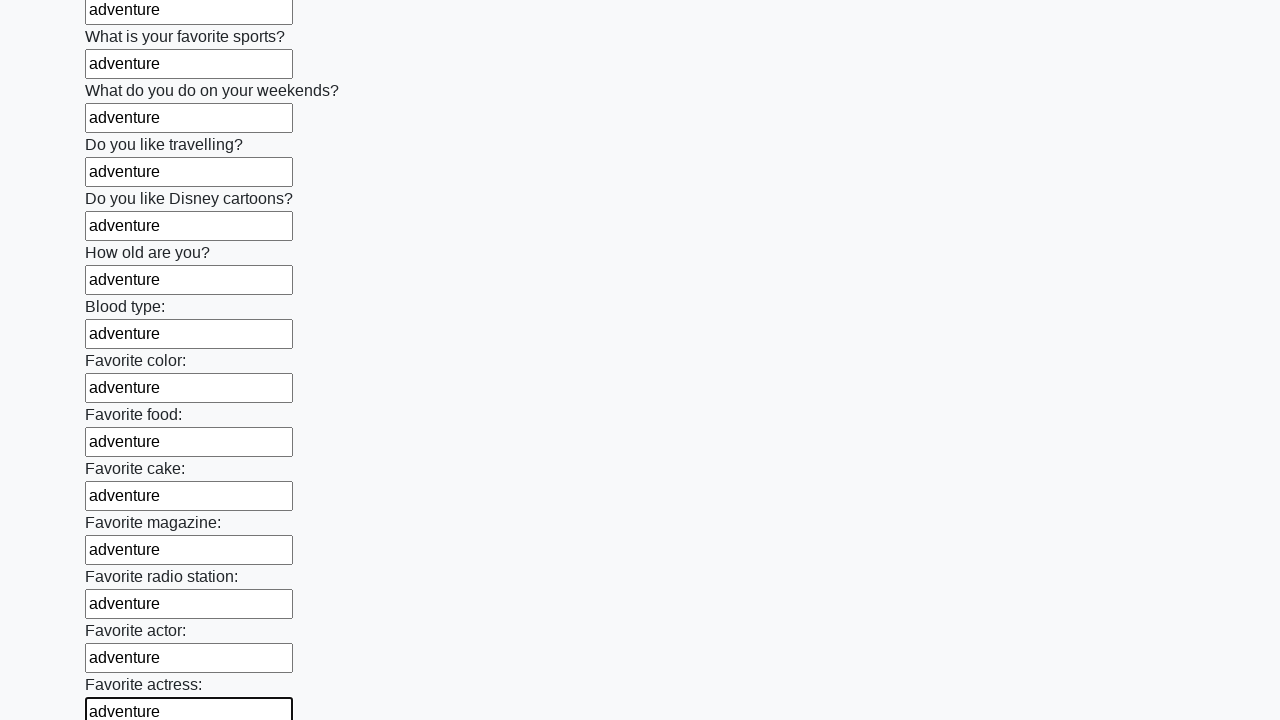

Filled input field with 'adventure' on input >> nth=26
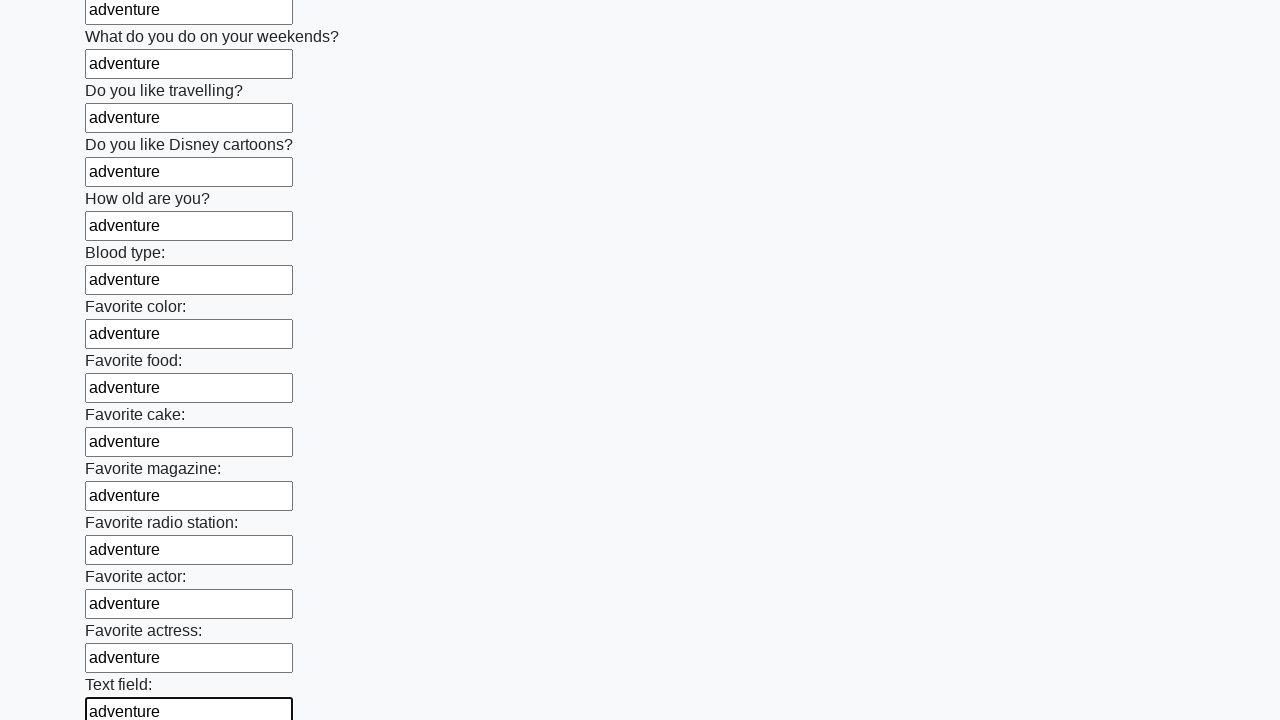

Filled input field with 'adventure' on input >> nth=27
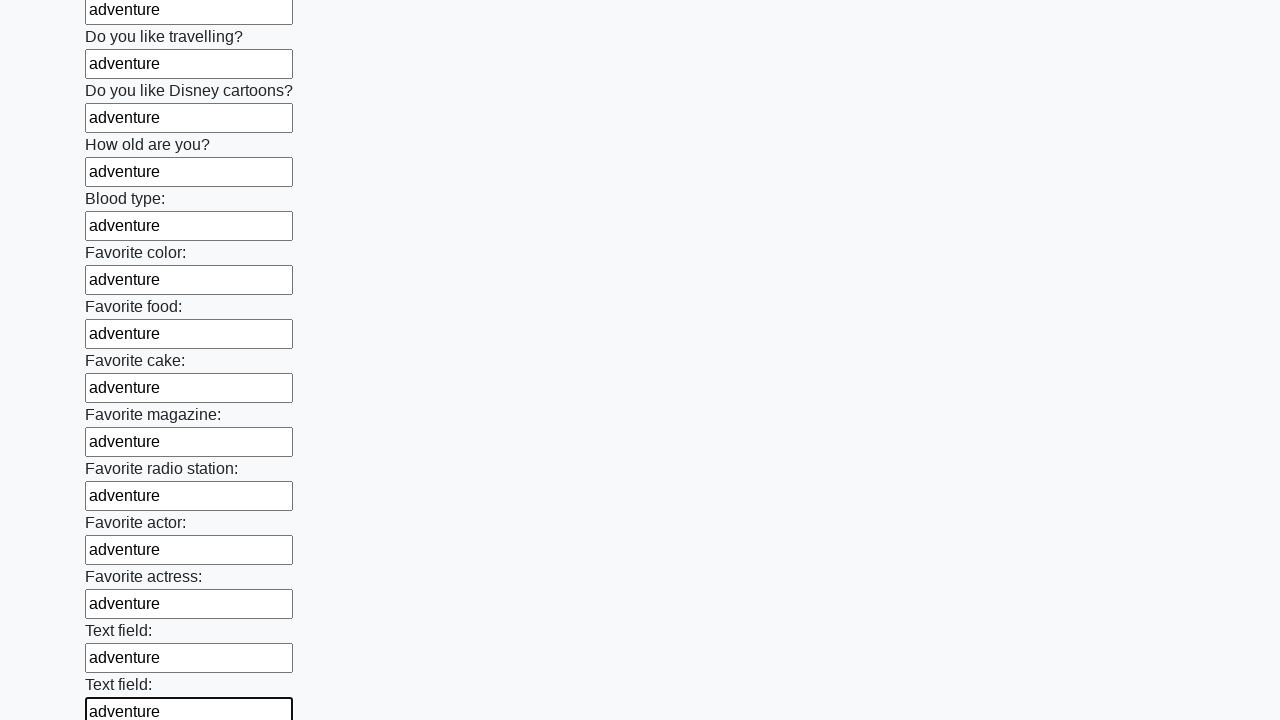

Filled input field with 'adventure' on input >> nth=28
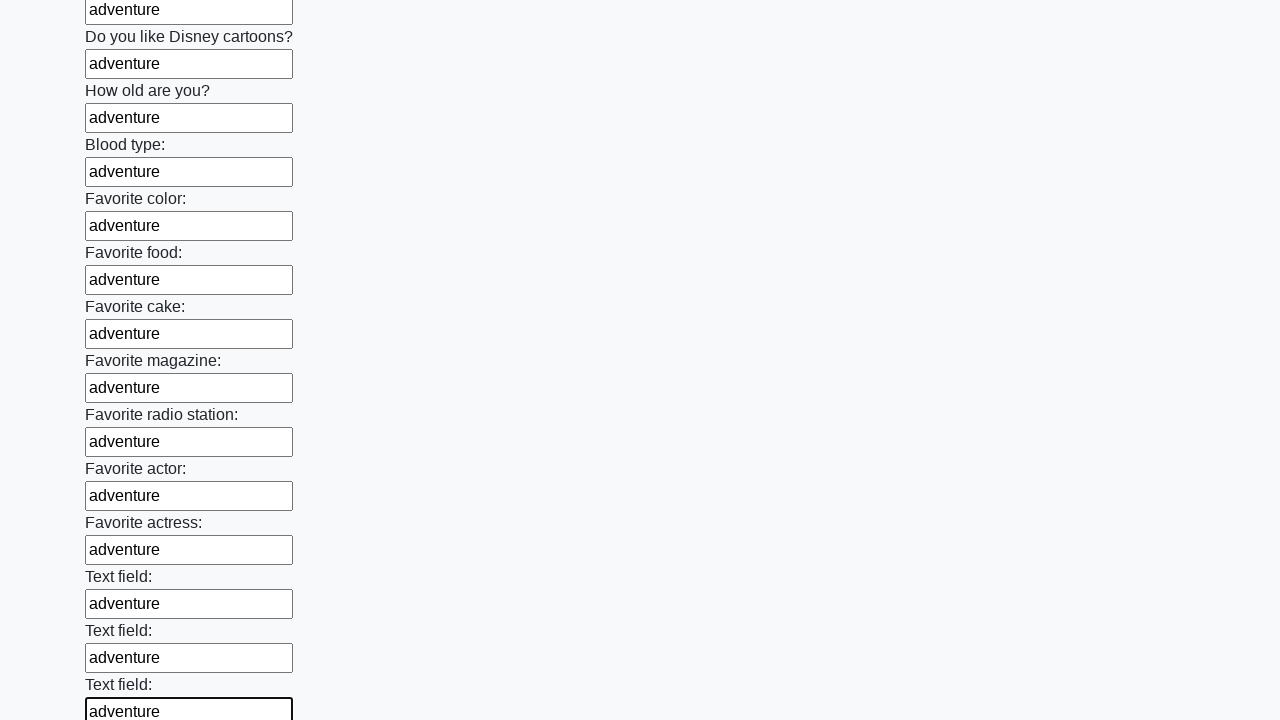

Filled input field with 'adventure' on input >> nth=29
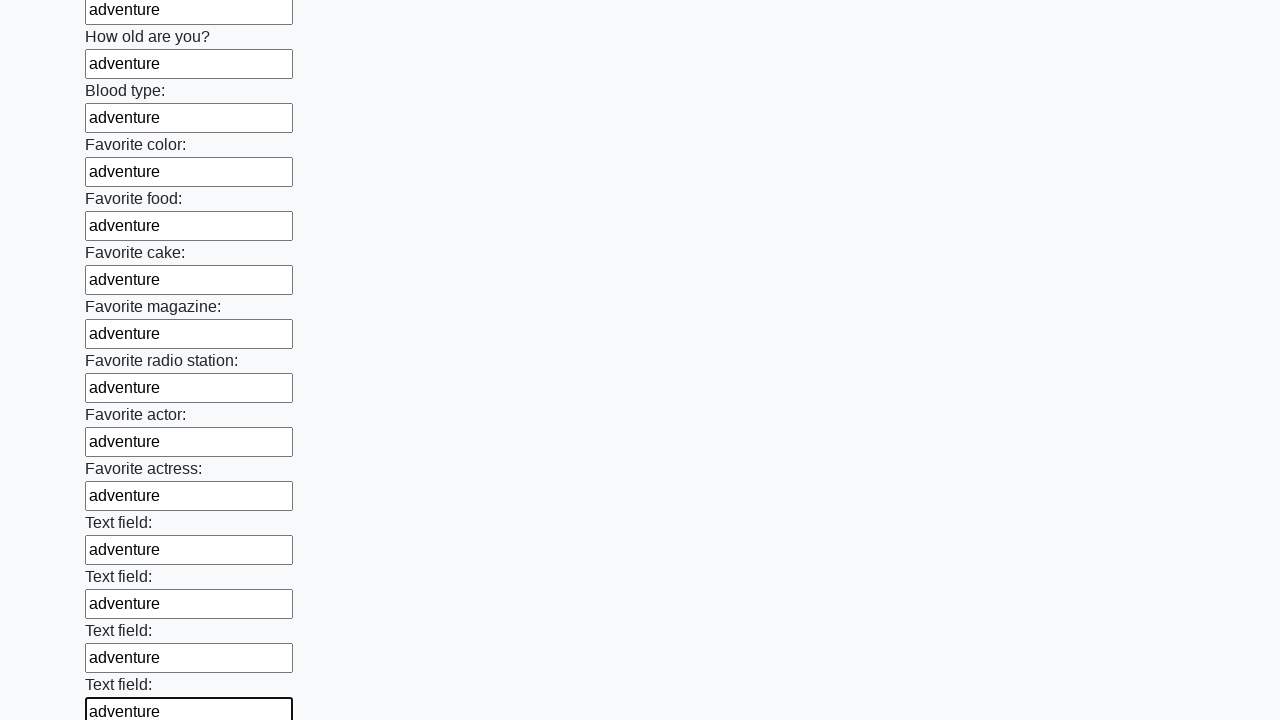

Filled input field with 'adventure' on input >> nth=30
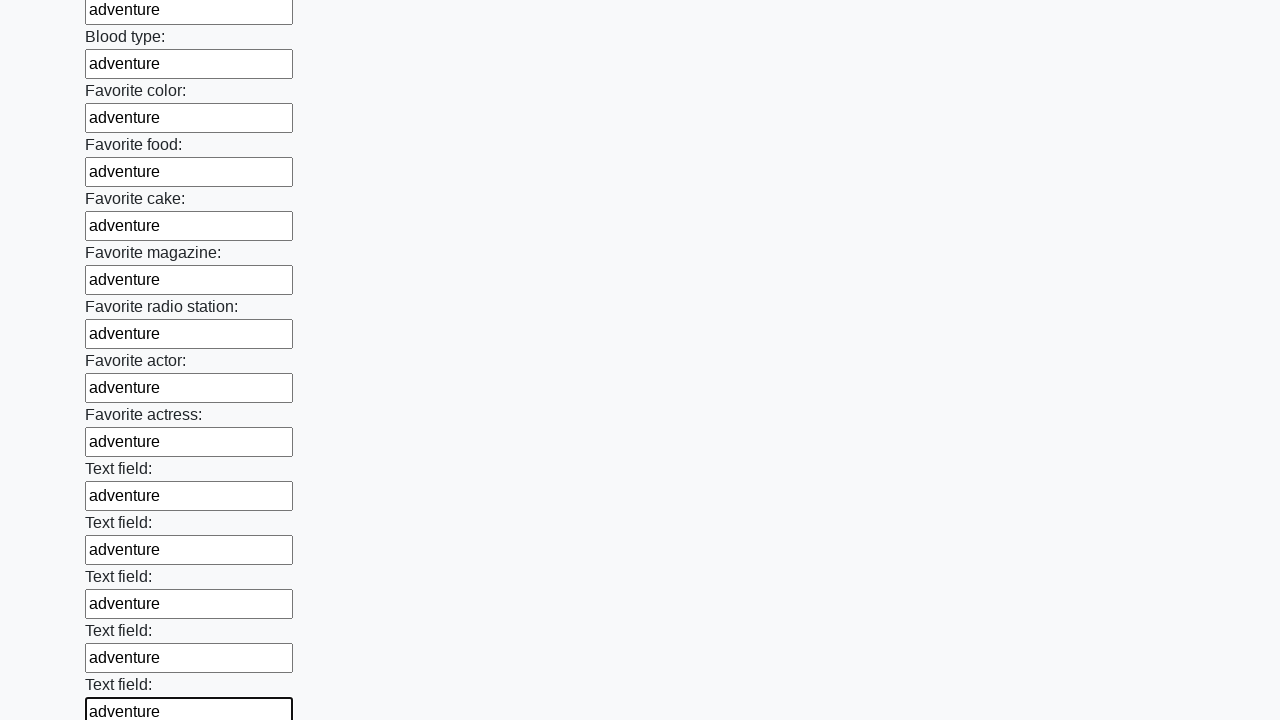

Filled input field with 'adventure' on input >> nth=31
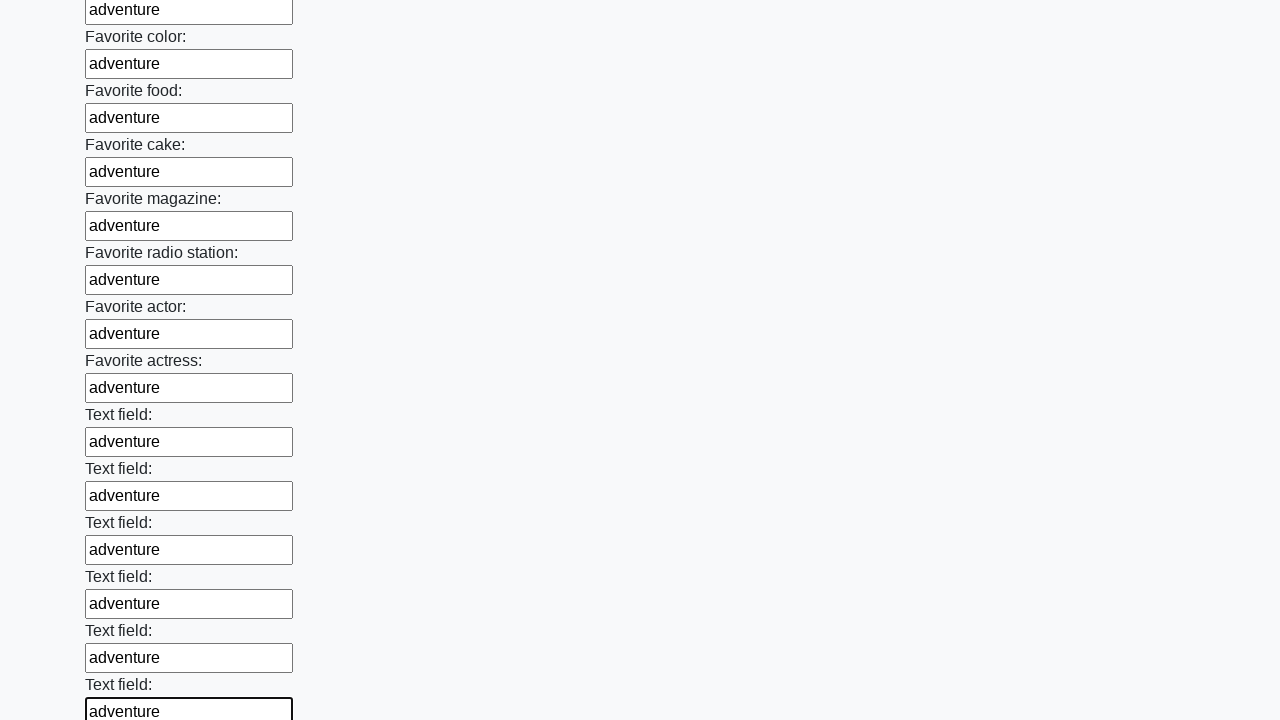

Filled input field with 'adventure' on input >> nth=32
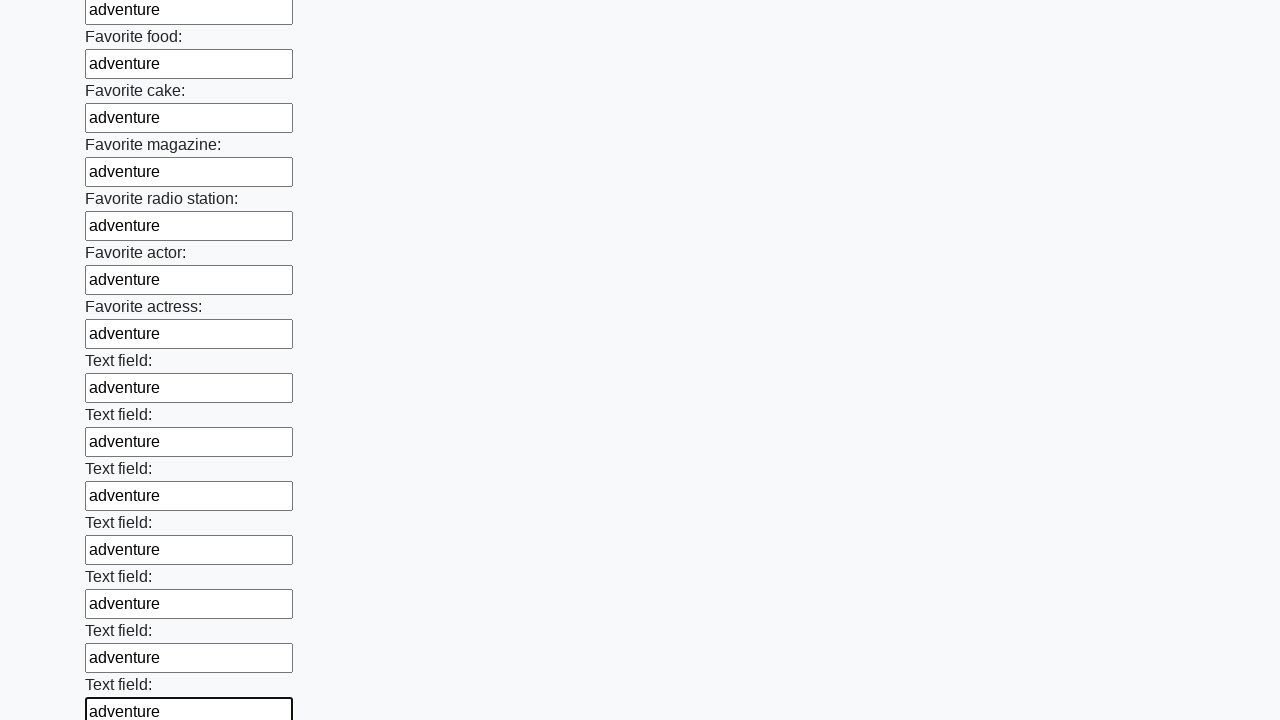

Filled input field with 'adventure' on input >> nth=33
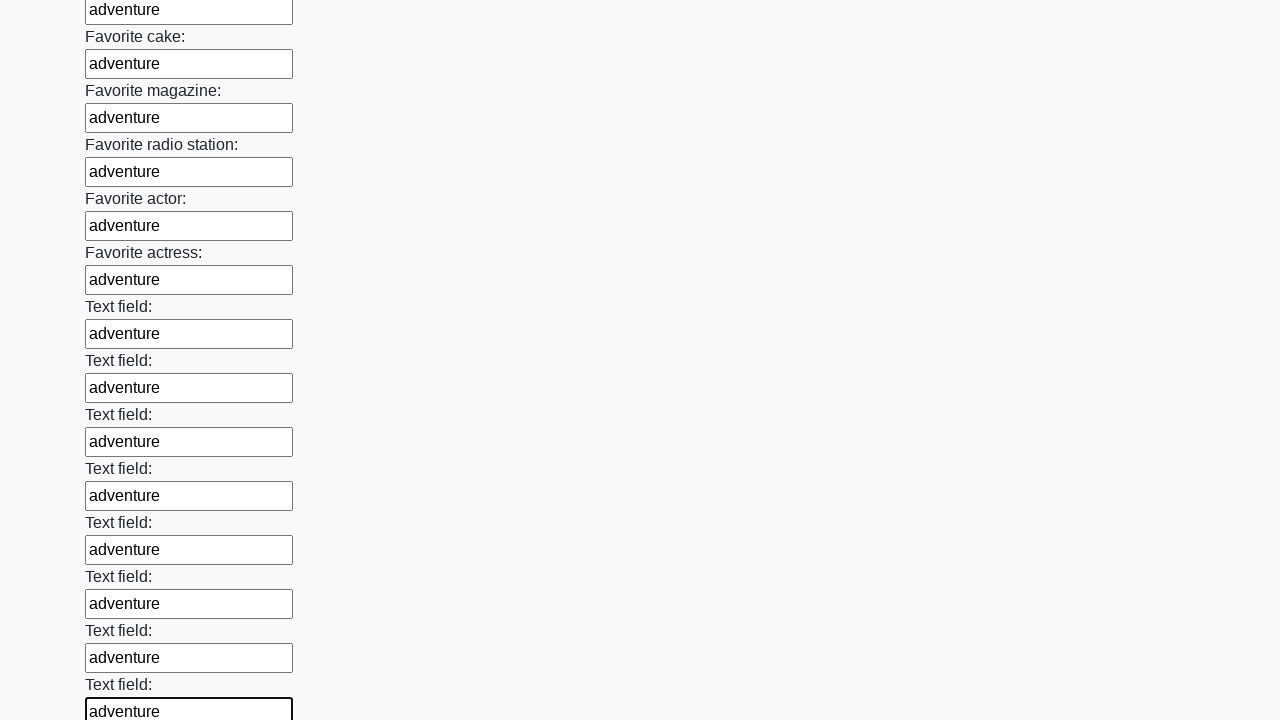

Filled input field with 'adventure' on input >> nth=34
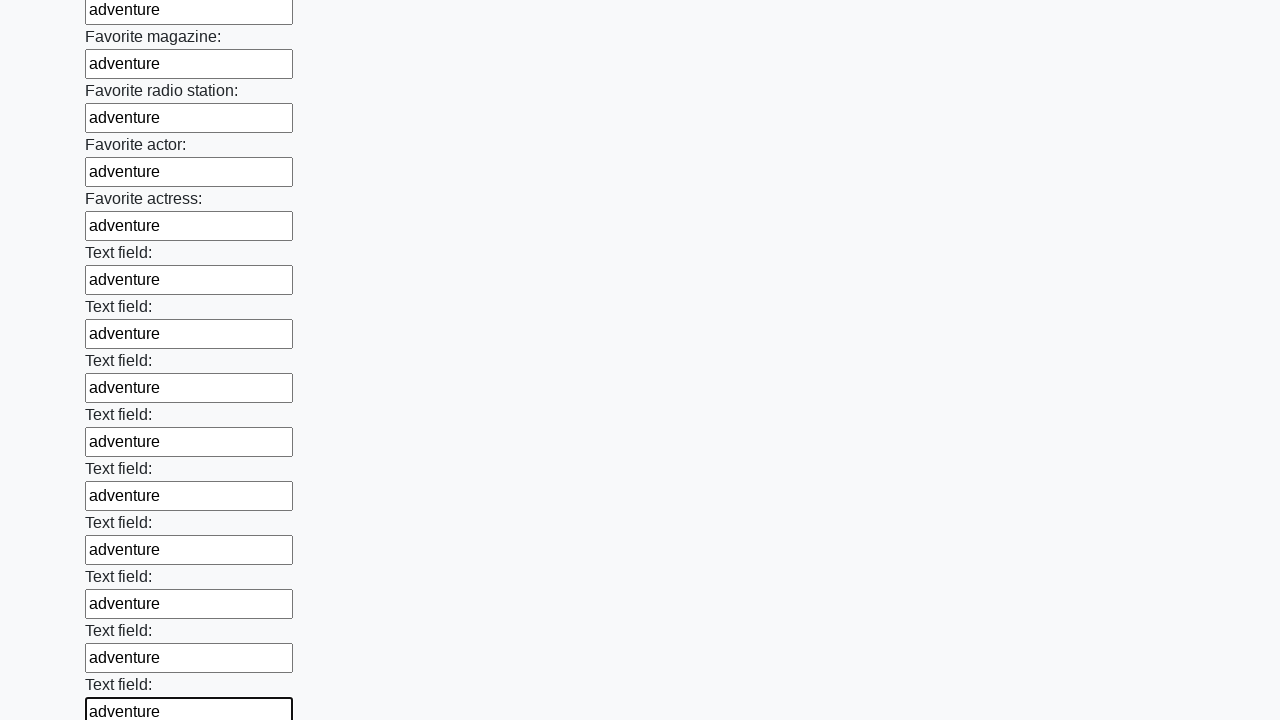

Filled input field with 'adventure' on input >> nth=35
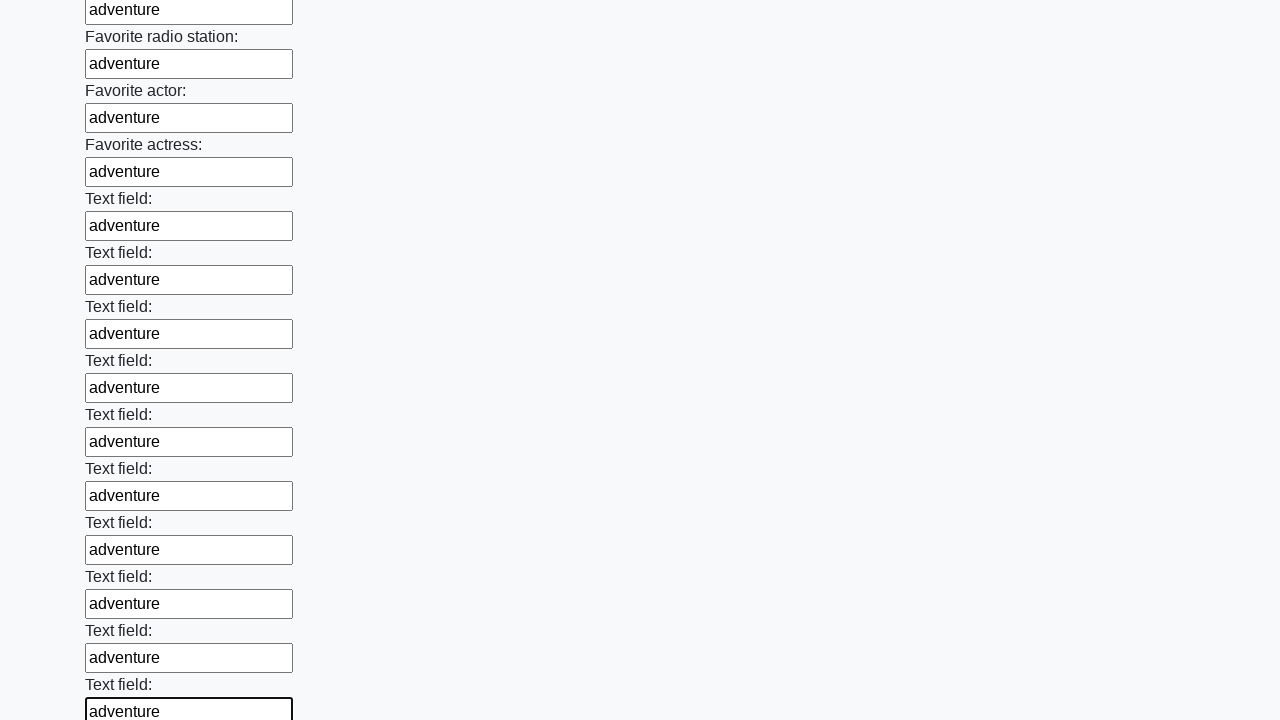

Filled input field with 'adventure' on input >> nth=36
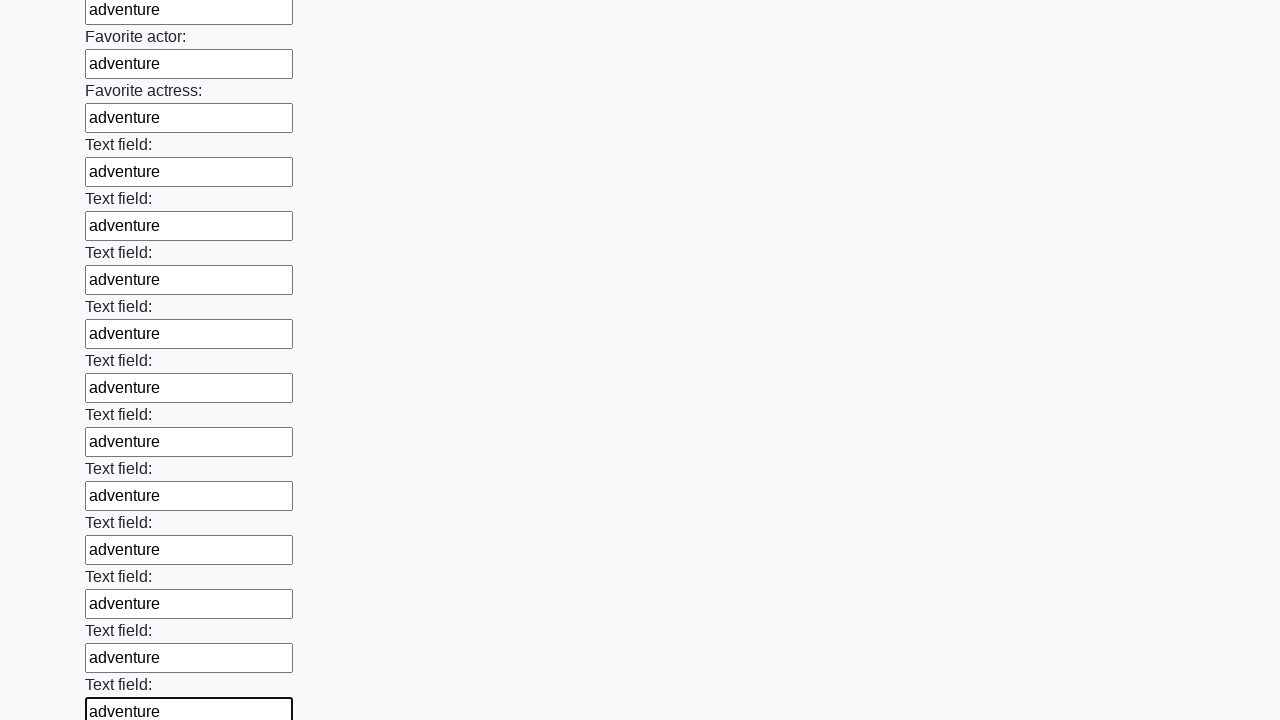

Filled input field with 'adventure' on input >> nth=37
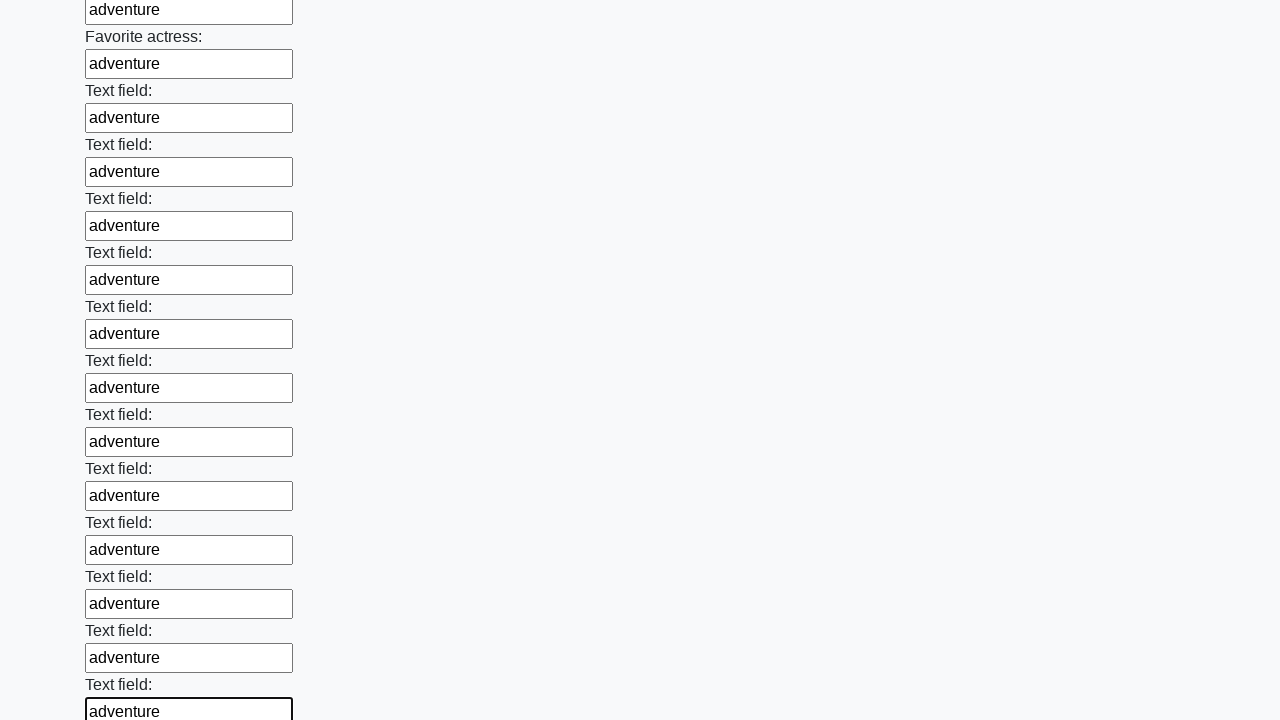

Filled input field with 'adventure' on input >> nth=38
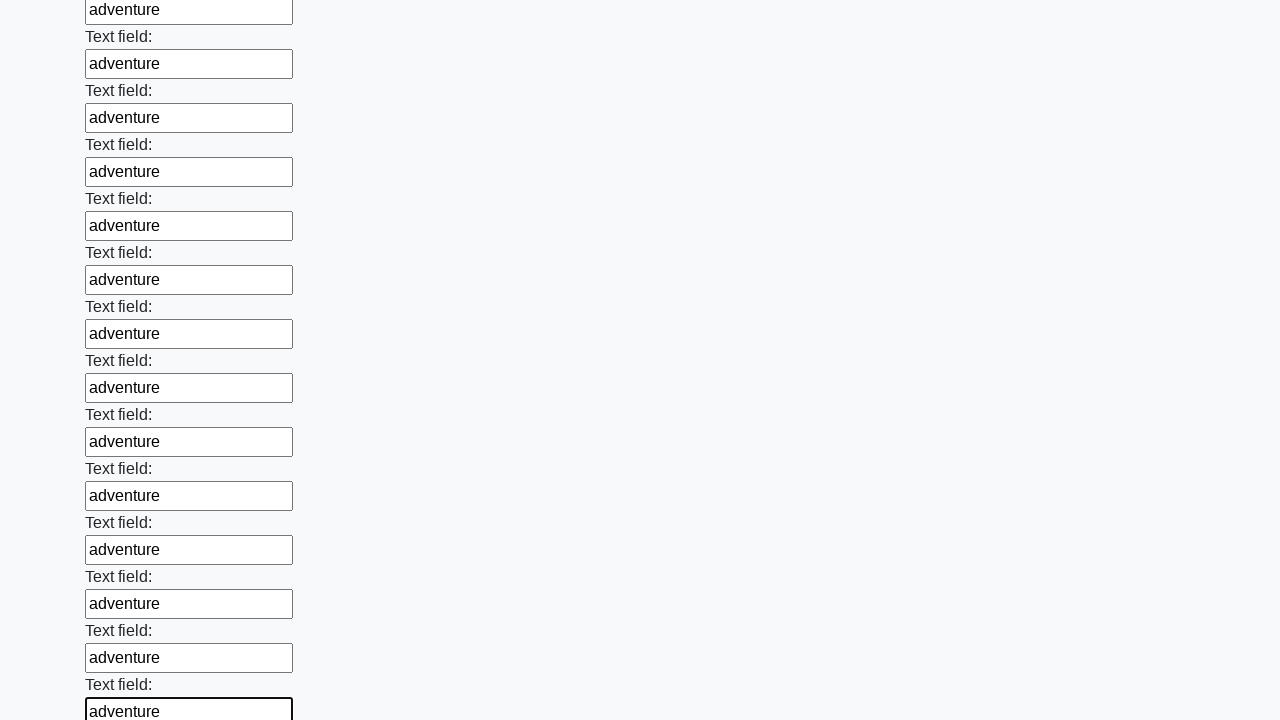

Filled input field with 'adventure' on input >> nth=39
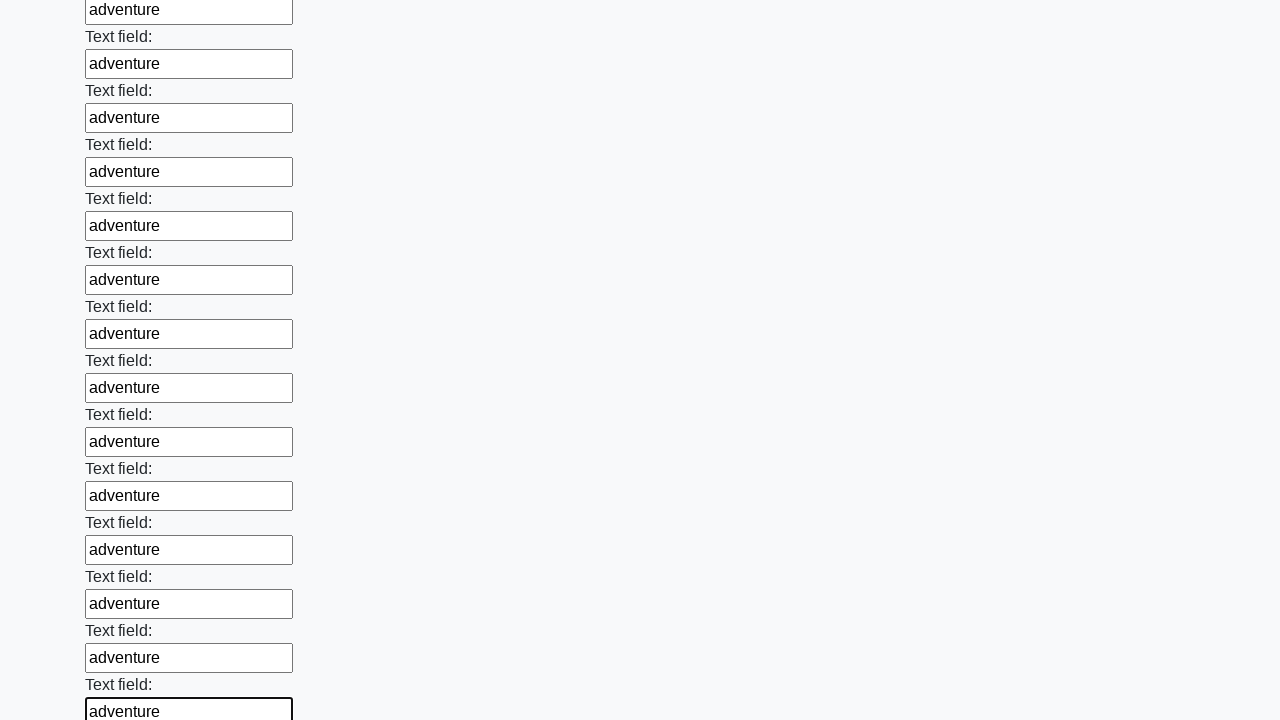

Filled input field with 'adventure' on input >> nth=40
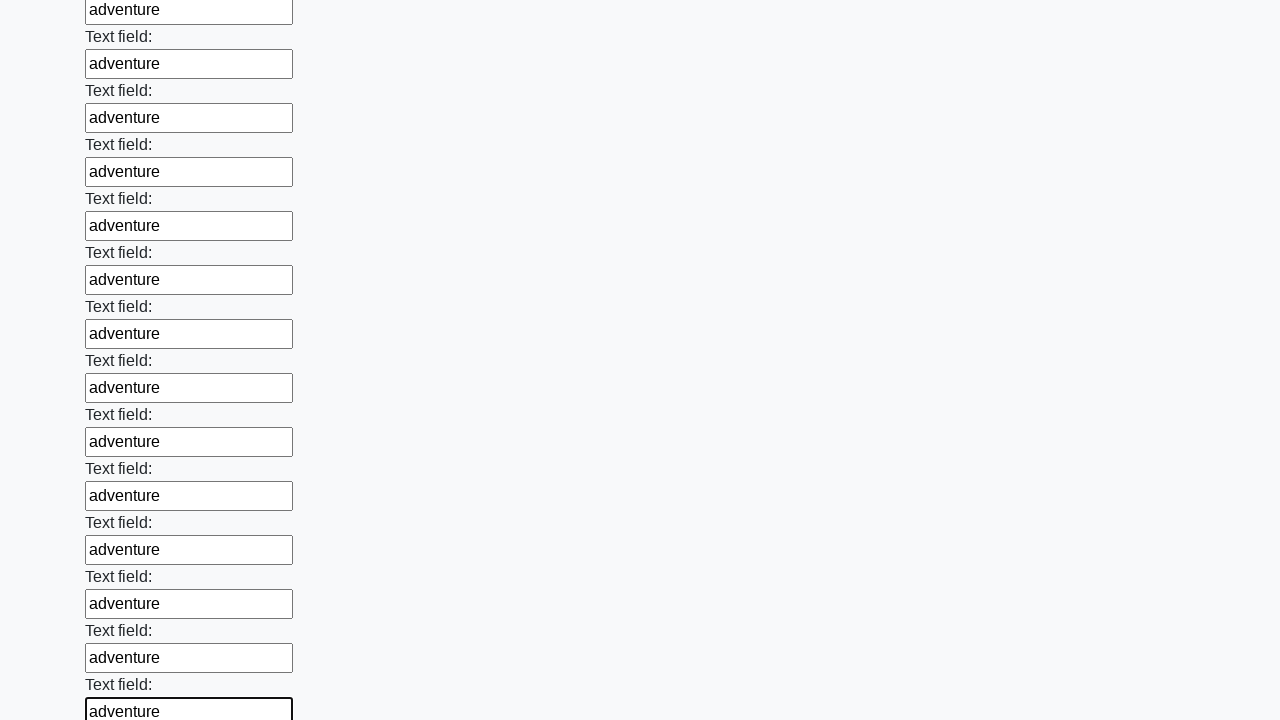

Filled input field with 'adventure' on input >> nth=41
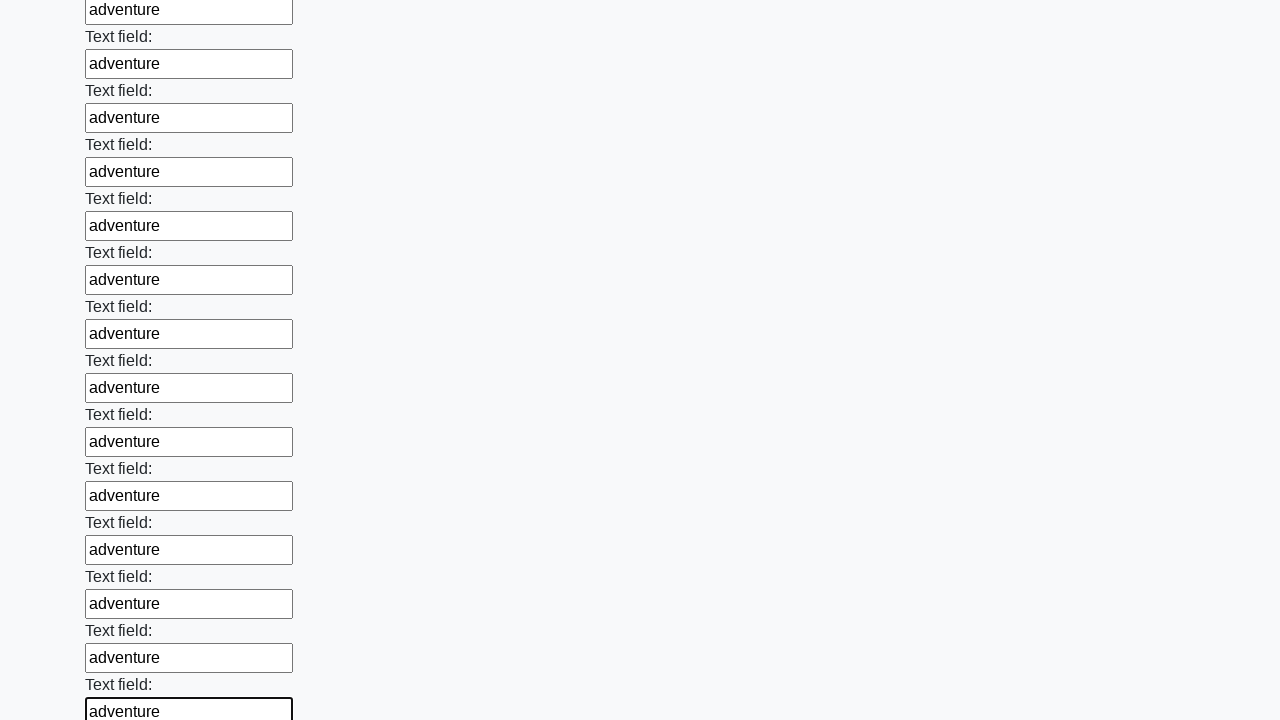

Filled input field with 'adventure' on input >> nth=42
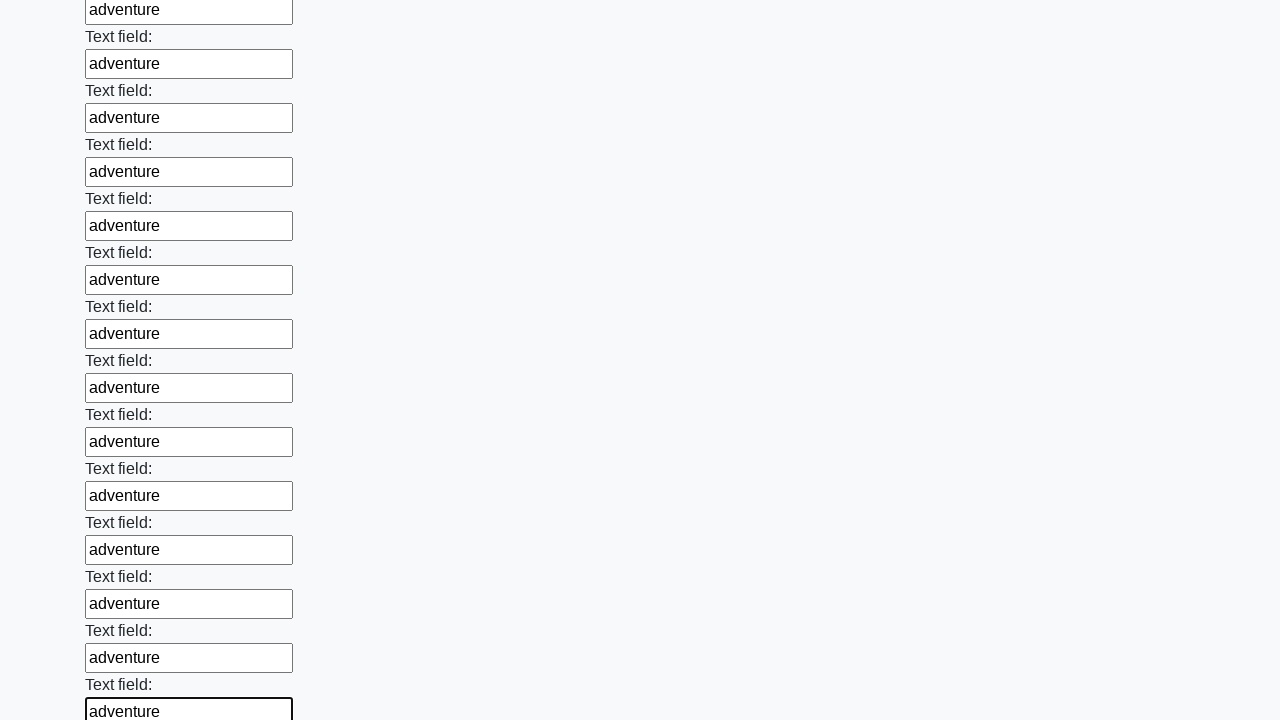

Filled input field with 'adventure' on input >> nth=43
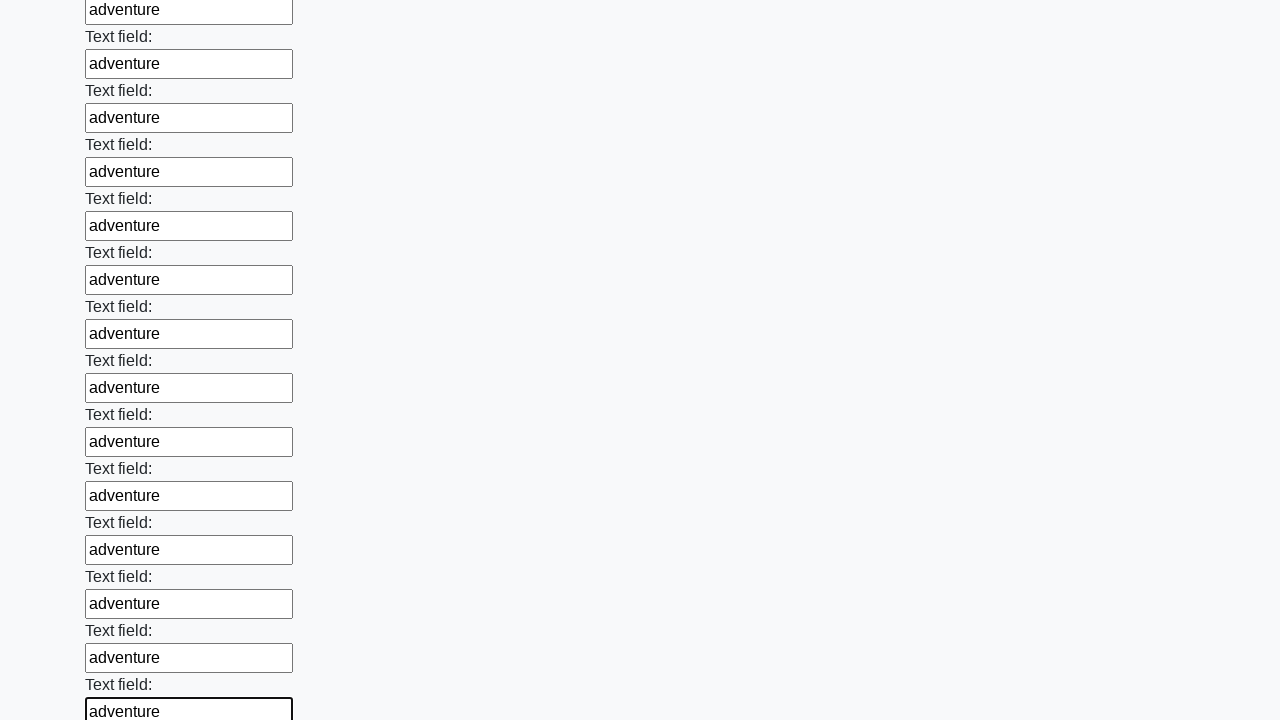

Filled input field with 'adventure' on input >> nth=44
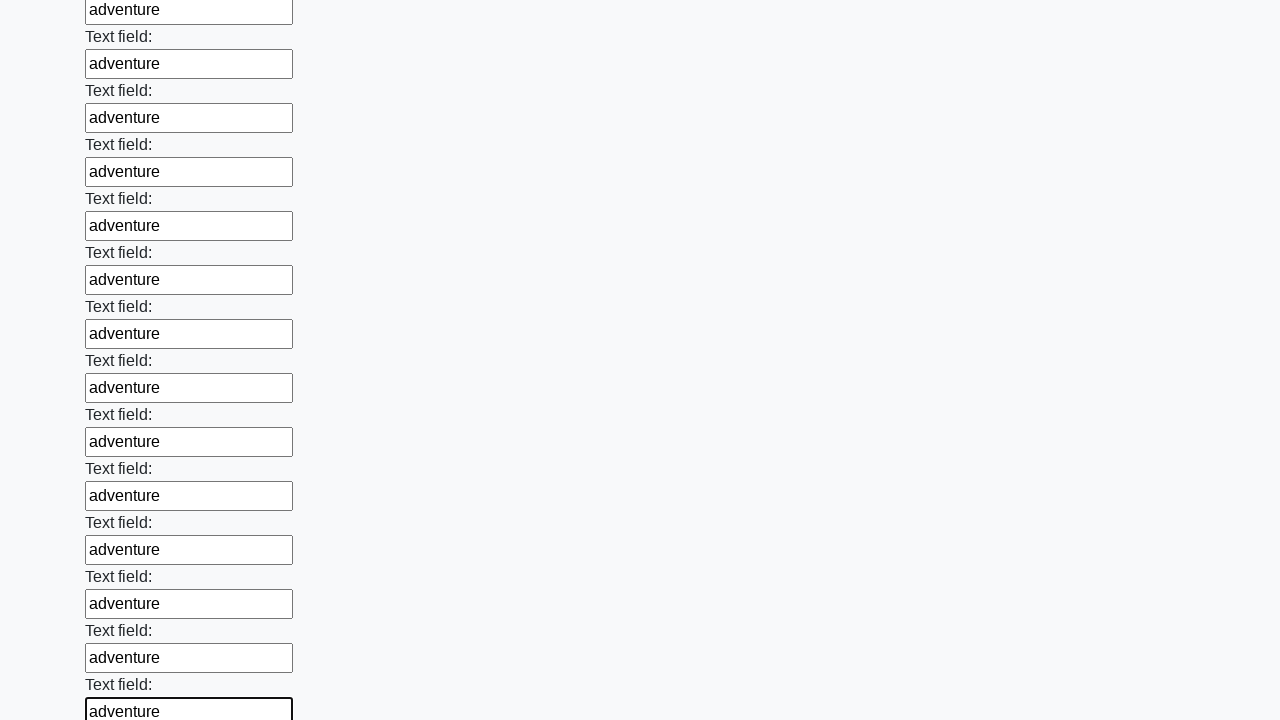

Filled input field with 'adventure' on input >> nth=45
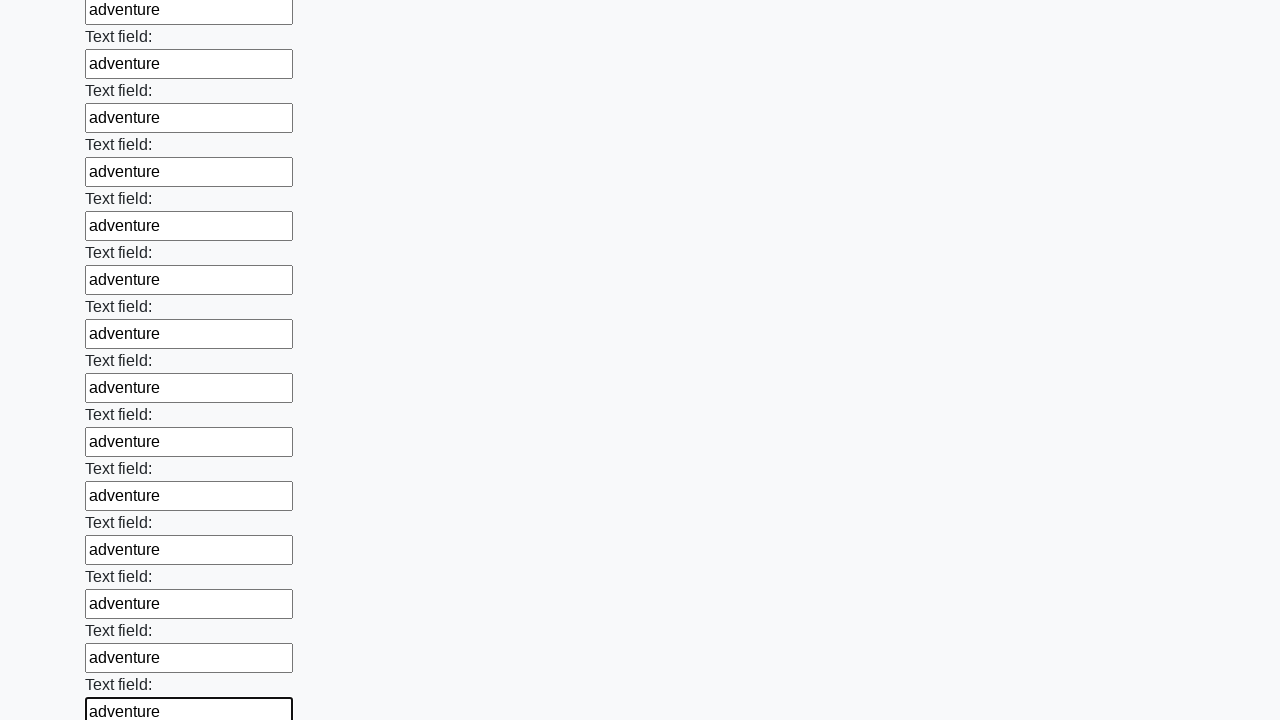

Filled input field with 'adventure' on input >> nth=46
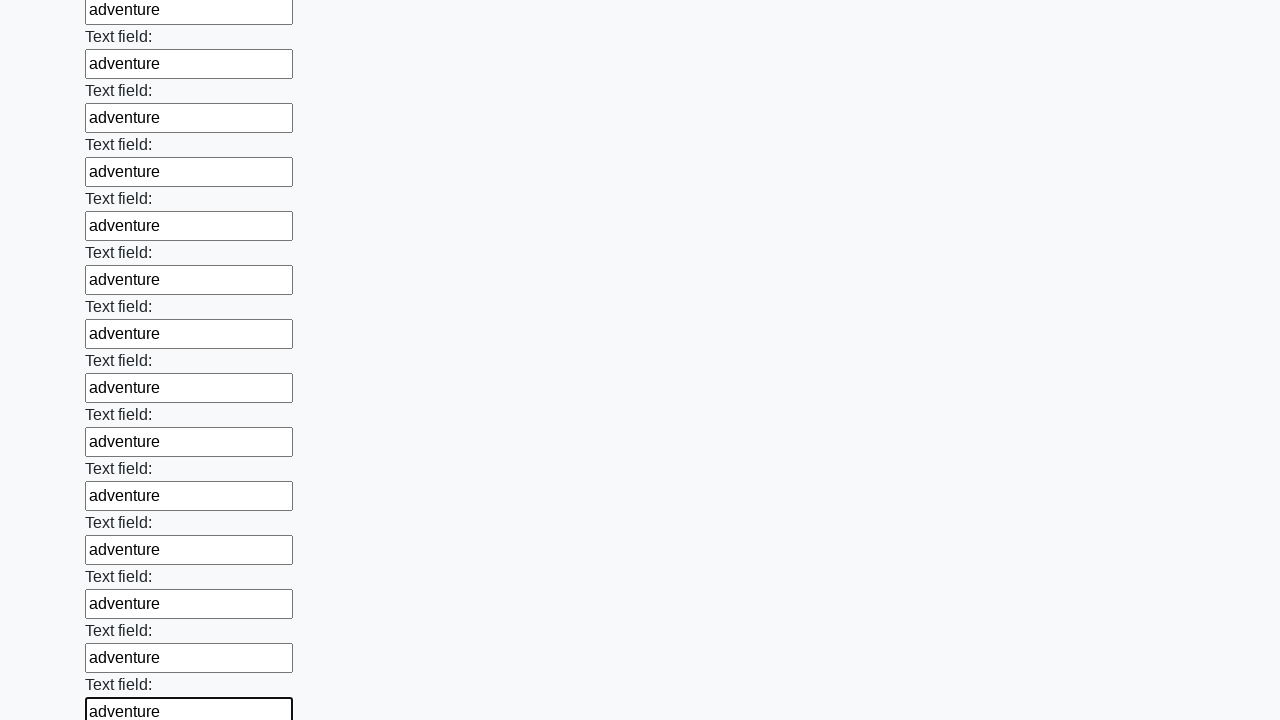

Filled input field with 'adventure' on input >> nth=47
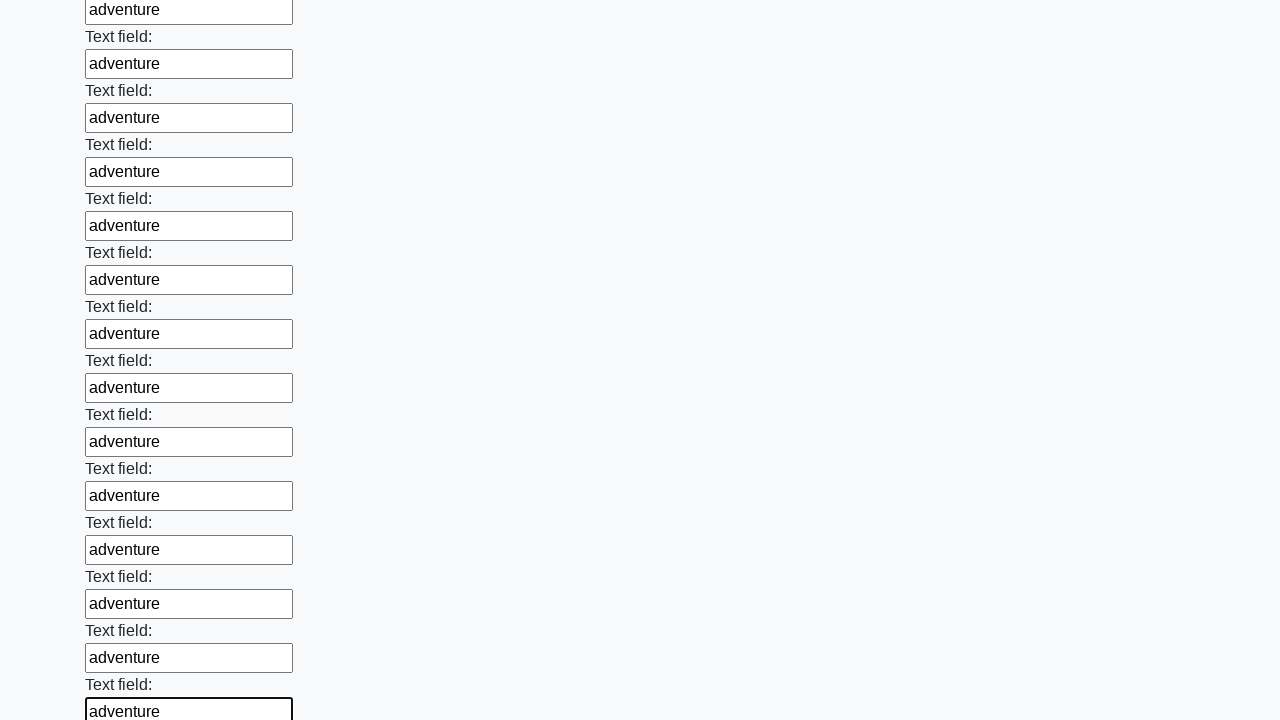

Filled input field with 'adventure' on input >> nth=48
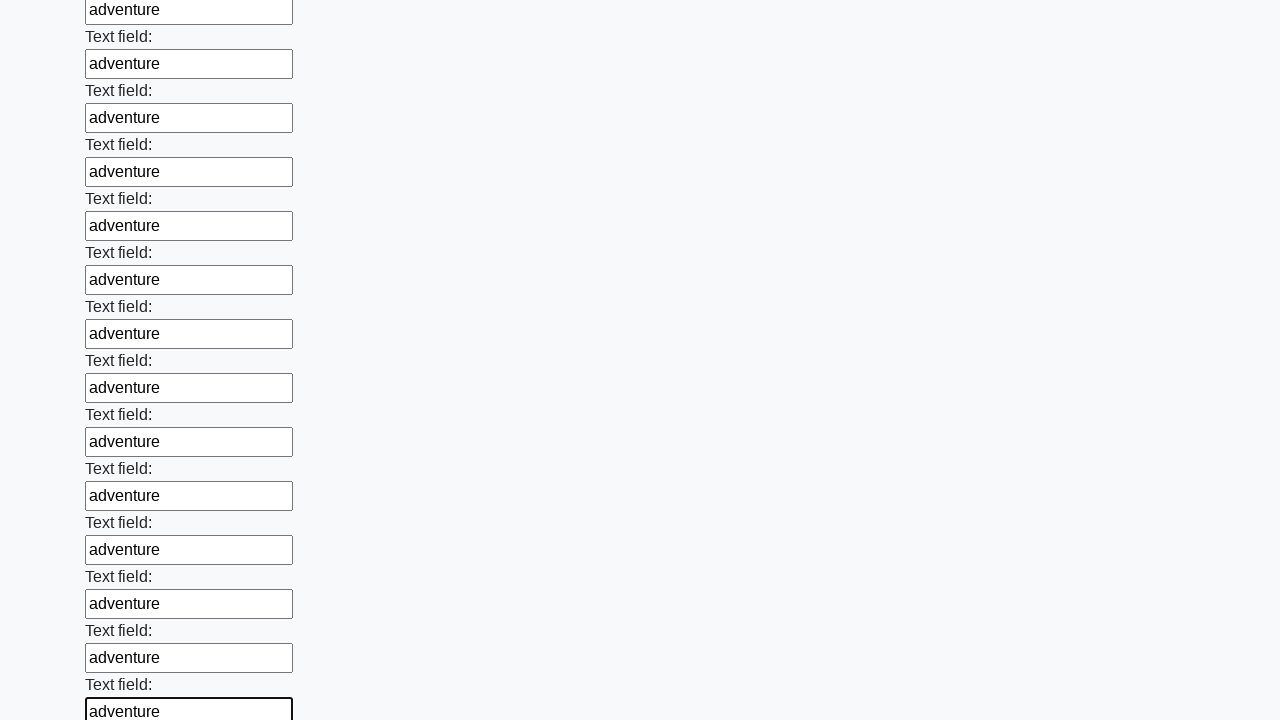

Filled input field with 'adventure' on input >> nth=49
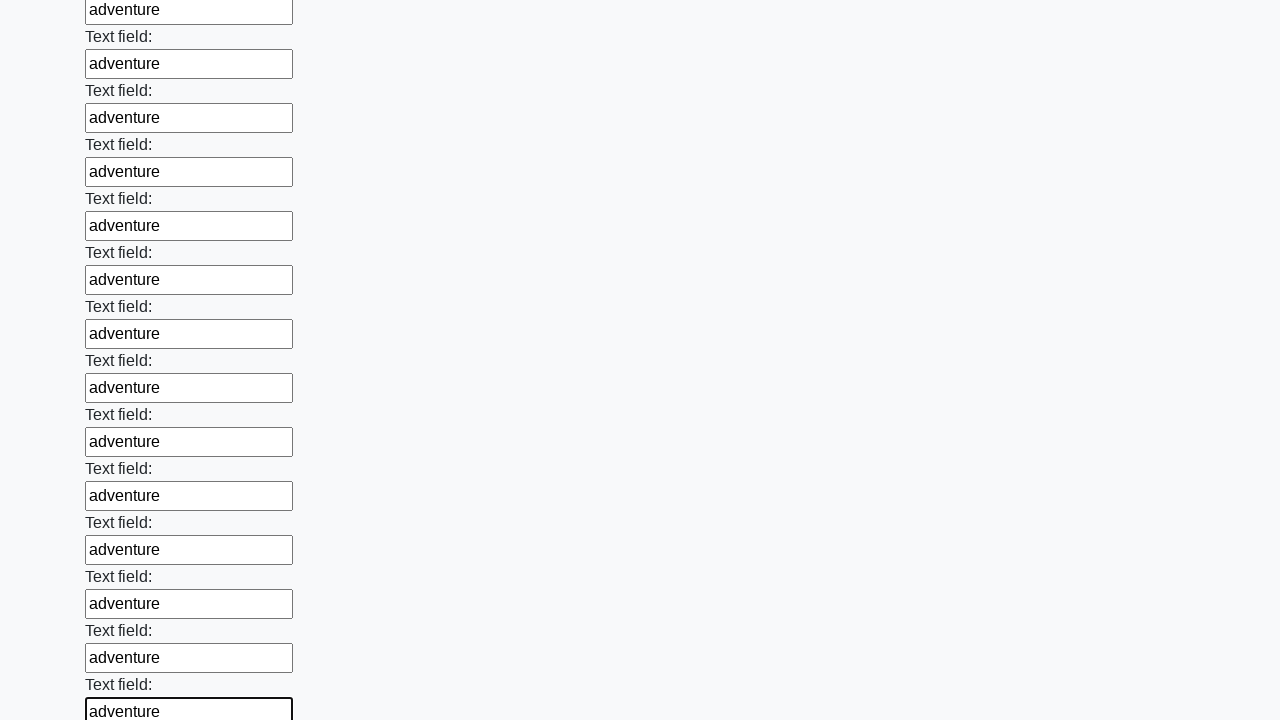

Filled input field with 'adventure' on input >> nth=50
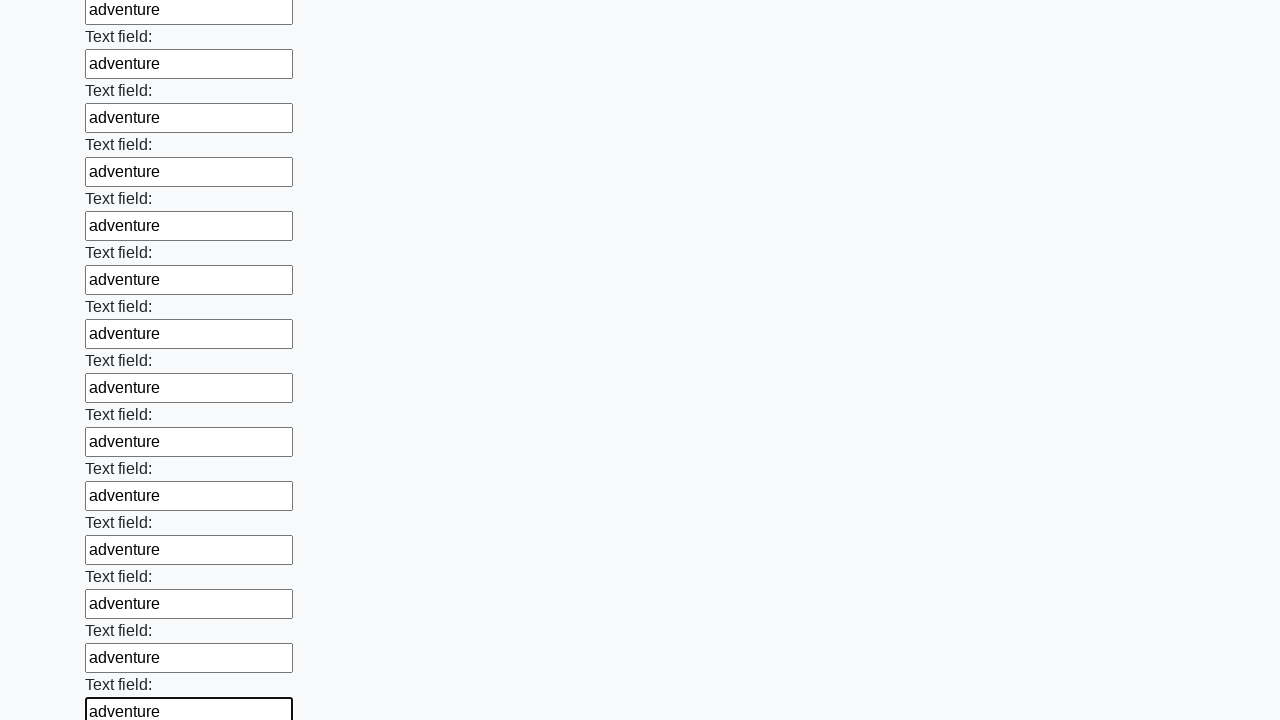

Filled input field with 'adventure' on input >> nth=51
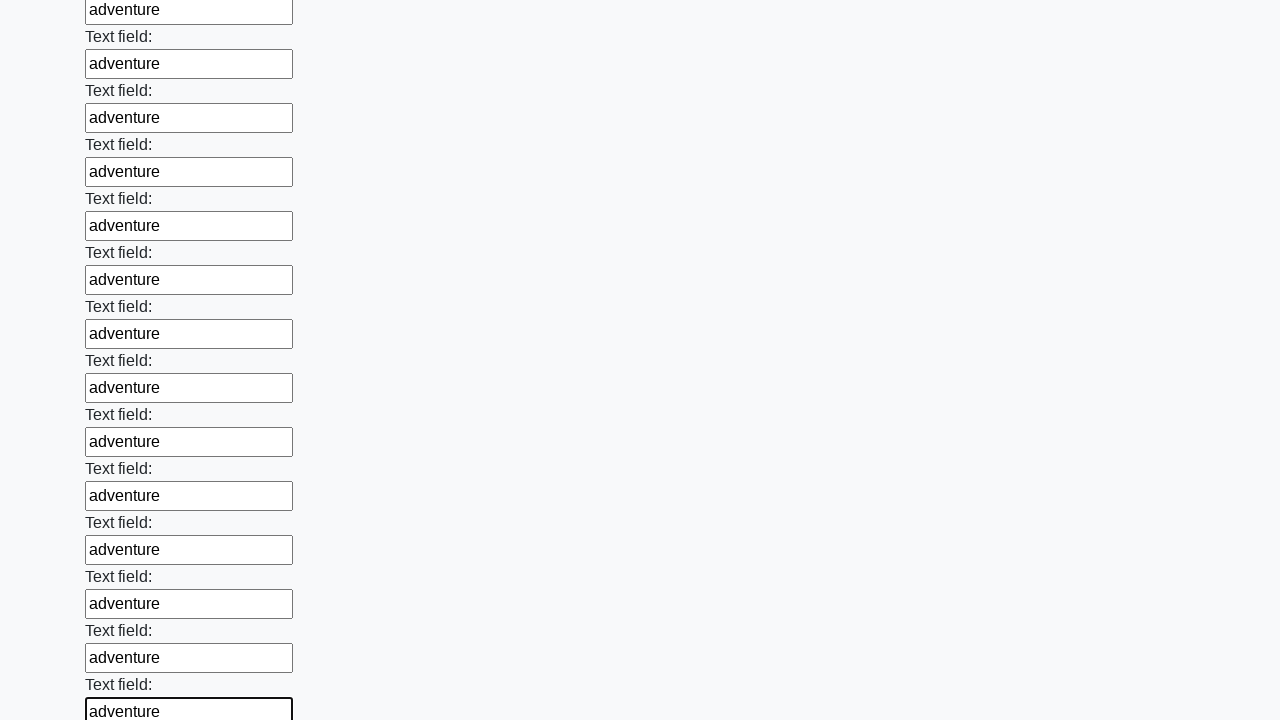

Filled input field with 'adventure' on input >> nth=52
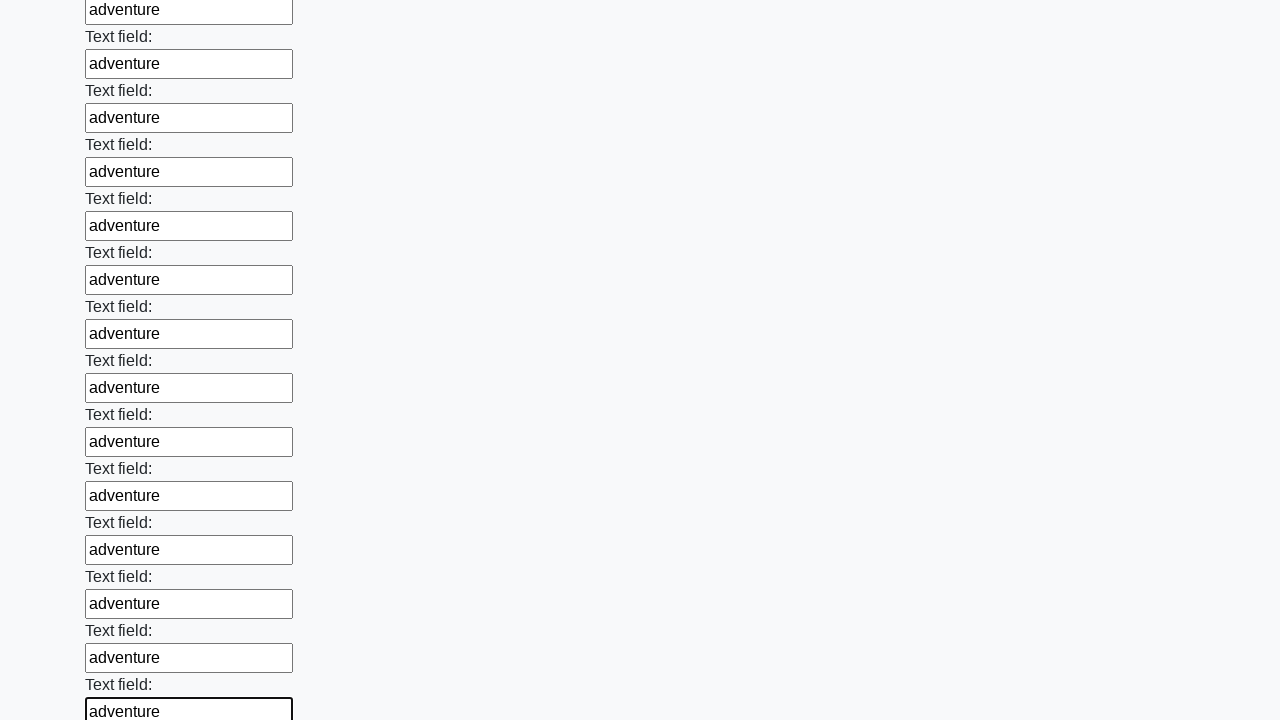

Filled input field with 'adventure' on input >> nth=53
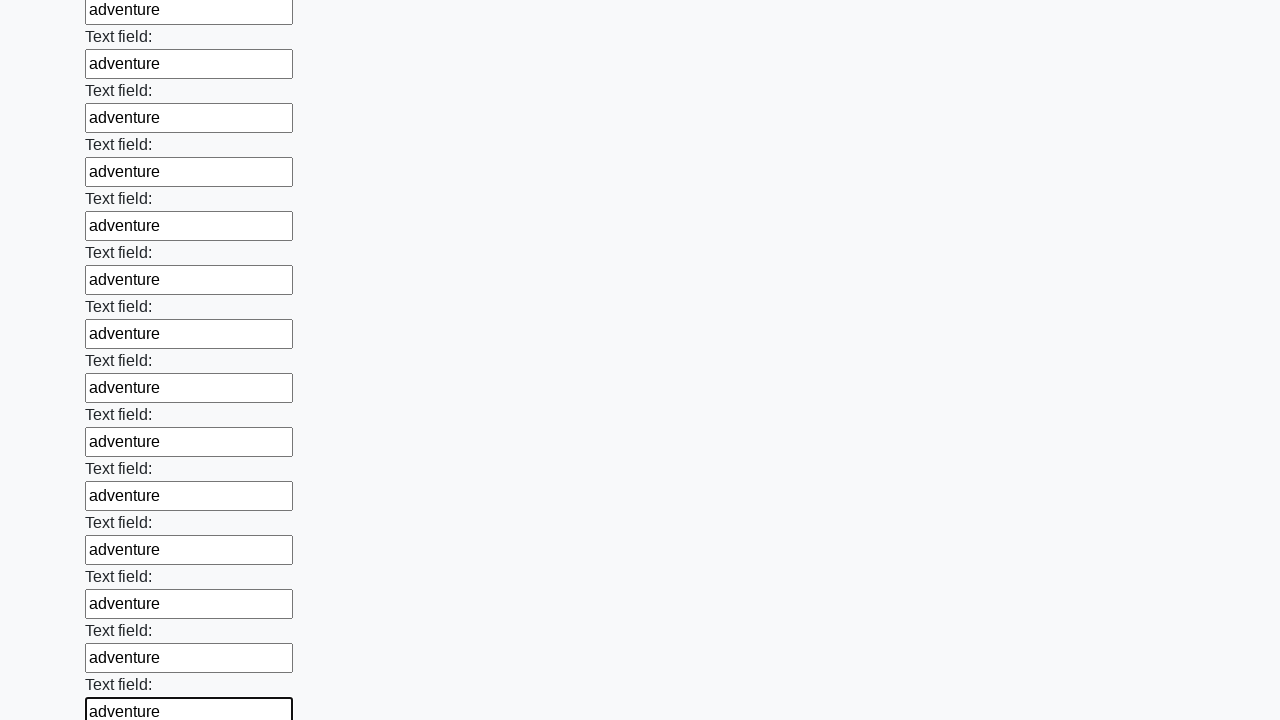

Filled input field with 'adventure' on input >> nth=54
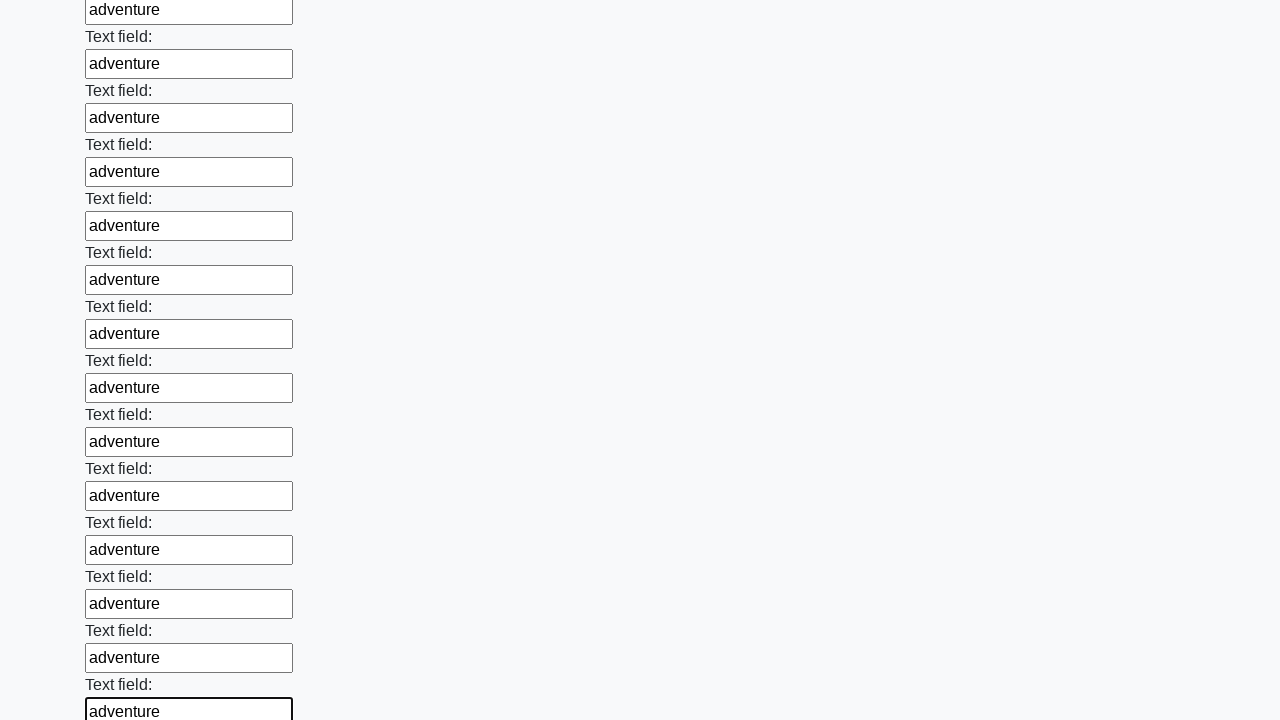

Filled input field with 'adventure' on input >> nth=55
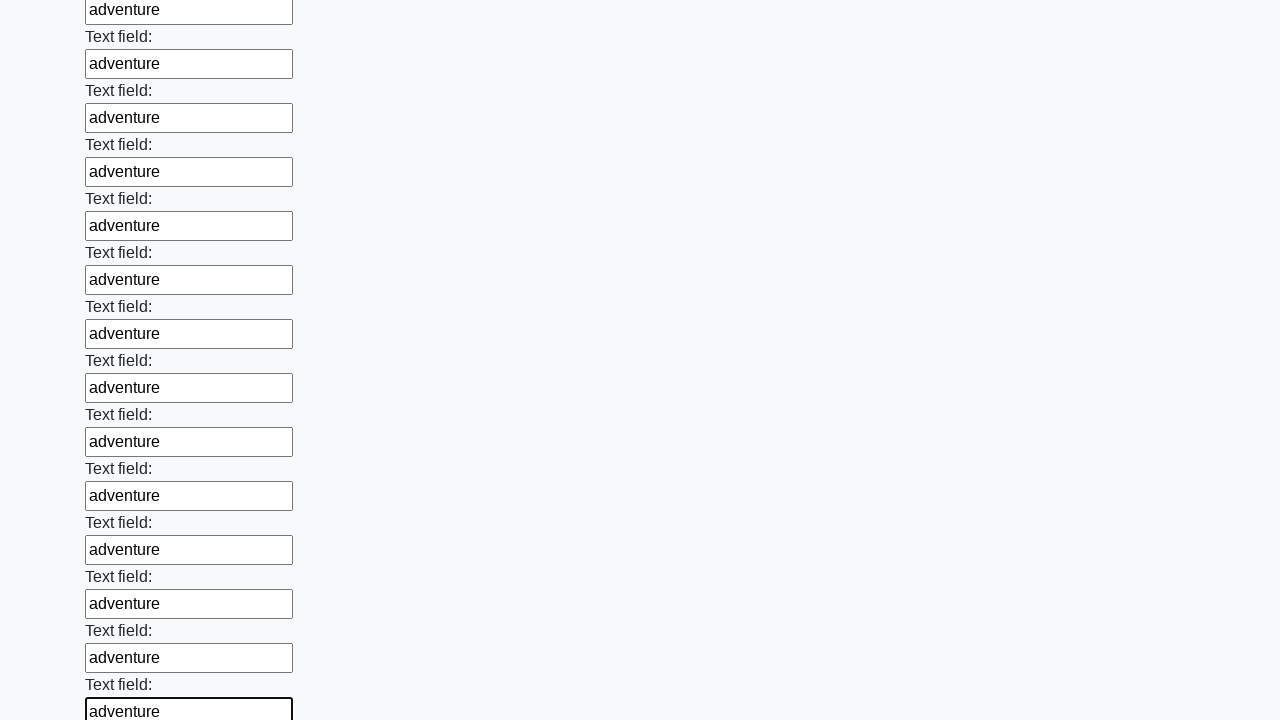

Filled input field with 'adventure' on input >> nth=56
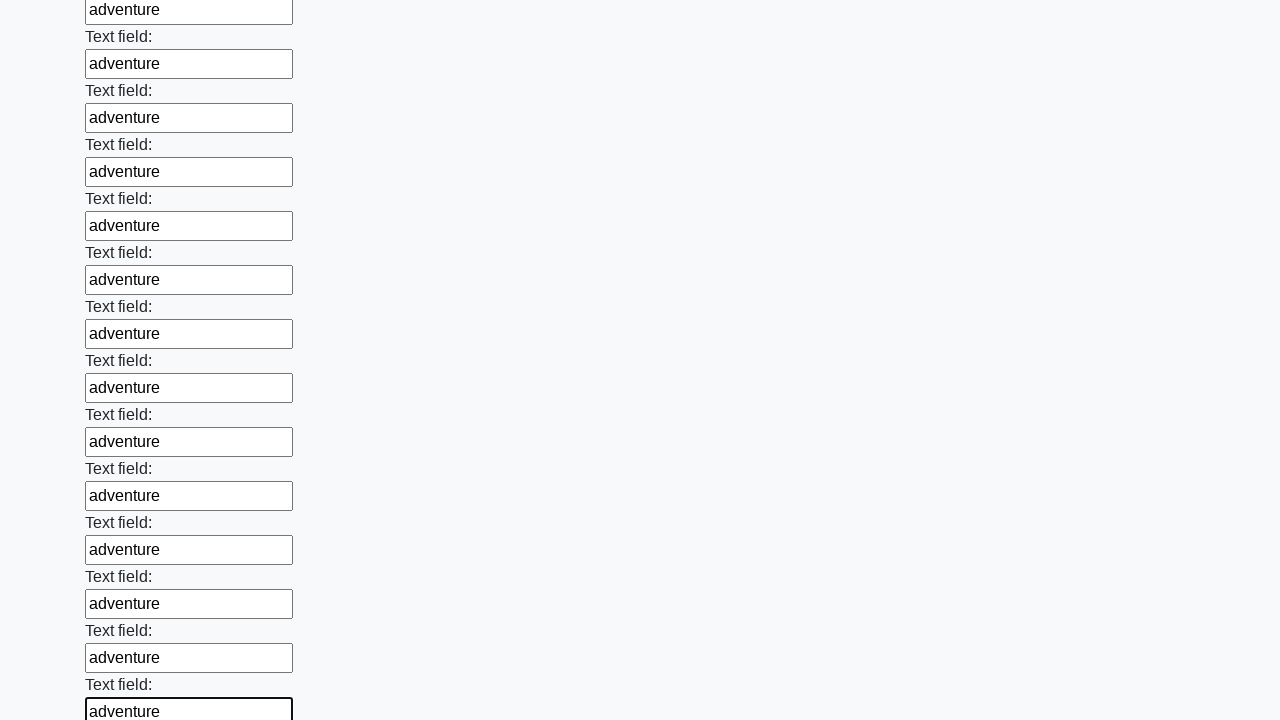

Filled input field with 'adventure' on input >> nth=57
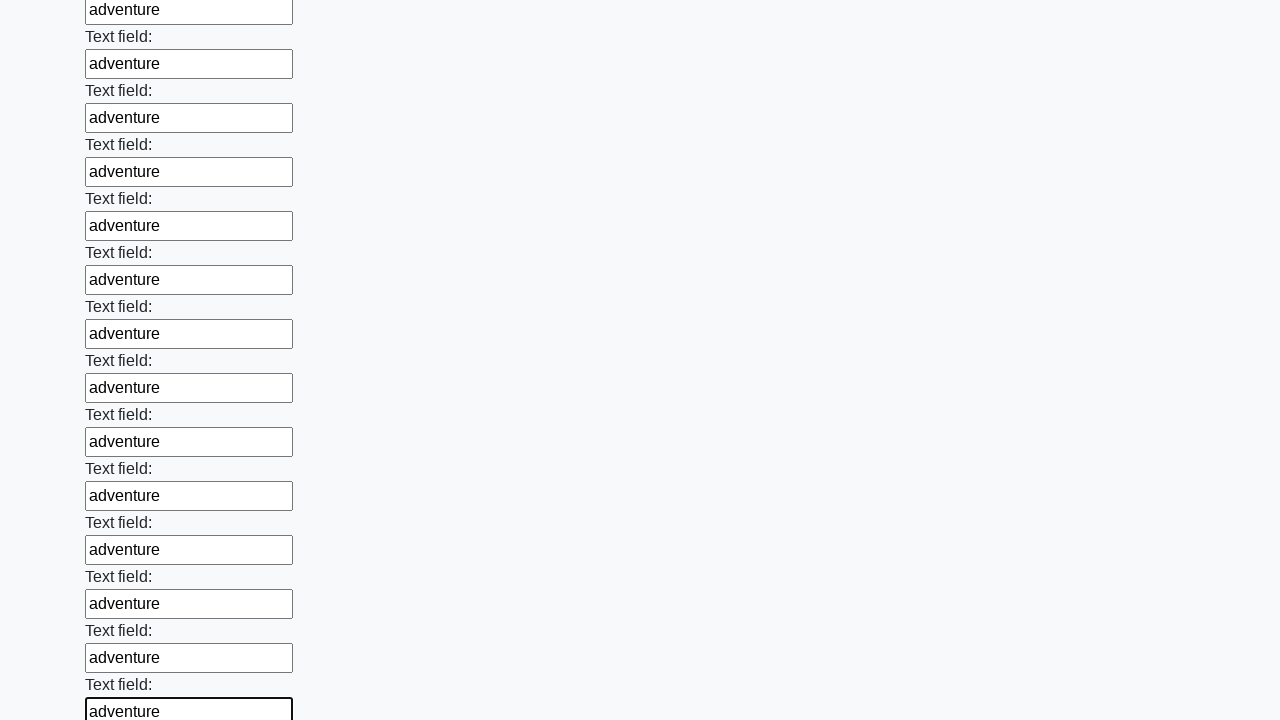

Filled input field with 'adventure' on input >> nth=58
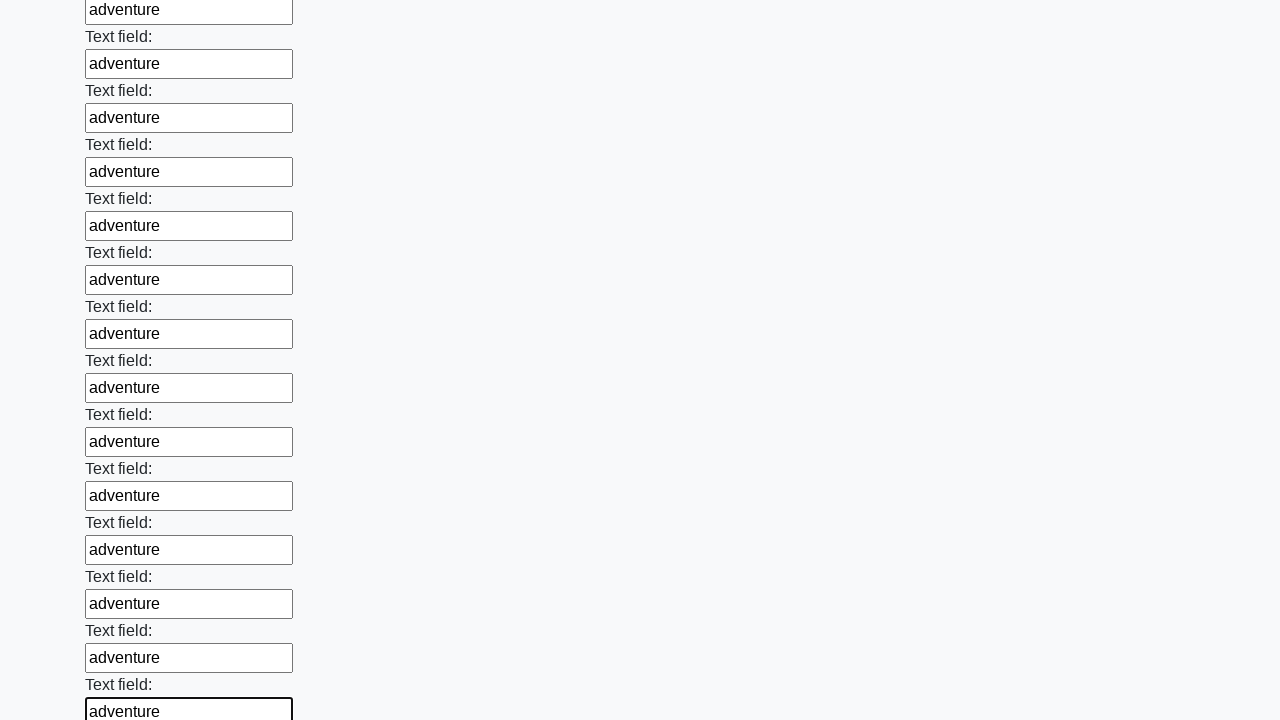

Filled input field with 'adventure' on input >> nth=59
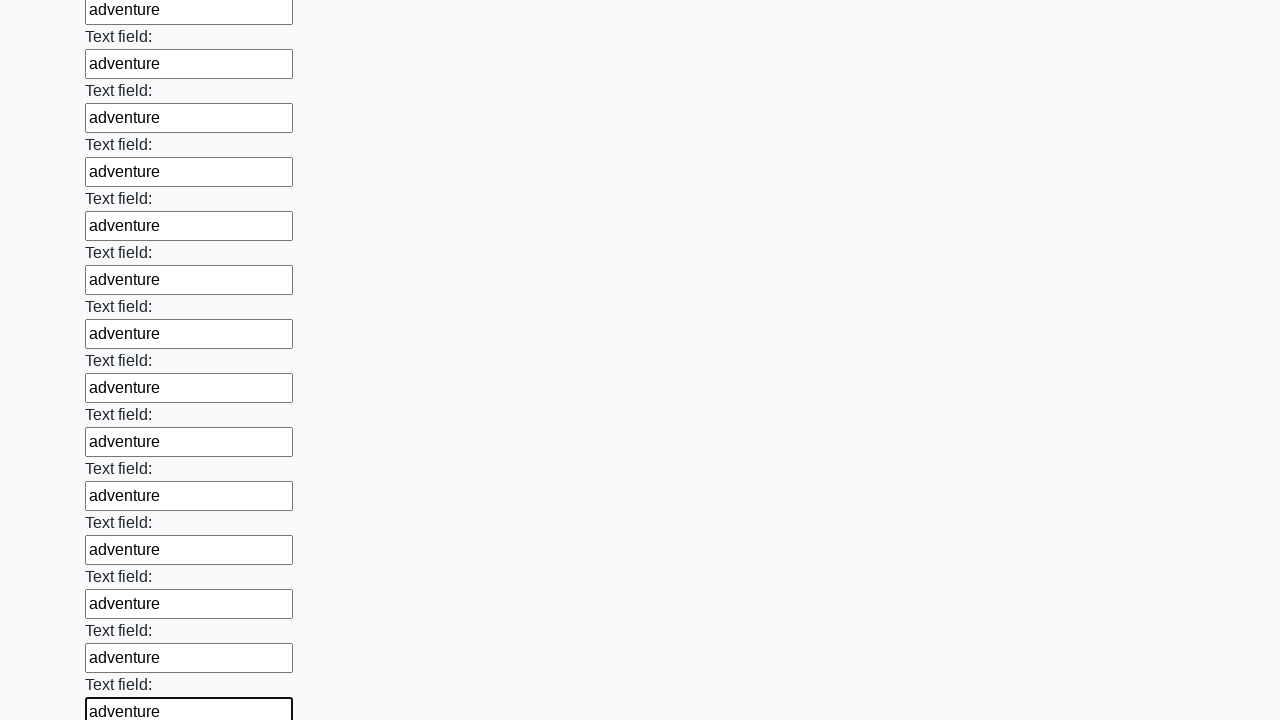

Filled input field with 'adventure' on input >> nth=60
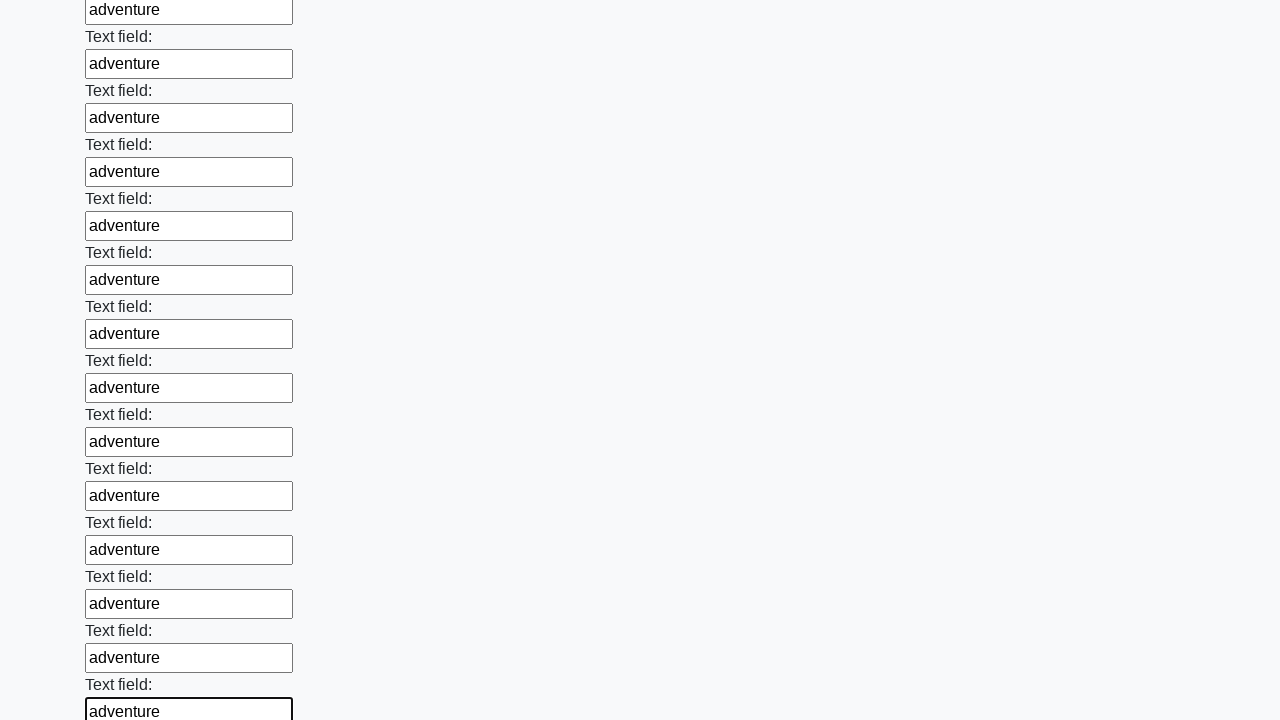

Filled input field with 'adventure' on input >> nth=61
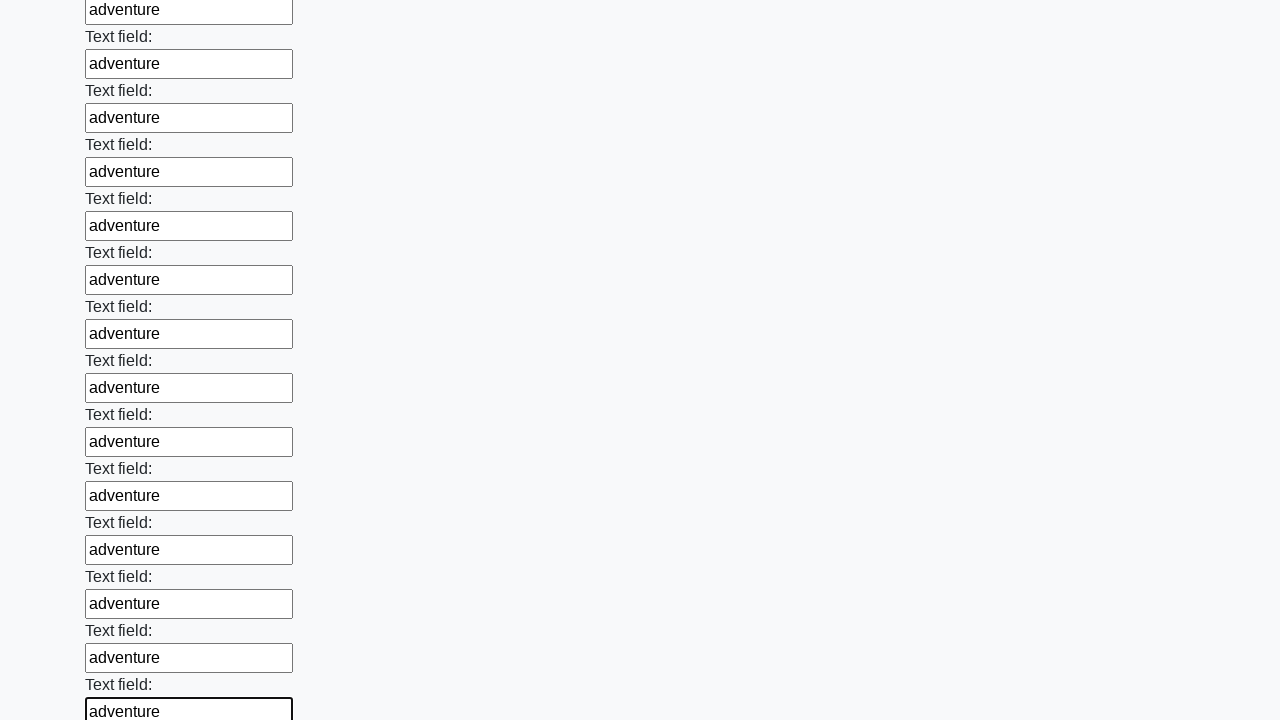

Filled input field with 'adventure' on input >> nth=62
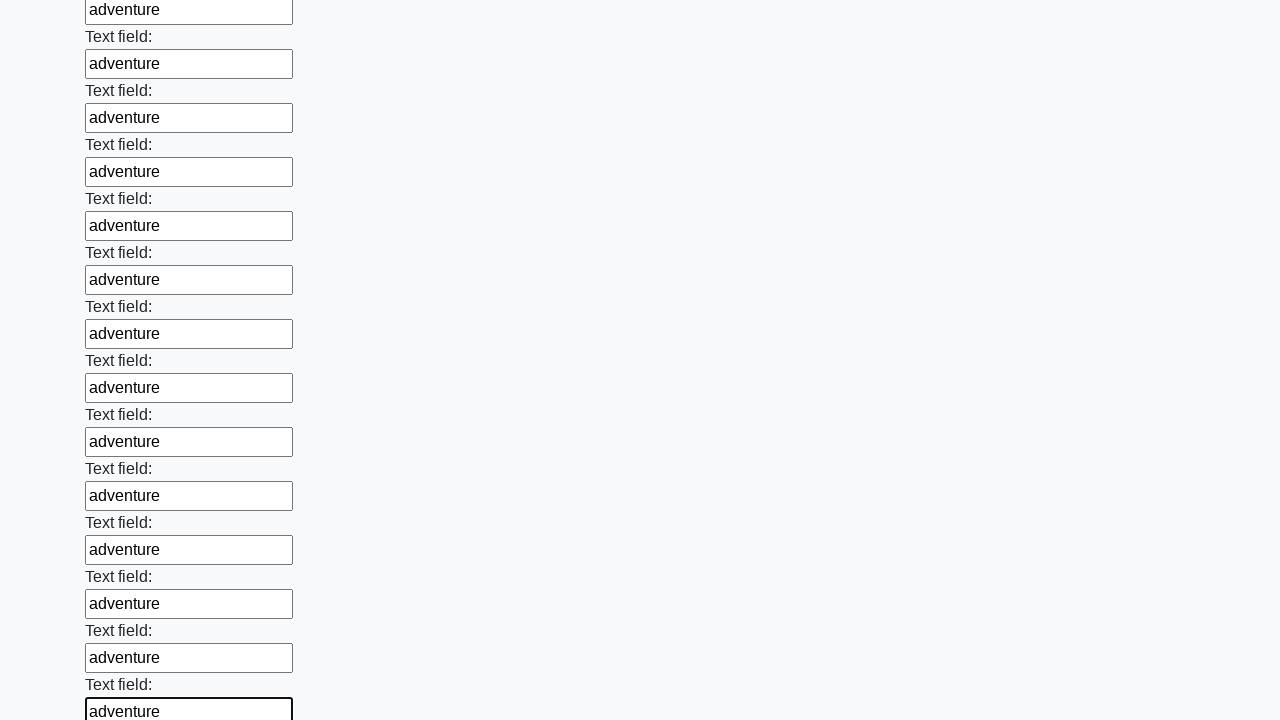

Filled input field with 'adventure' on input >> nth=63
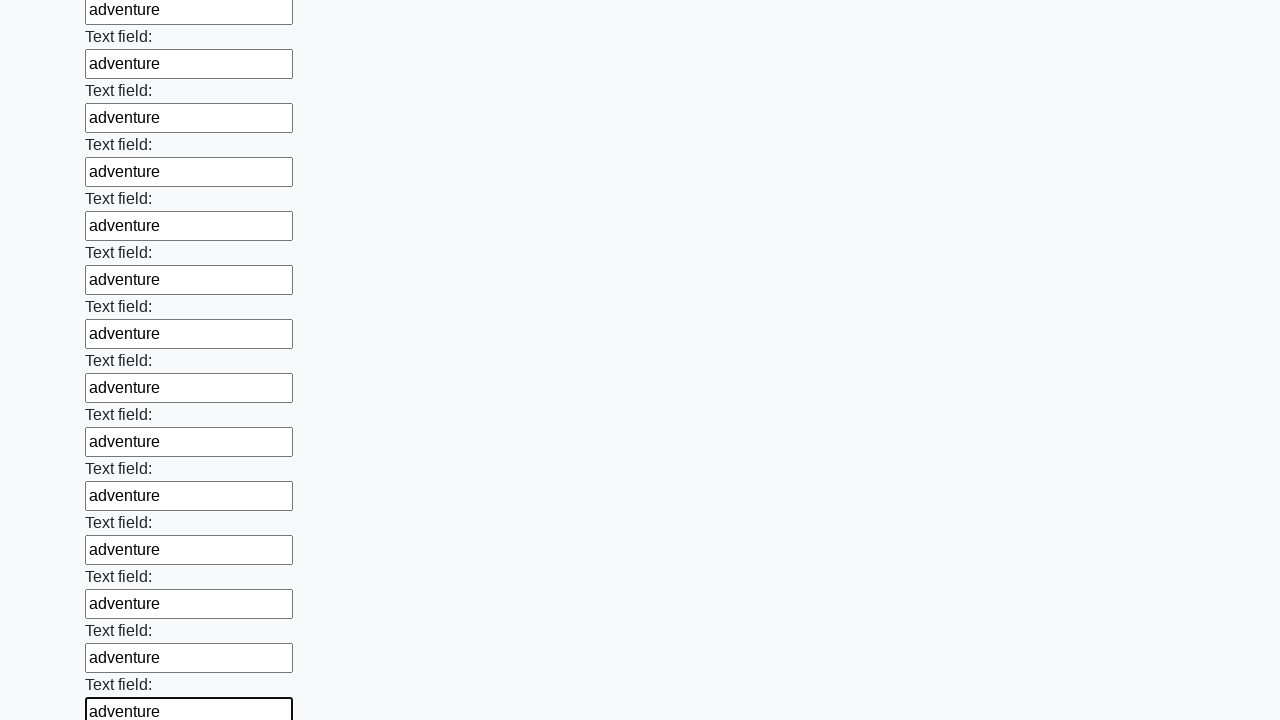

Filled input field with 'adventure' on input >> nth=64
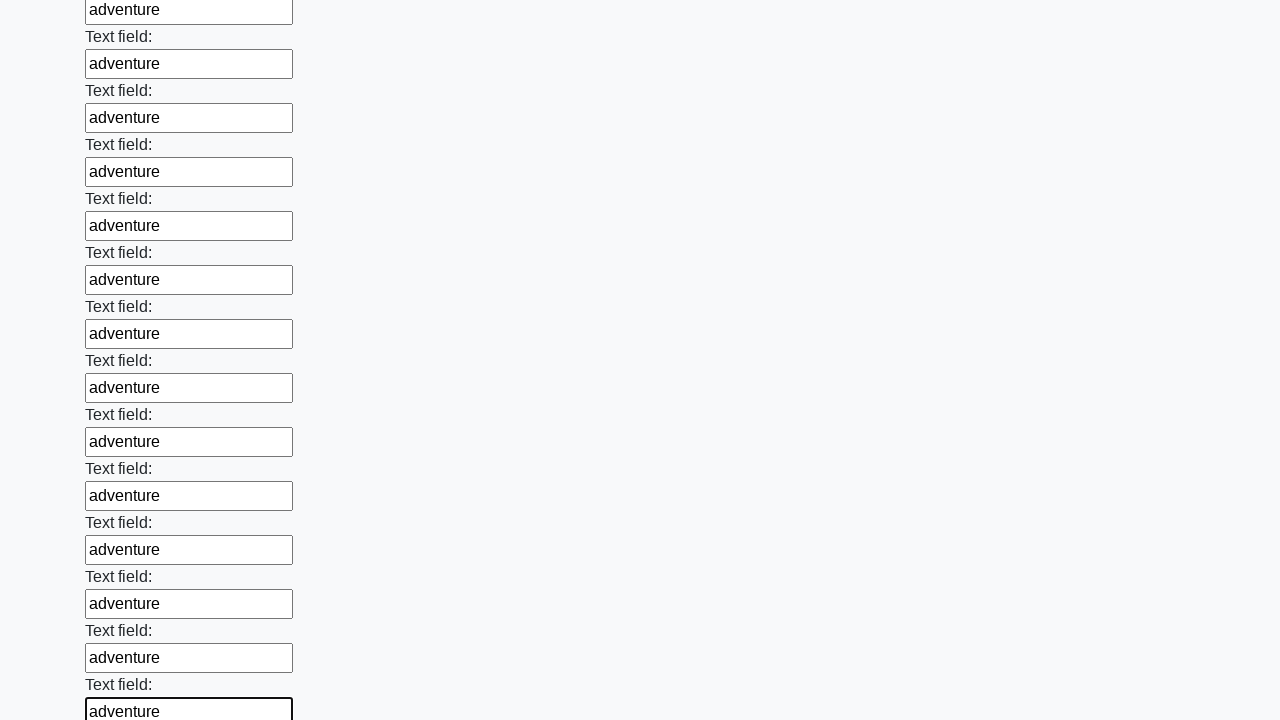

Filled input field with 'adventure' on input >> nth=65
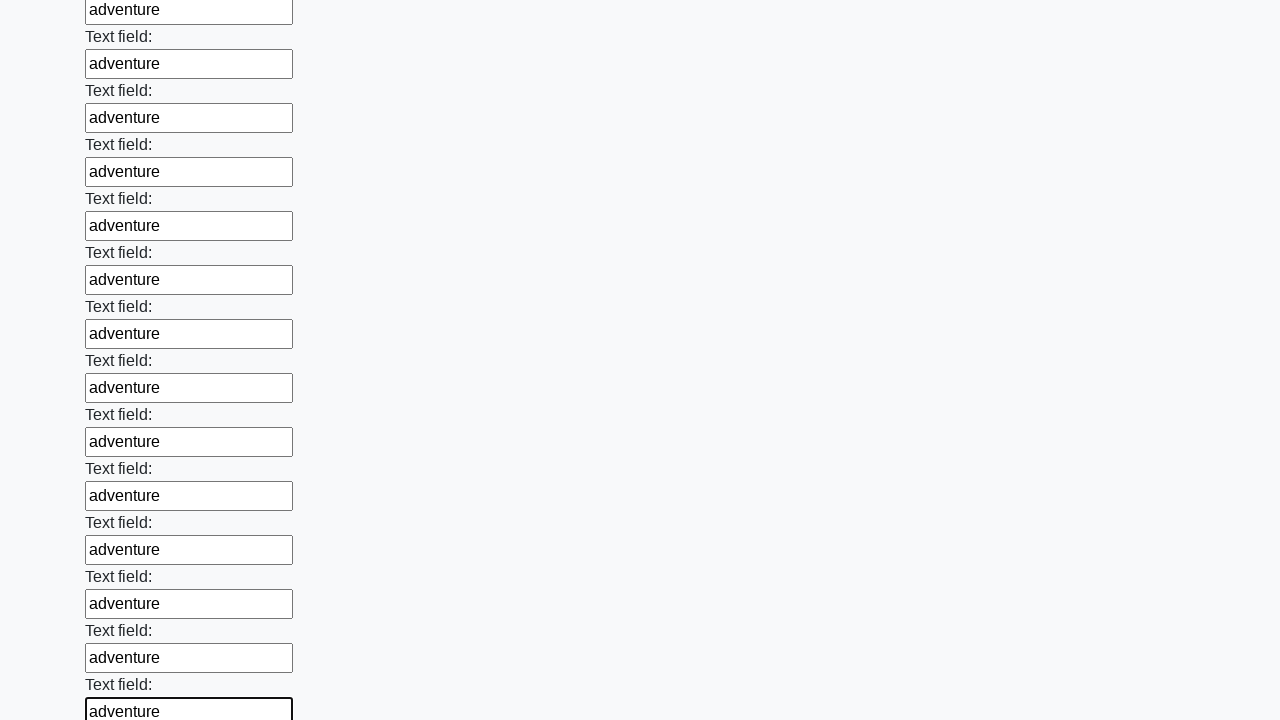

Filled input field with 'adventure' on input >> nth=66
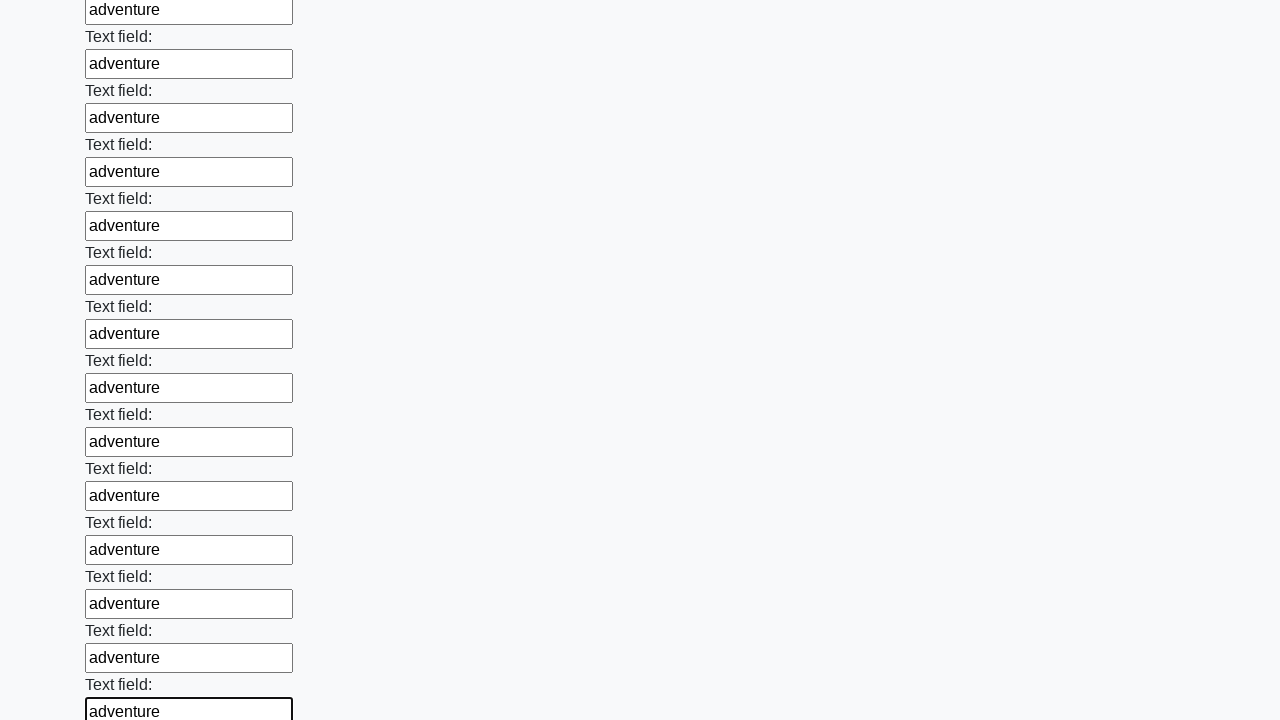

Filled input field with 'adventure' on input >> nth=67
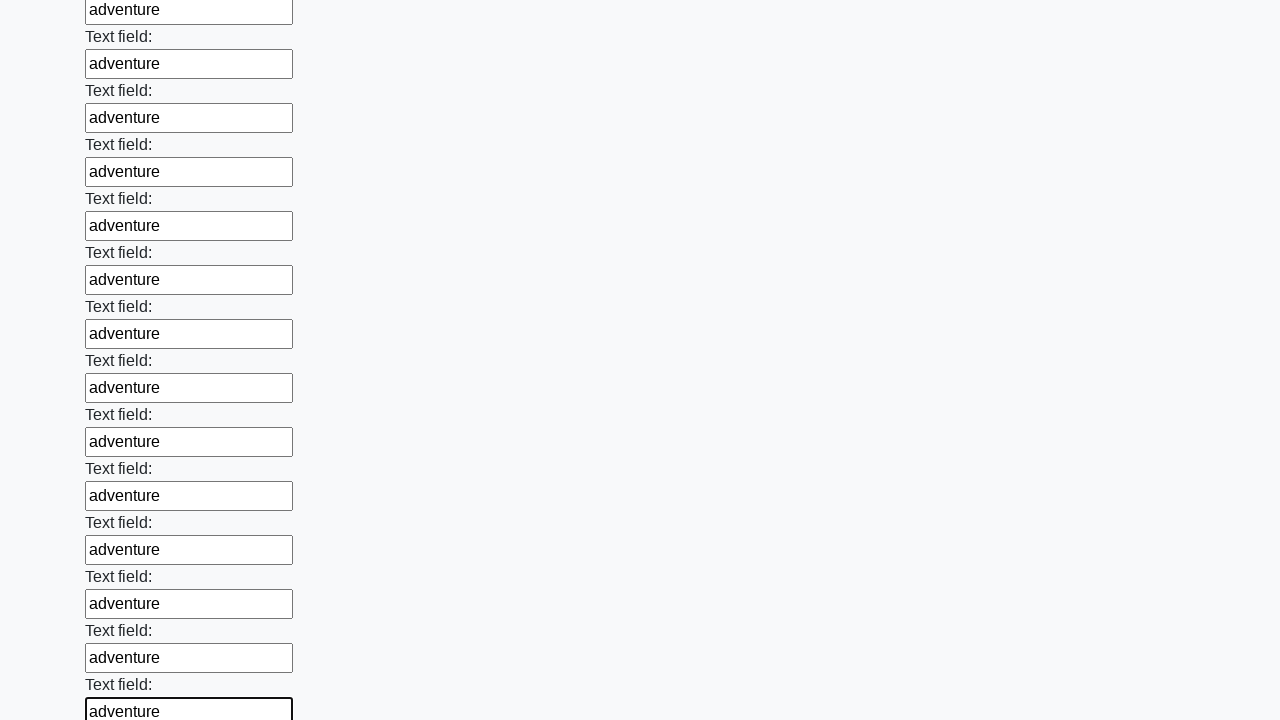

Filled input field with 'adventure' on input >> nth=68
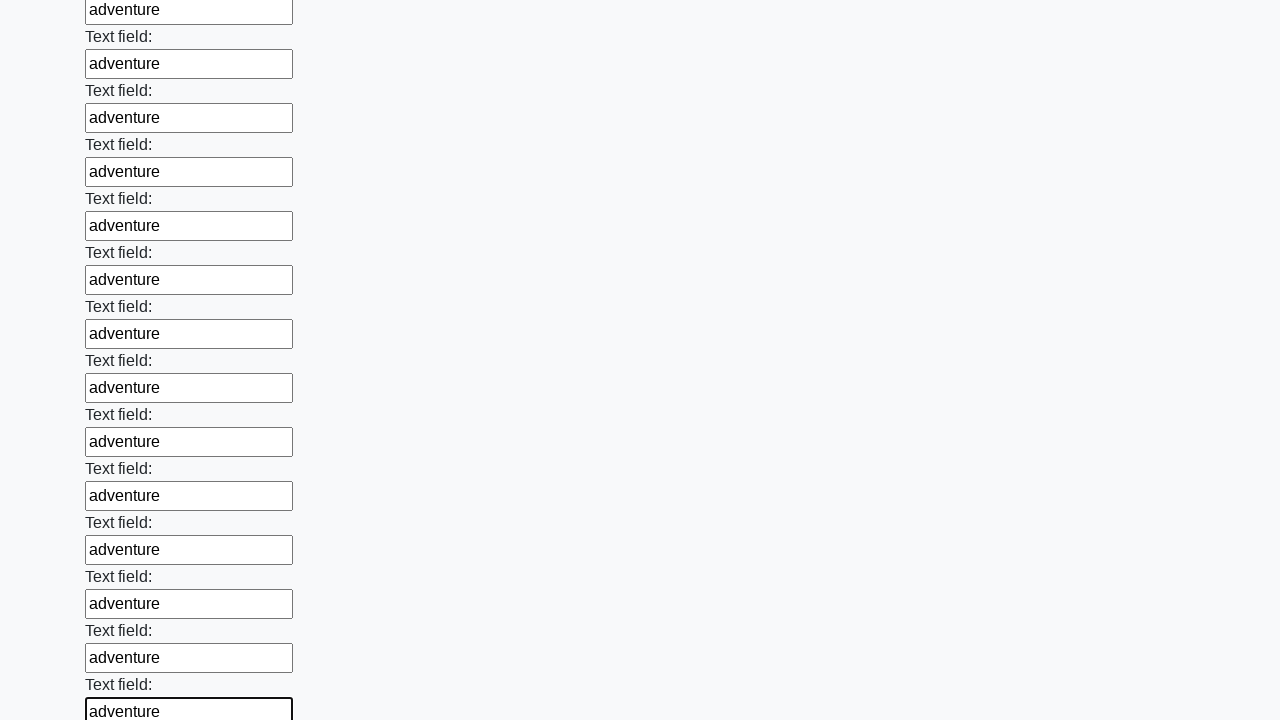

Filled input field with 'adventure' on input >> nth=69
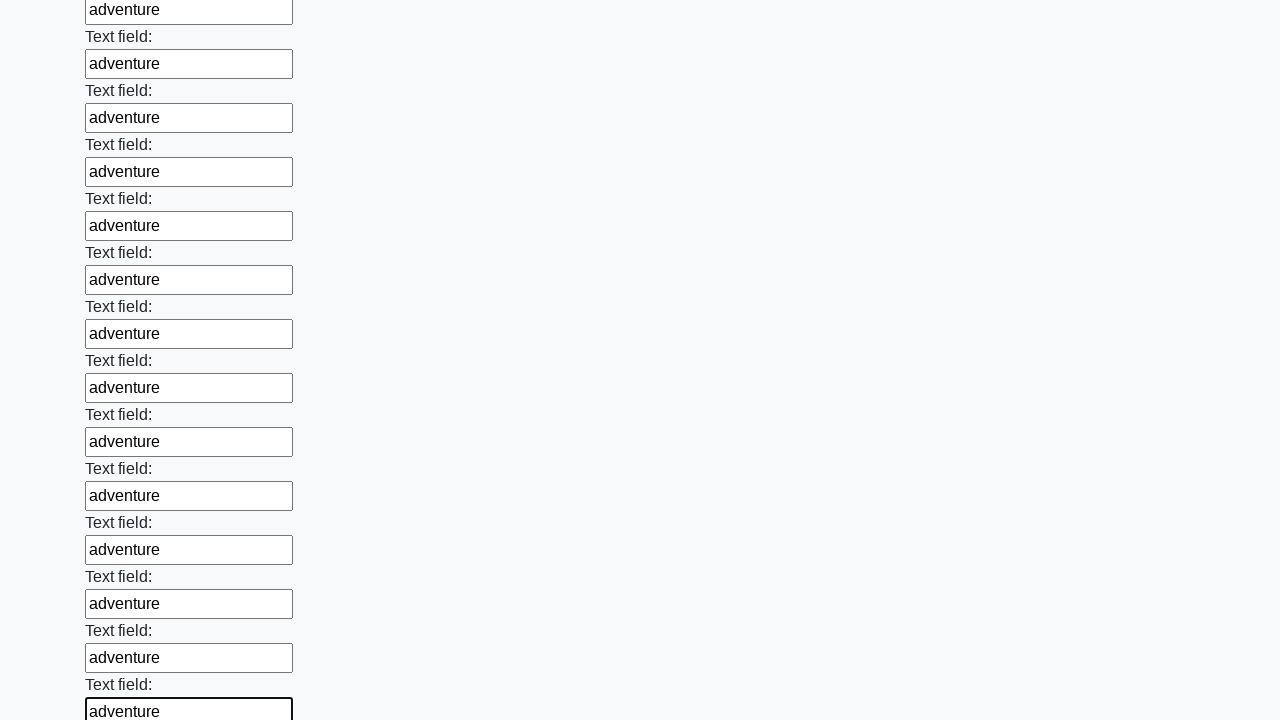

Filled input field with 'adventure' on input >> nth=70
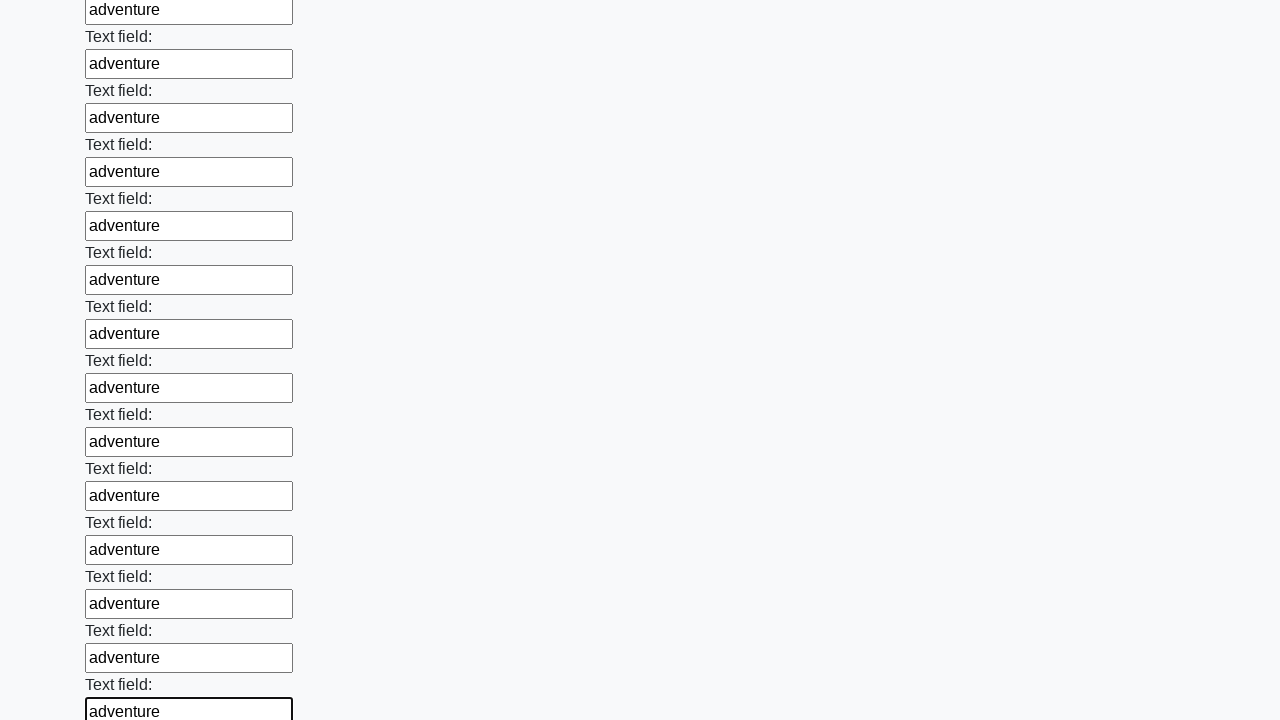

Filled input field with 'adventure' on input >> nth=71
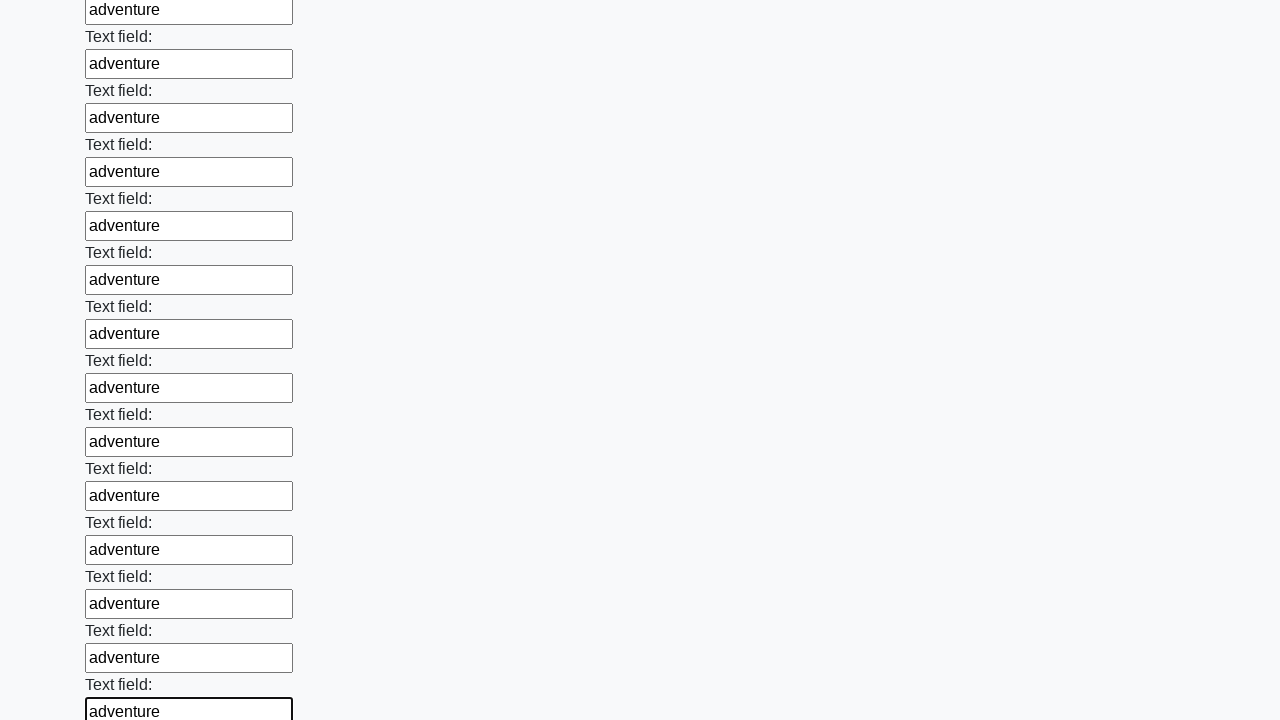

Filled input field with 'adventure' on input >> nth=72
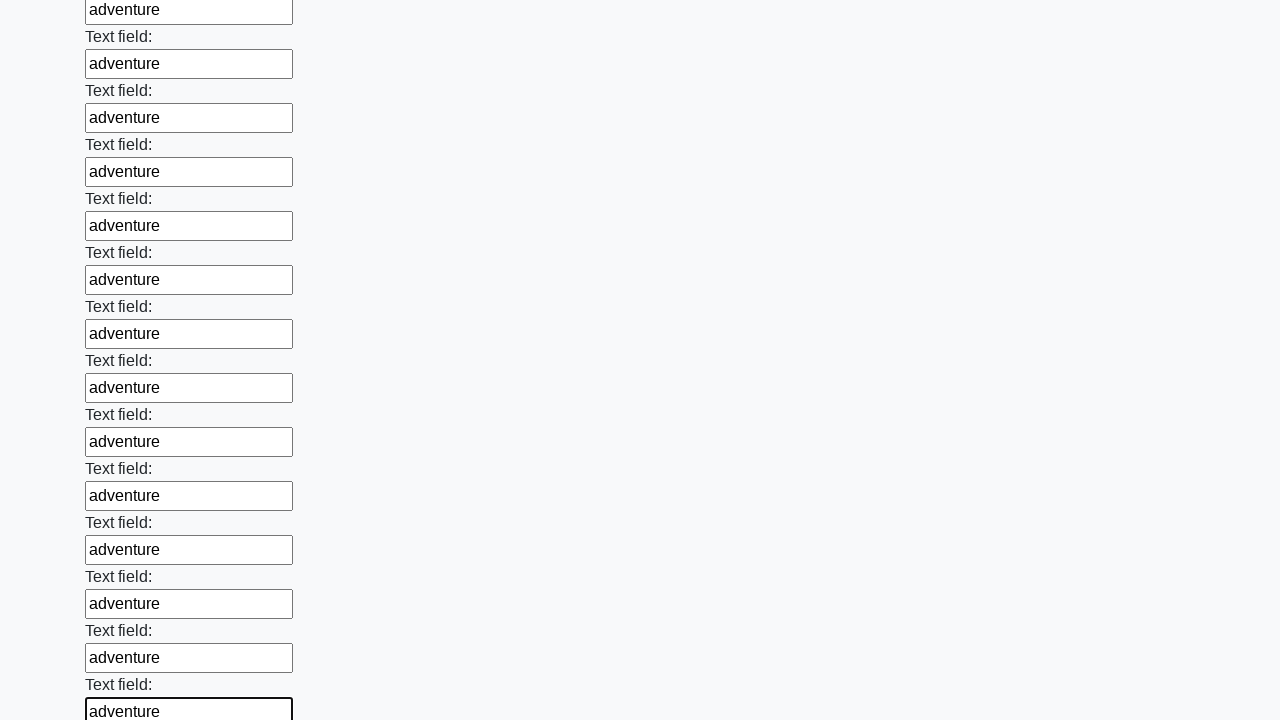

Filled input field with 'adventure' on input >> nth=73
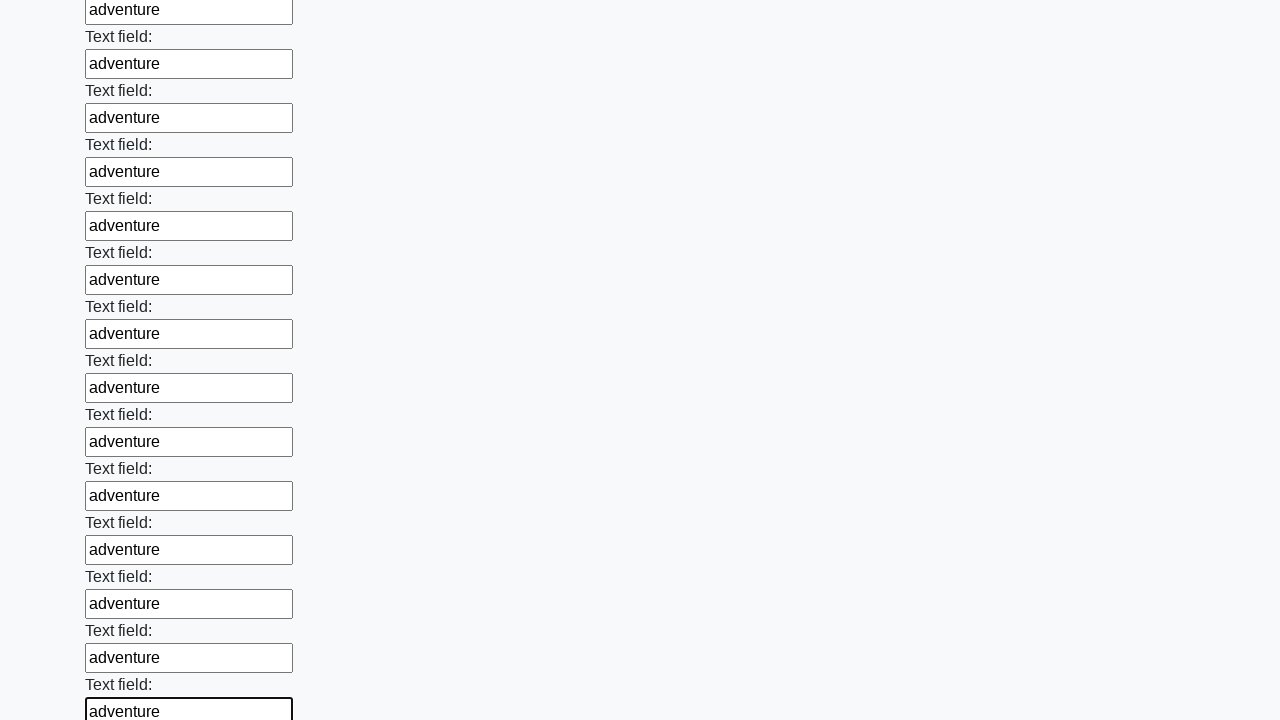

Filled input field with 'adventure' on input >> nth=74
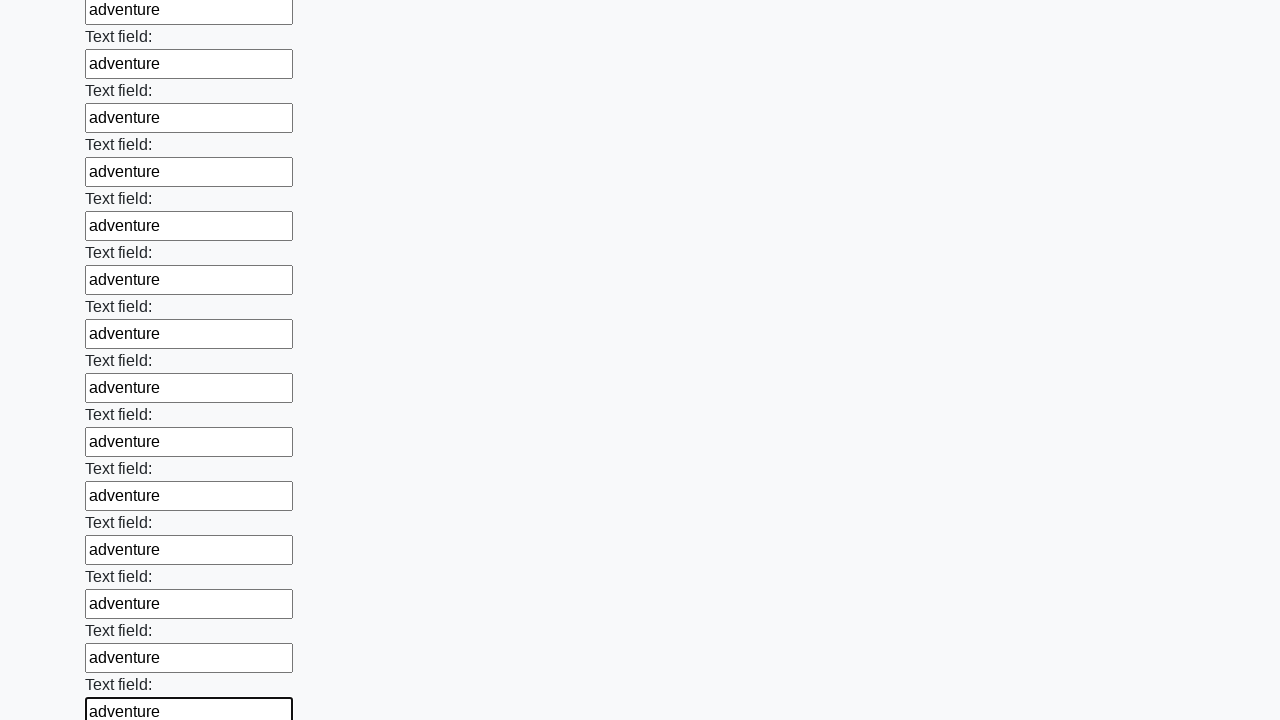

Filled input field with 'adventure' on input >> nth=75
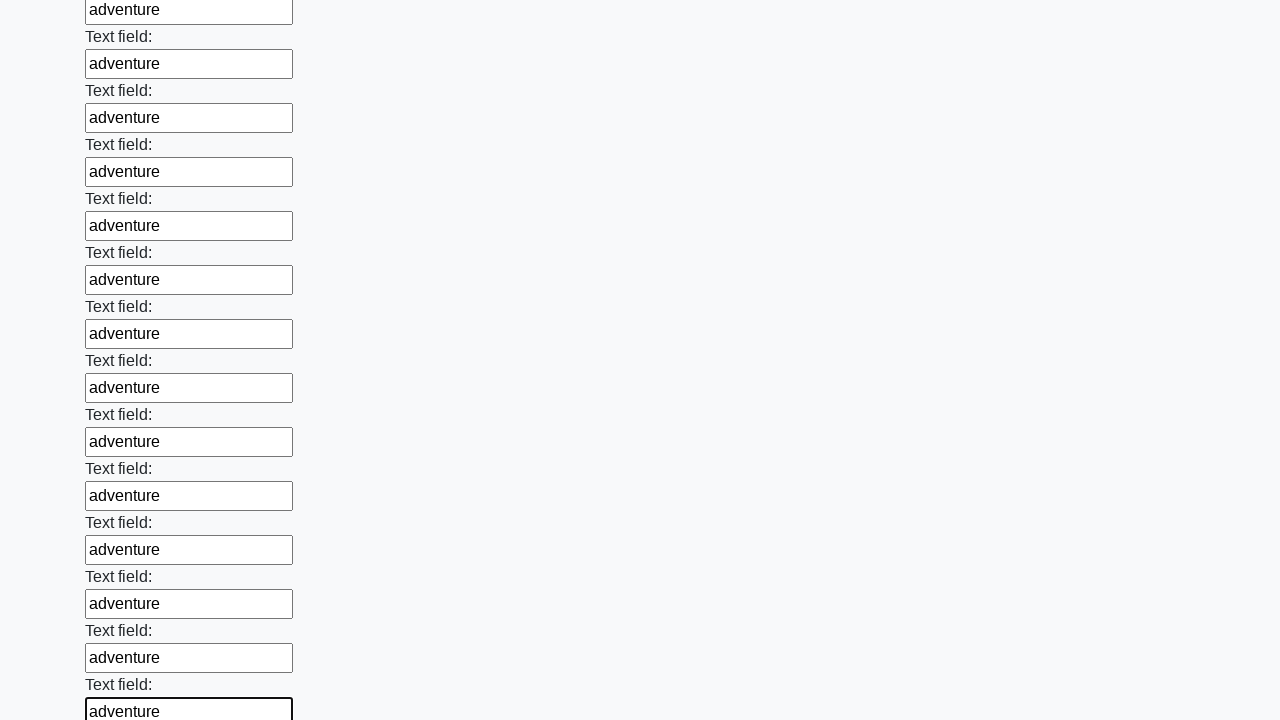

Filled input field with 'adventure' on input >> nth=76
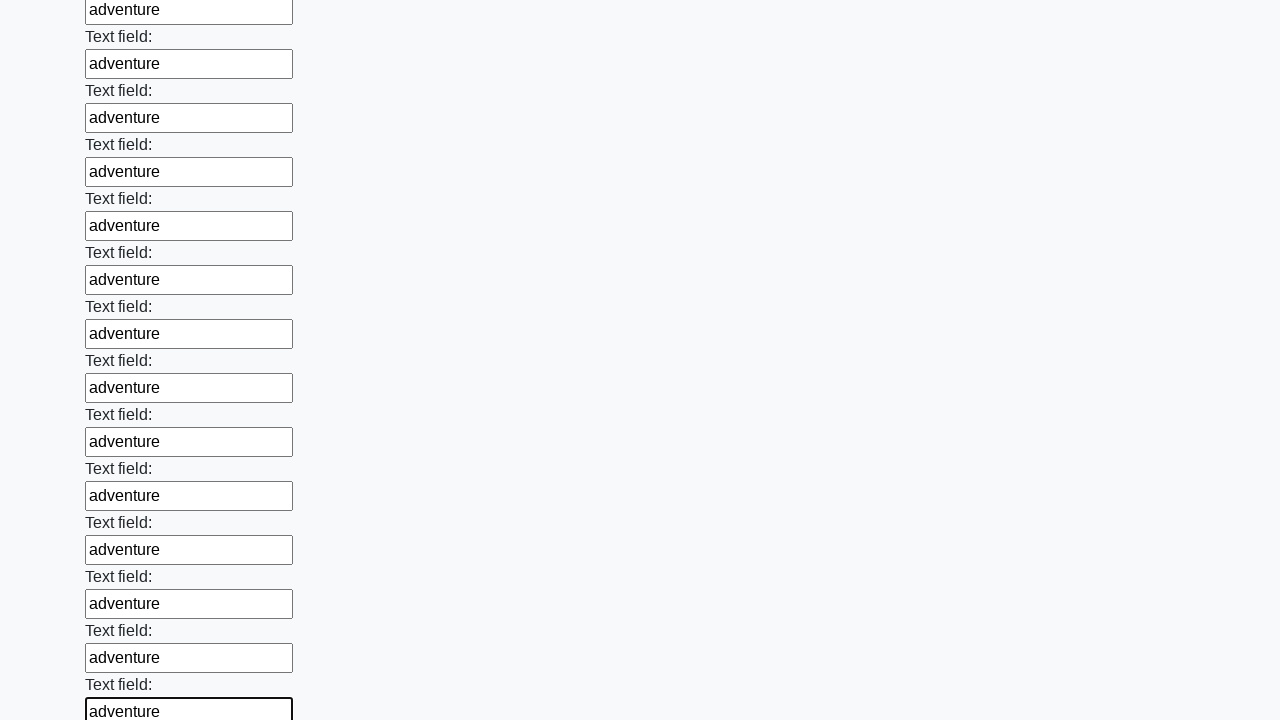

Filled input field with 'adventure' on input >> nth=77
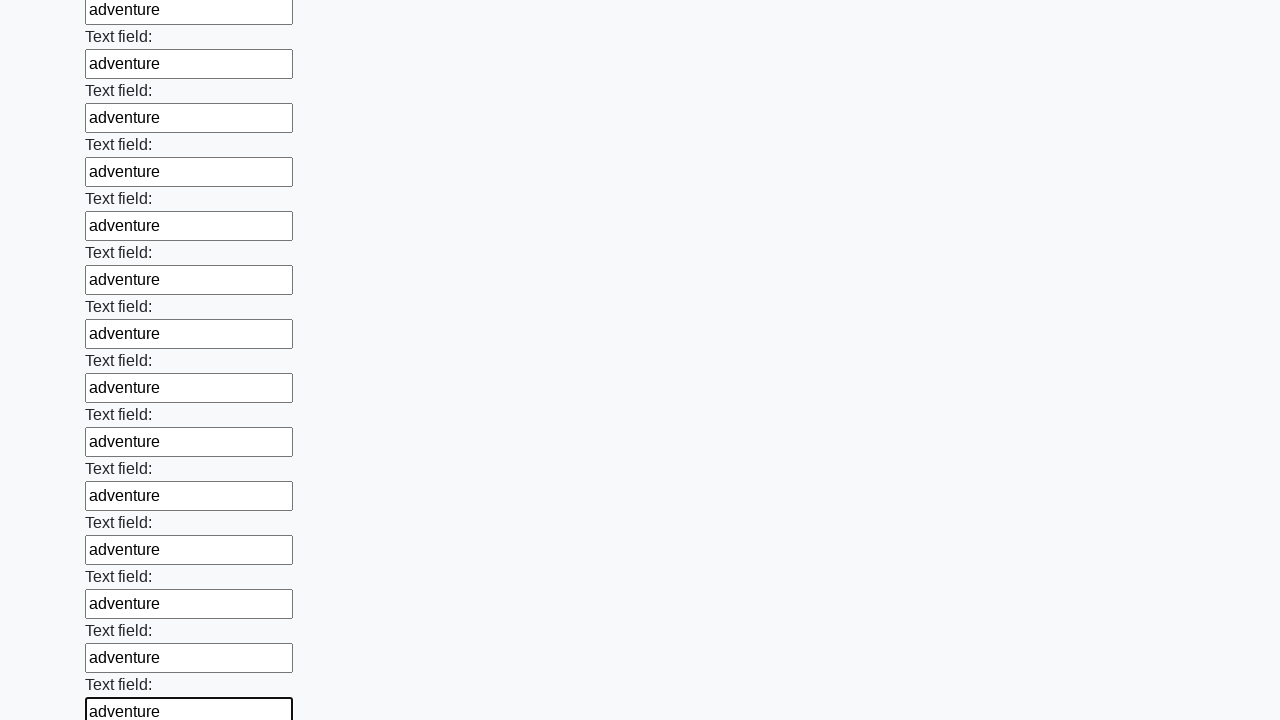

Filled input field with 'adventure' on input >> nth=78
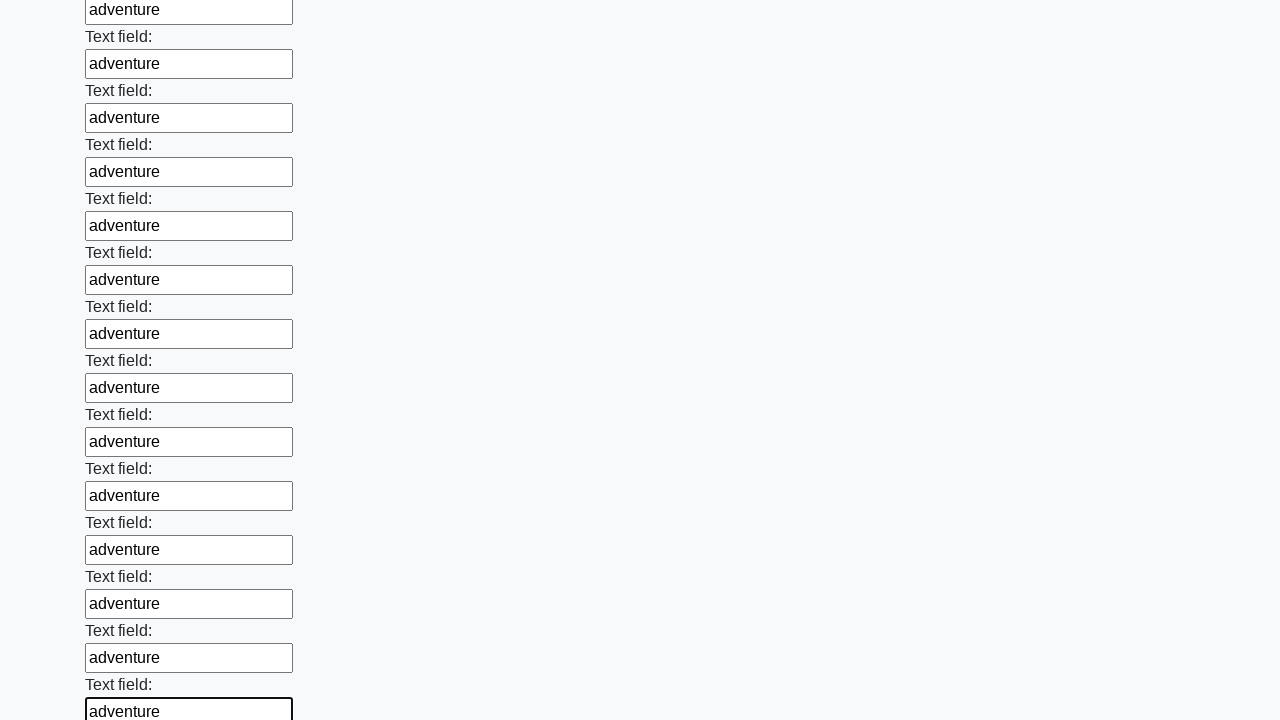

Filled input field with 'adventure' on input >> nth=79
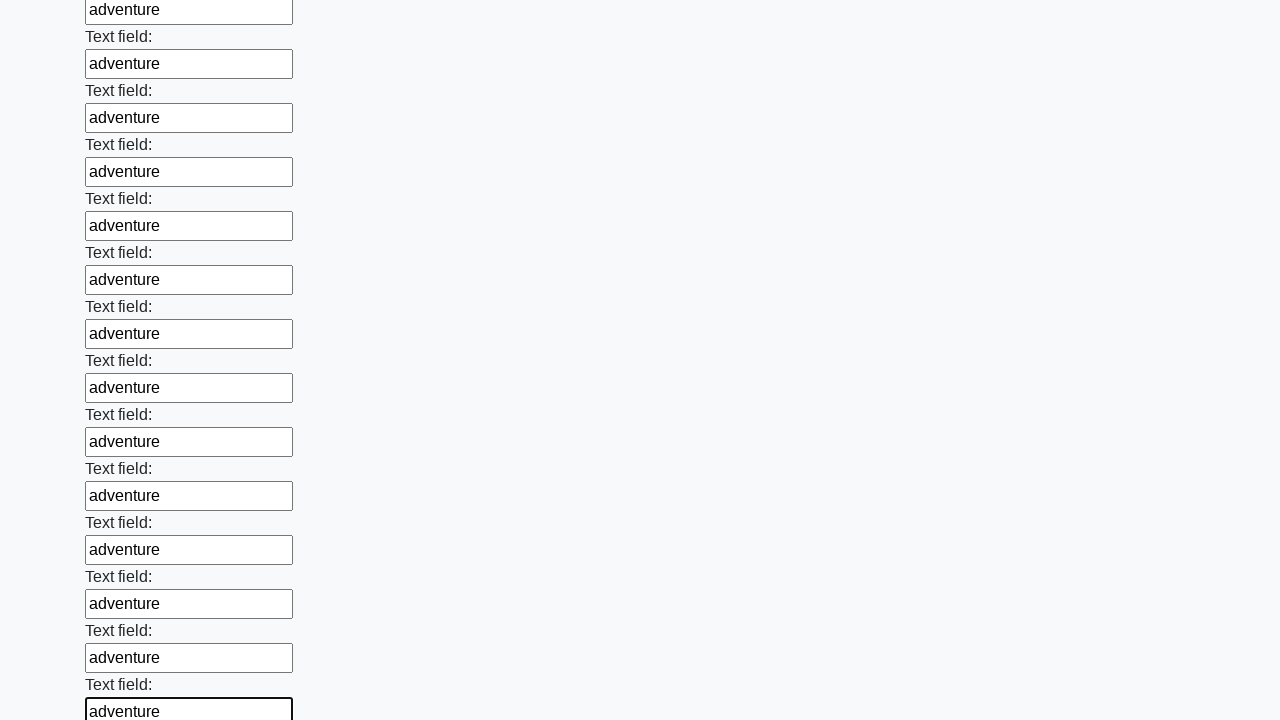

Filled input field with 'adventure' on input >> nth=80
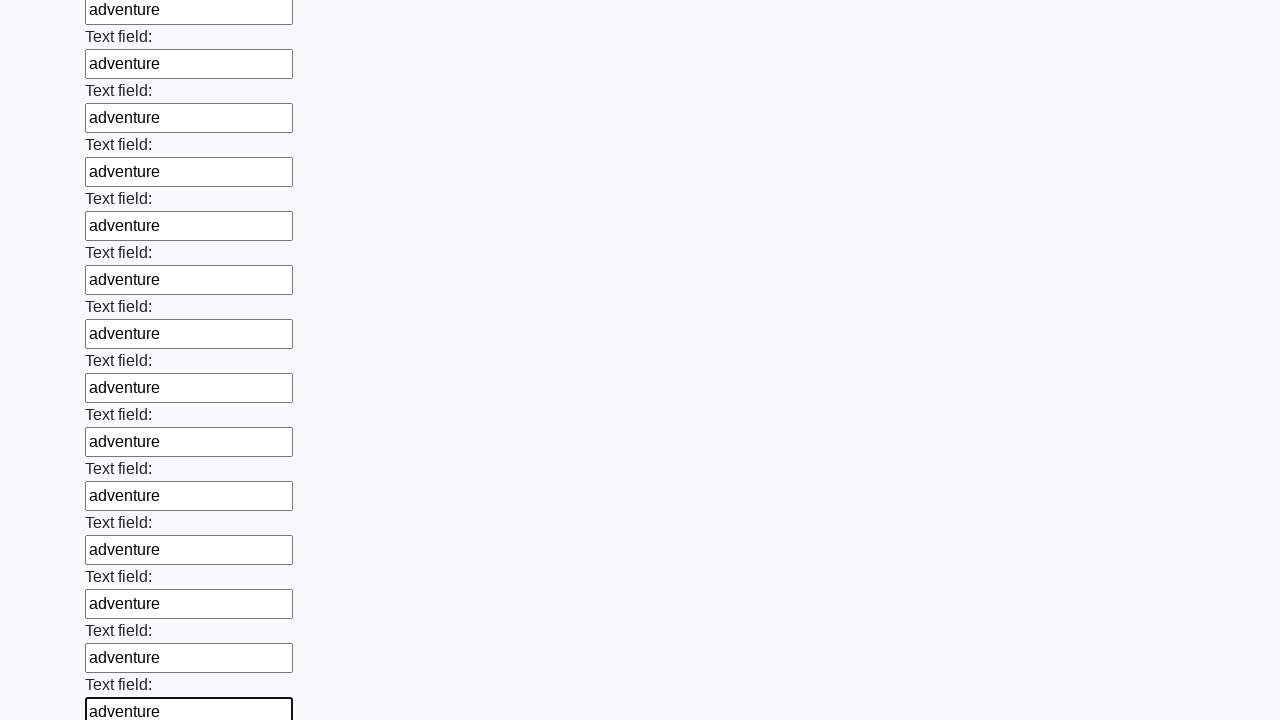

Filled input field with 'adventure' on input >> nth=81
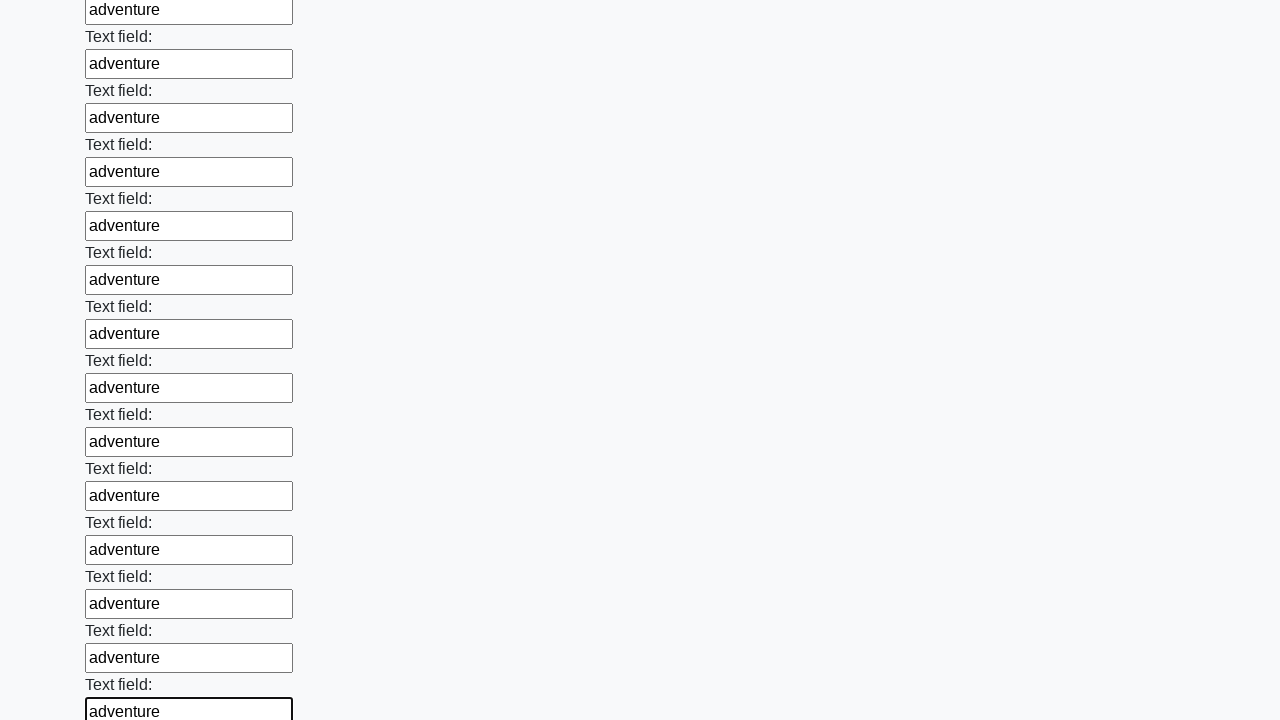

Filled input field with 'adventure' on input >> nth=82
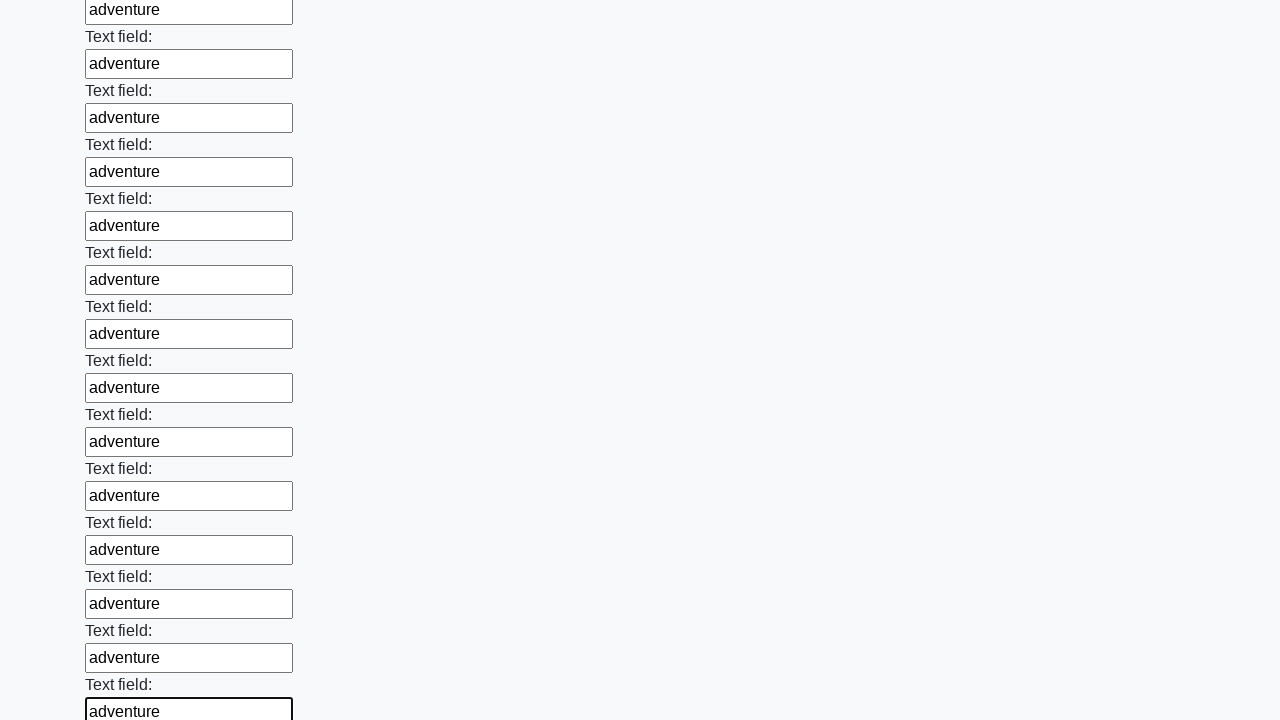

Filled input field with 'adventure' on input >> nth=83
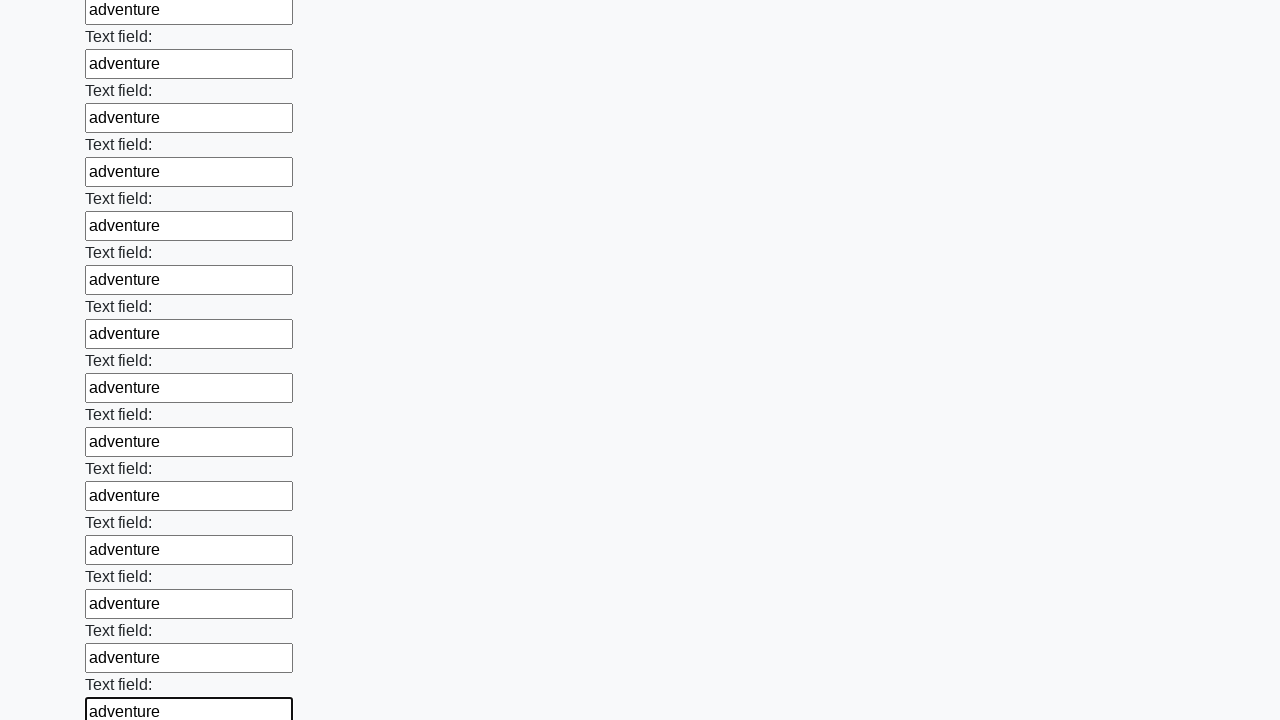

Filled input field with 'adventure' on input >> nth=84
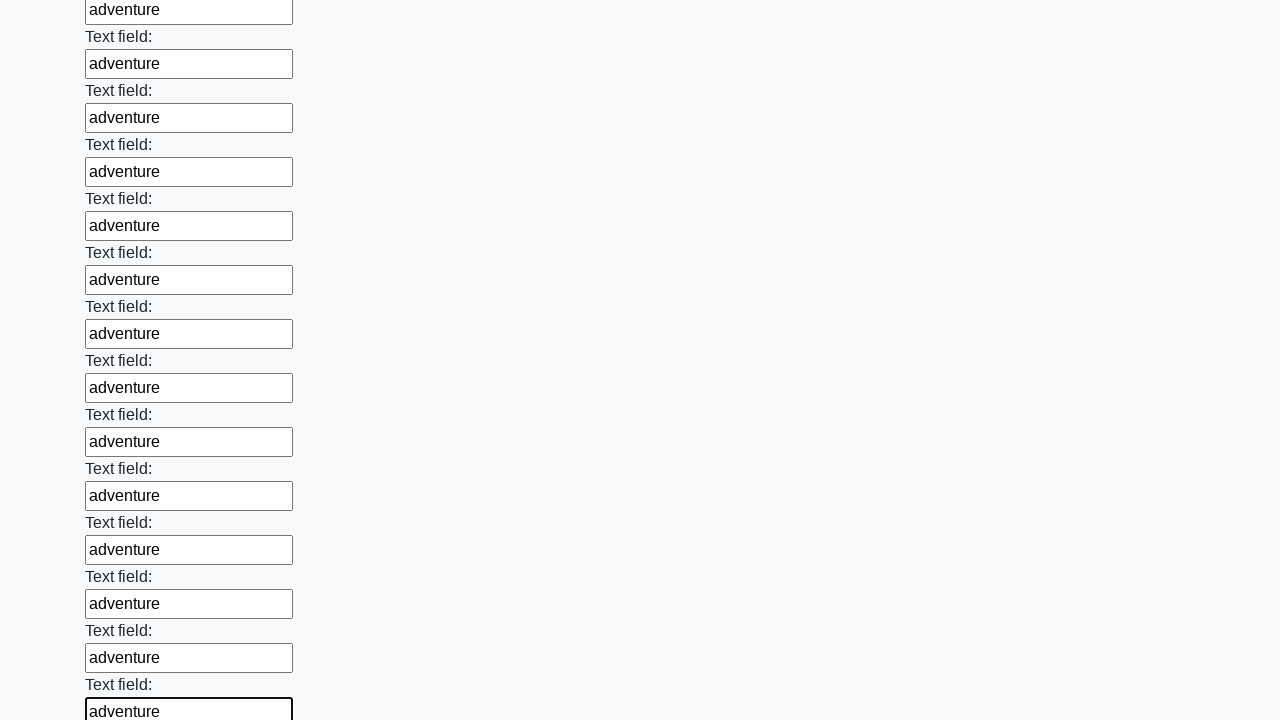

Filled input field with 'adventure' on input >> nth=85
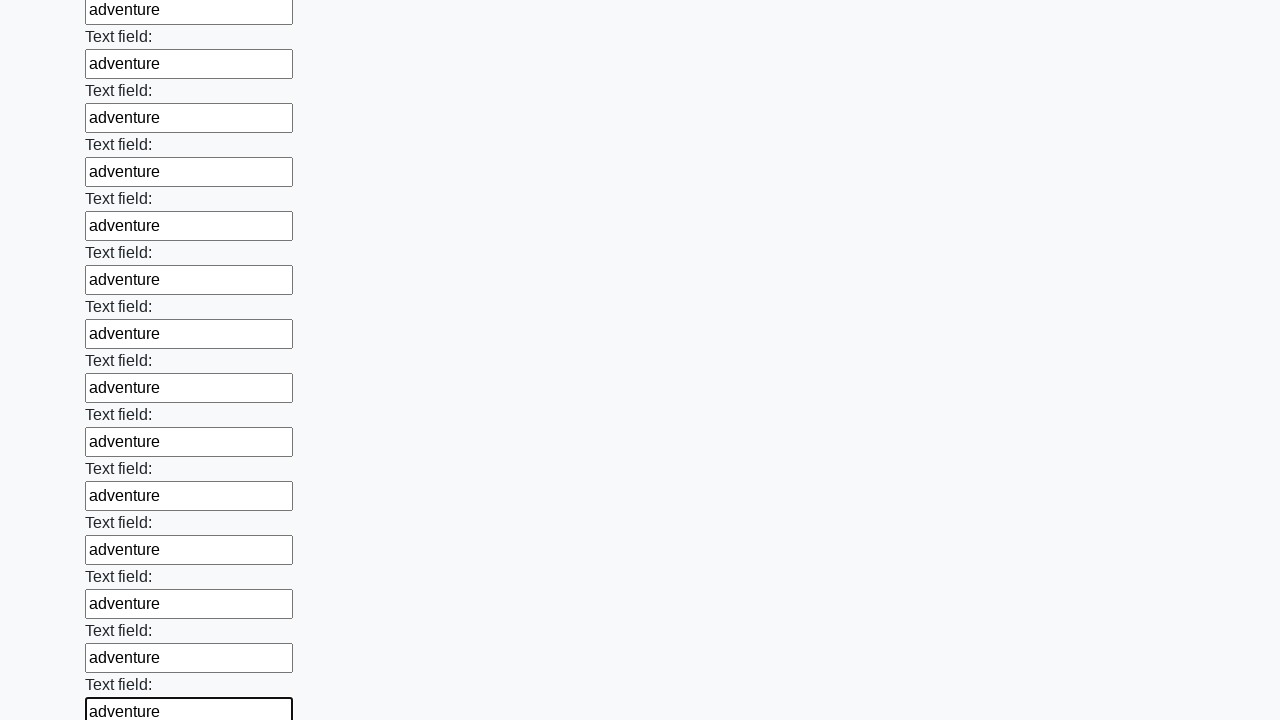

Filled input field with 'adventure' on input >> nth=86
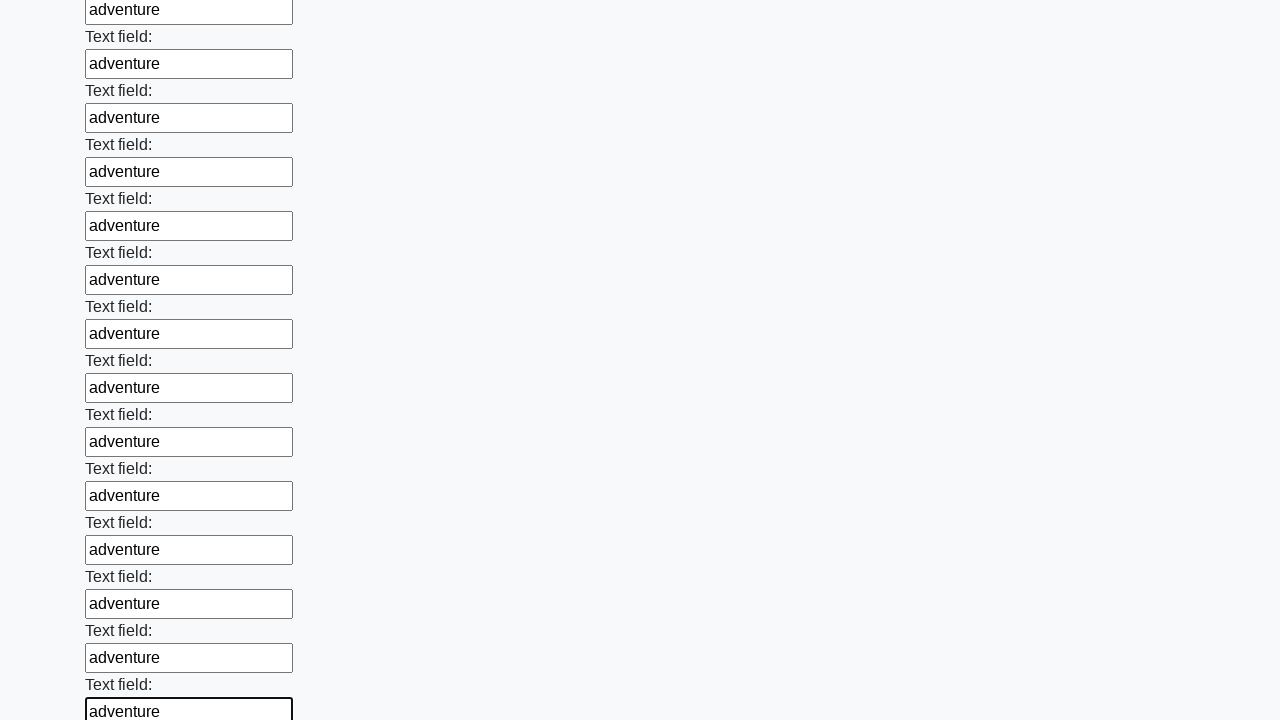

Filled input field with 'adventure' on input >> nth=87
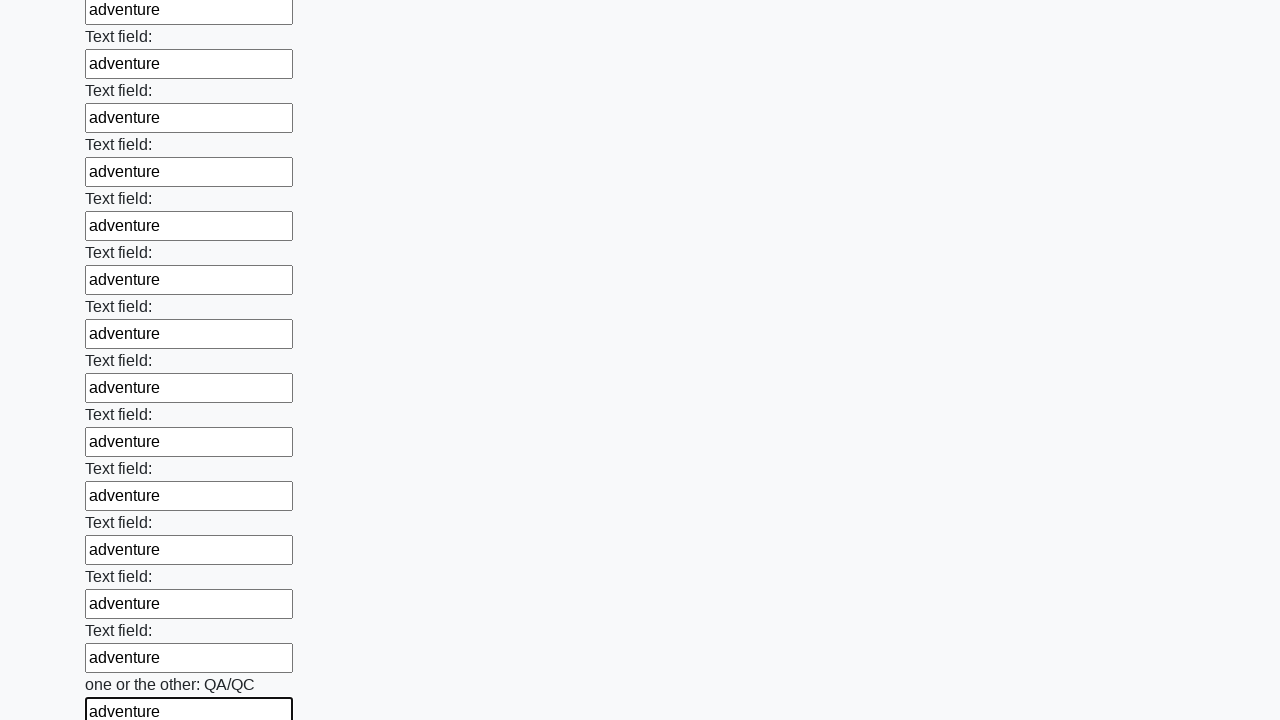

Filled input field with 'adventure' on input >> nth=88
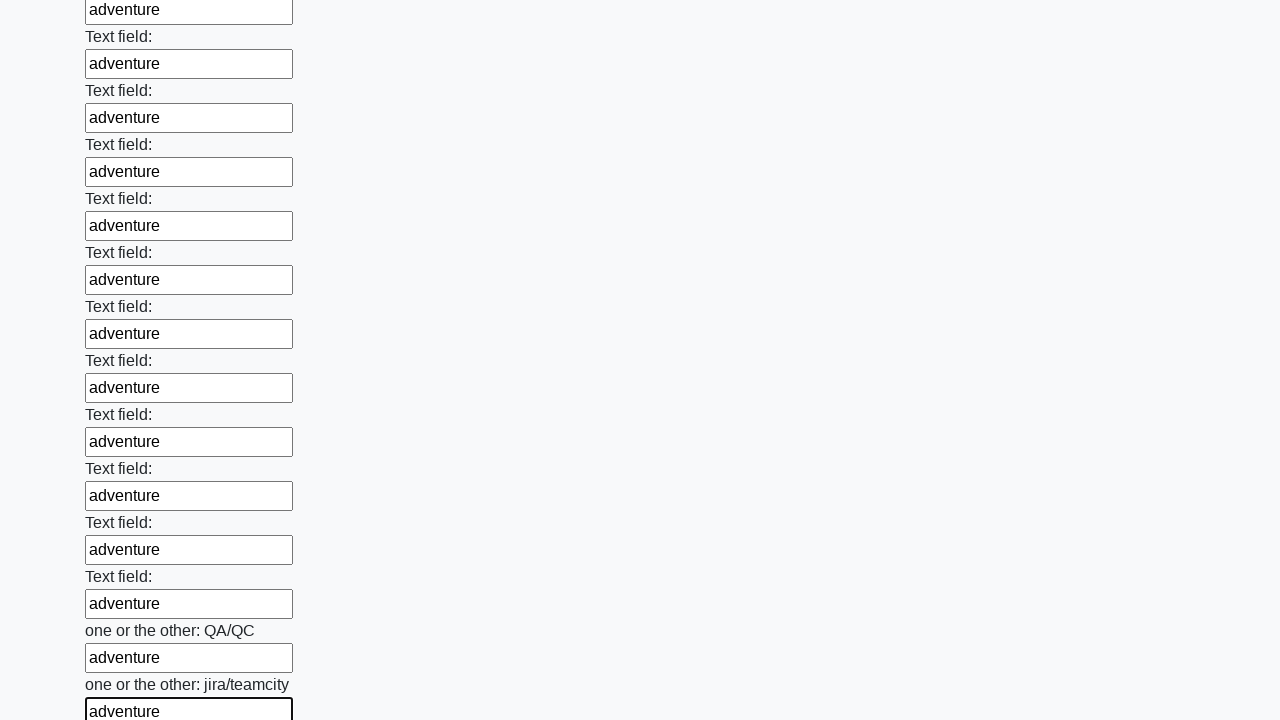

Filled input field with 'adventure' on input >> nth=89
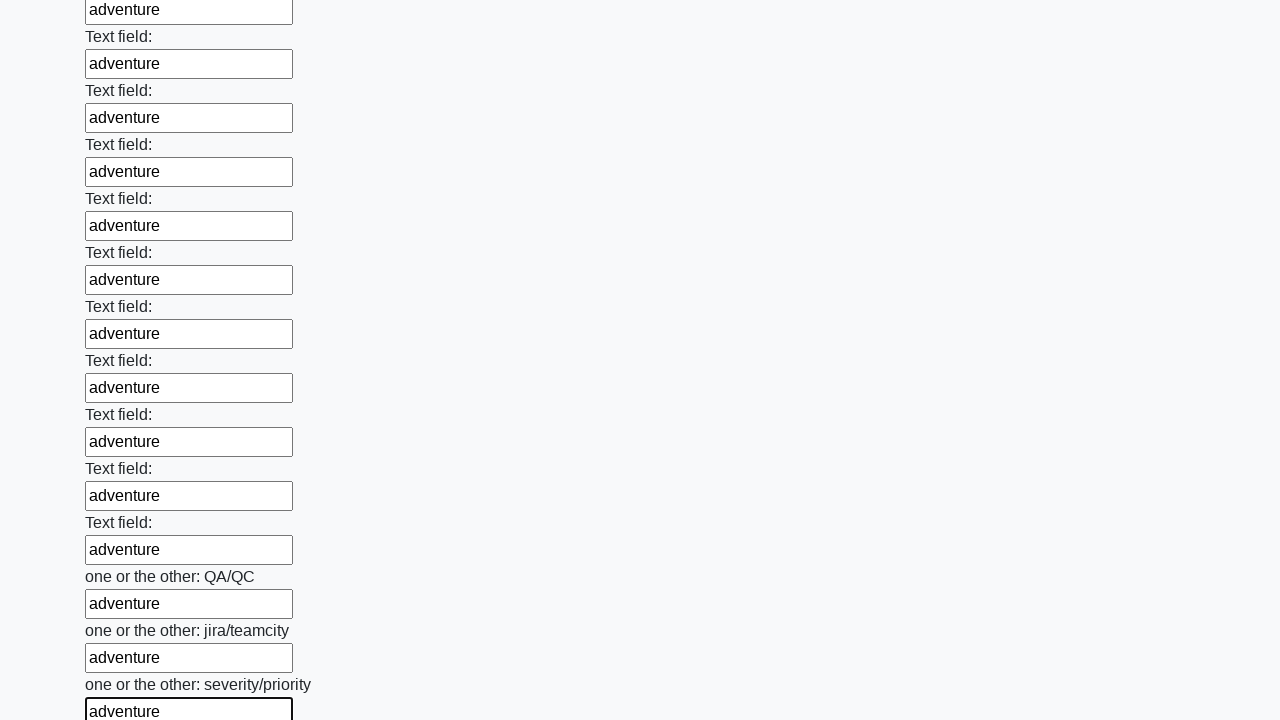

Filled input field with 'adventure' on input >> nth=90
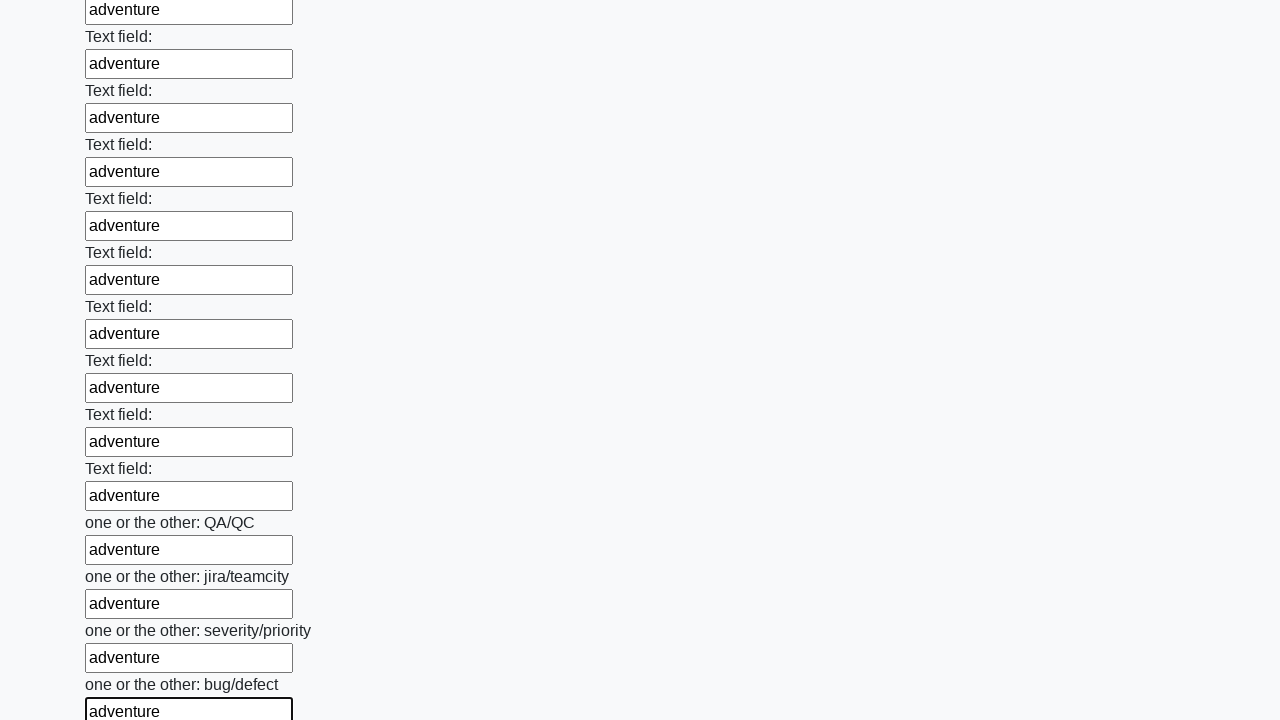

Filled input field with 'adventure' on input >> nth=91
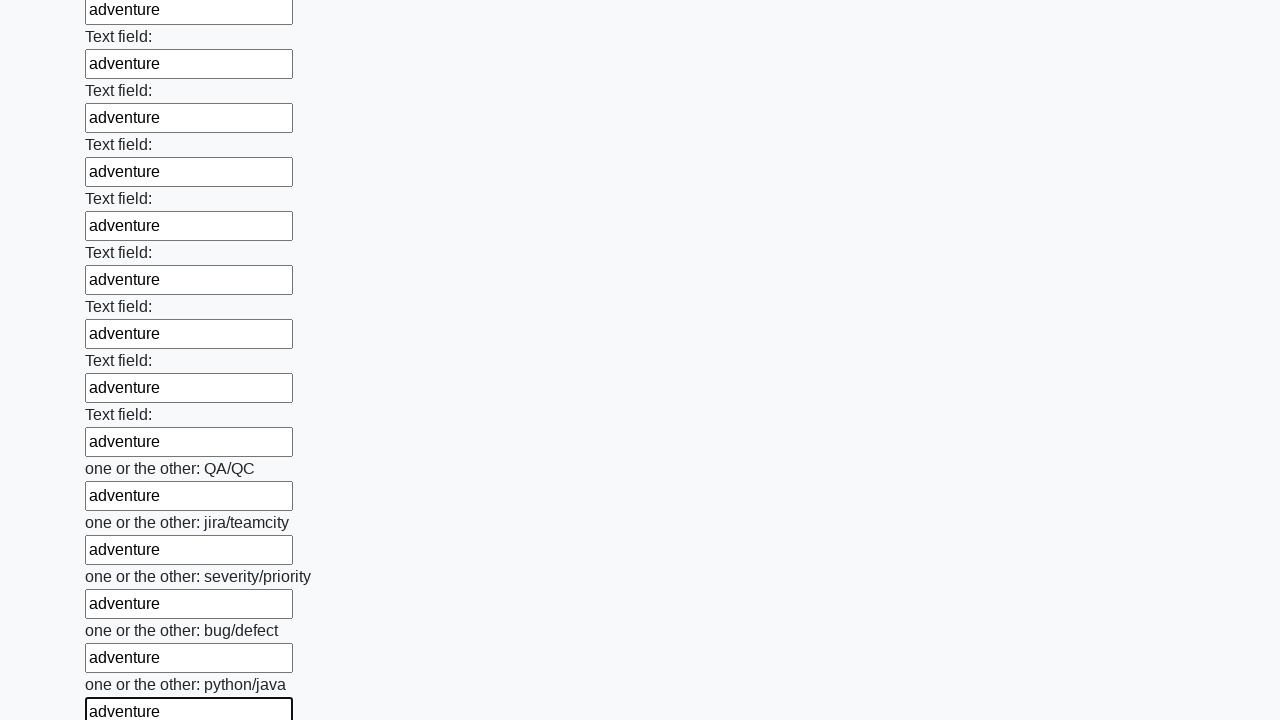

Filled input field with 'adventure' on input >> nth=92
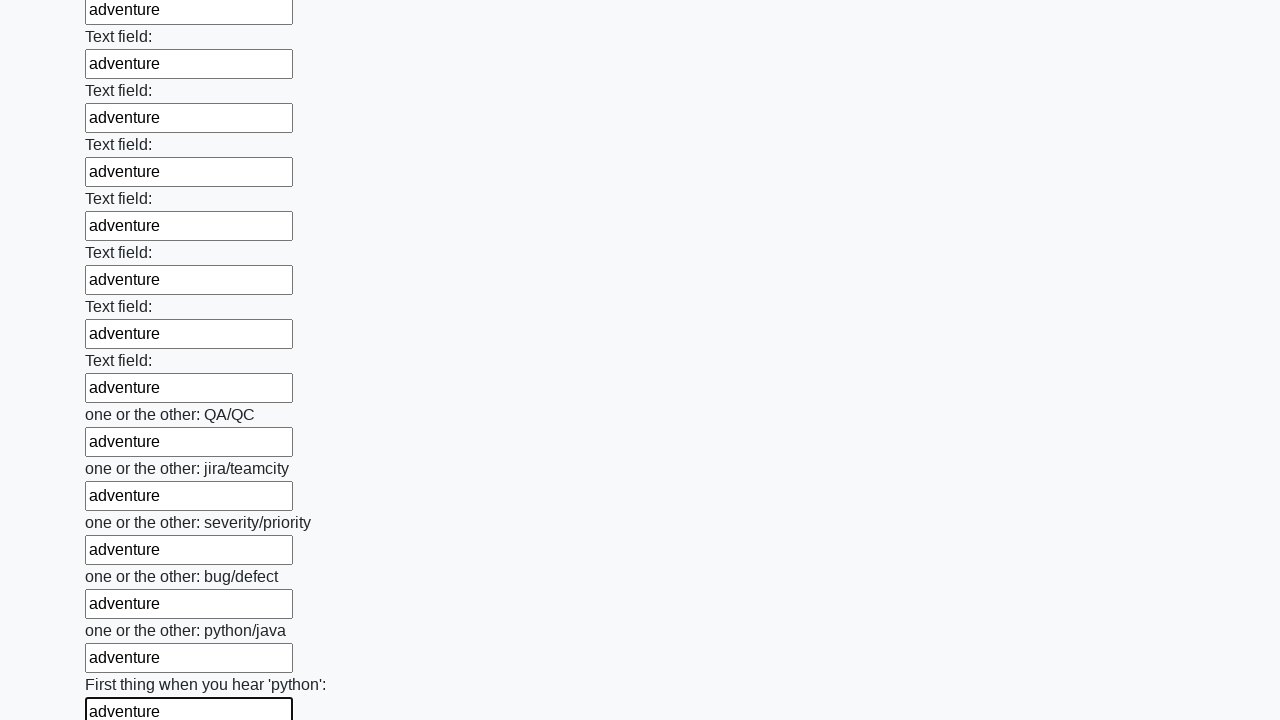

Filled input field with 'adventure' on input >> nth=93
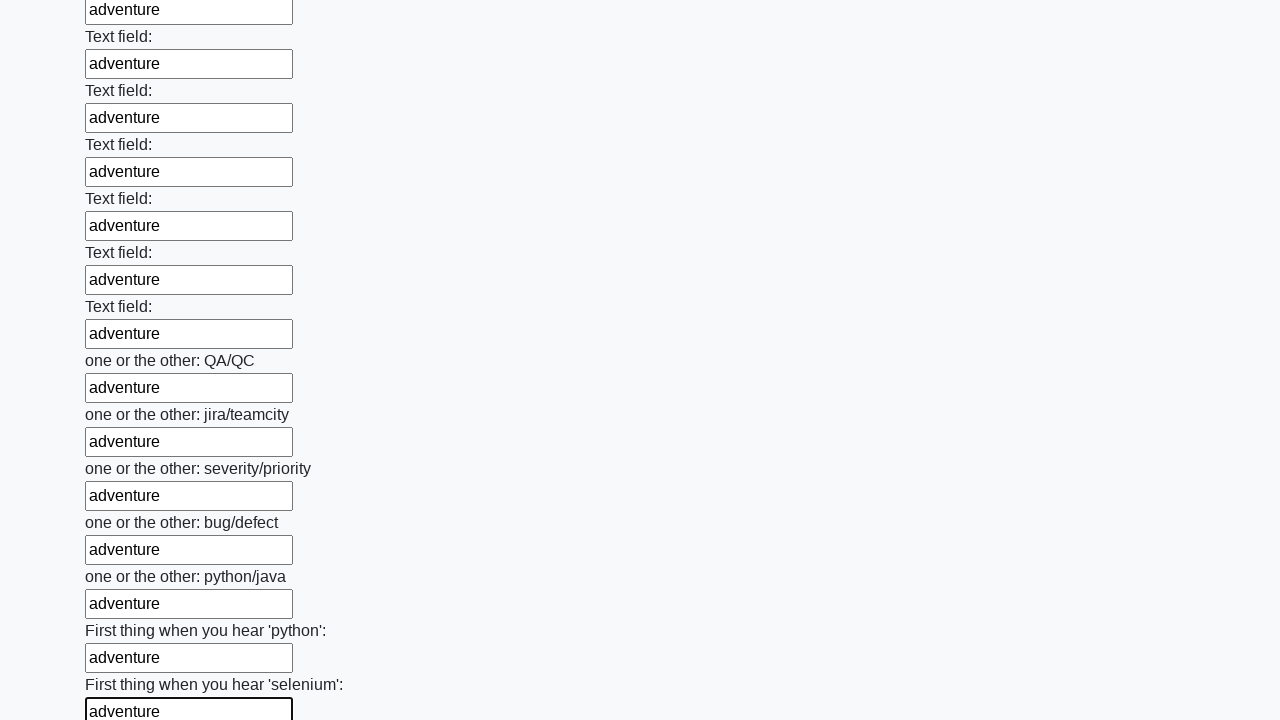

Filled input field with 'adventure' on input >> nth=94
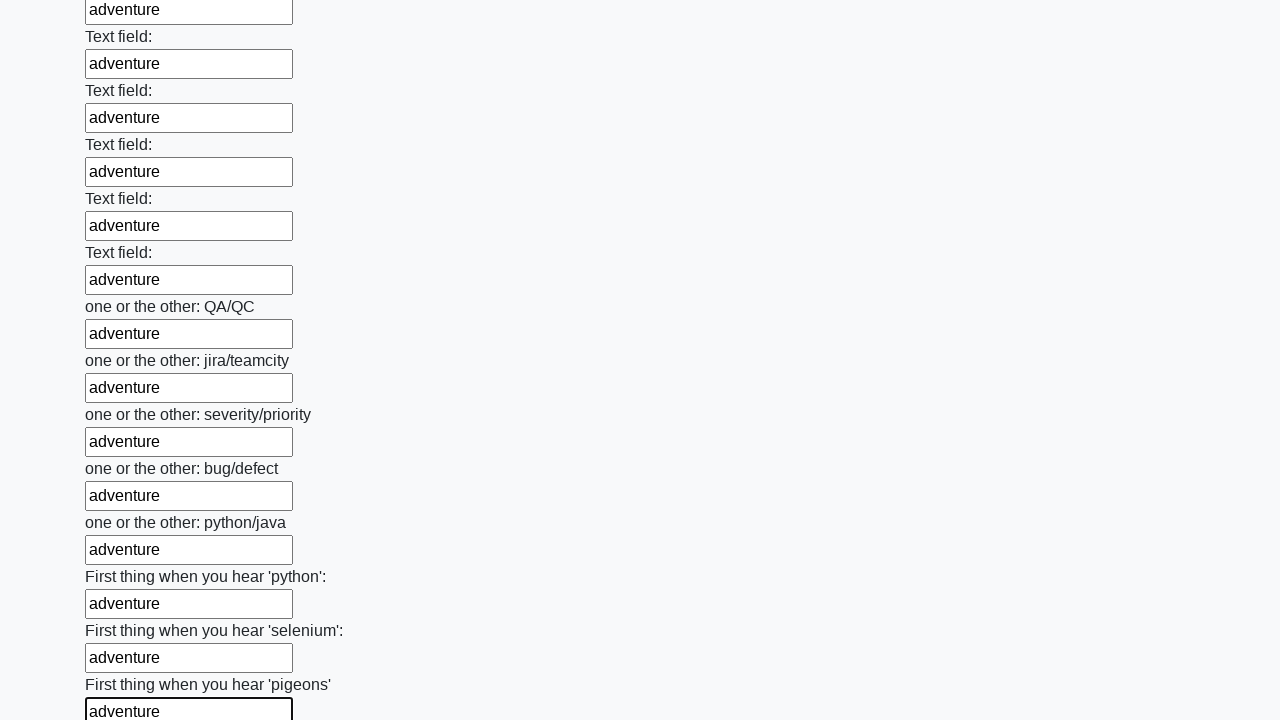

Filled input field with 'adventure' on input >> nth=95
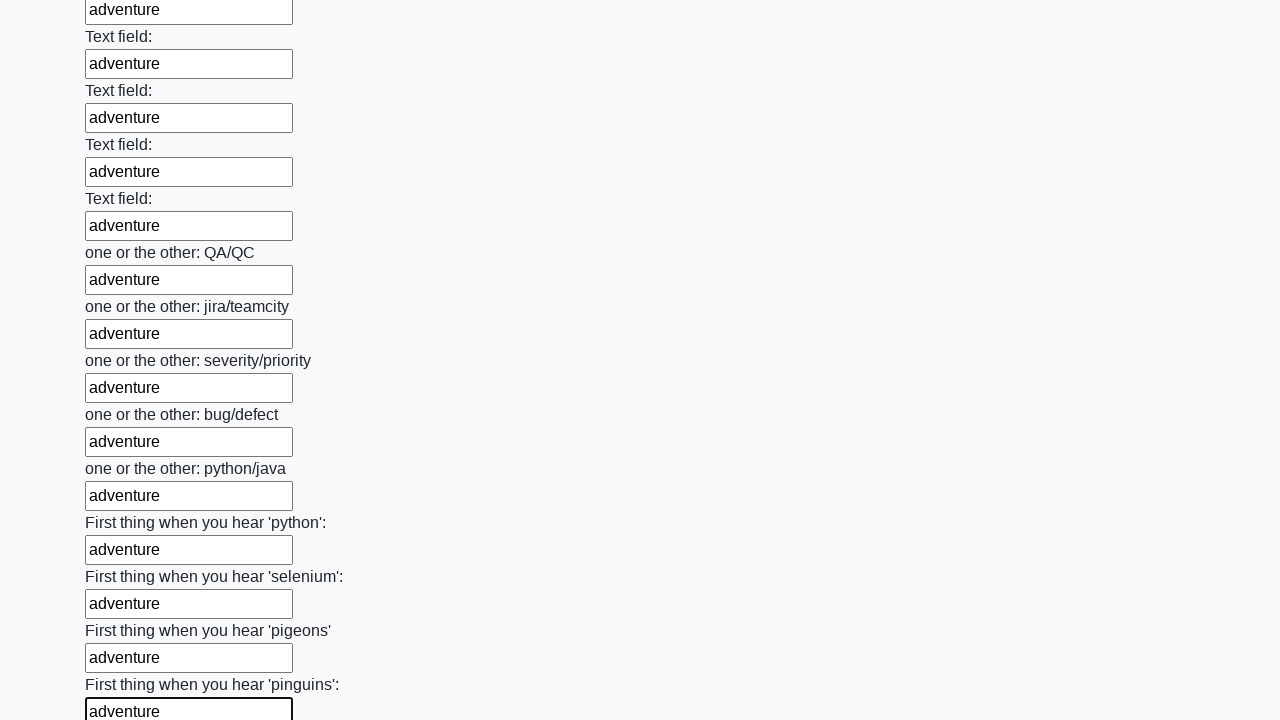

Filled input field with 'adventure' on input >> nth=96
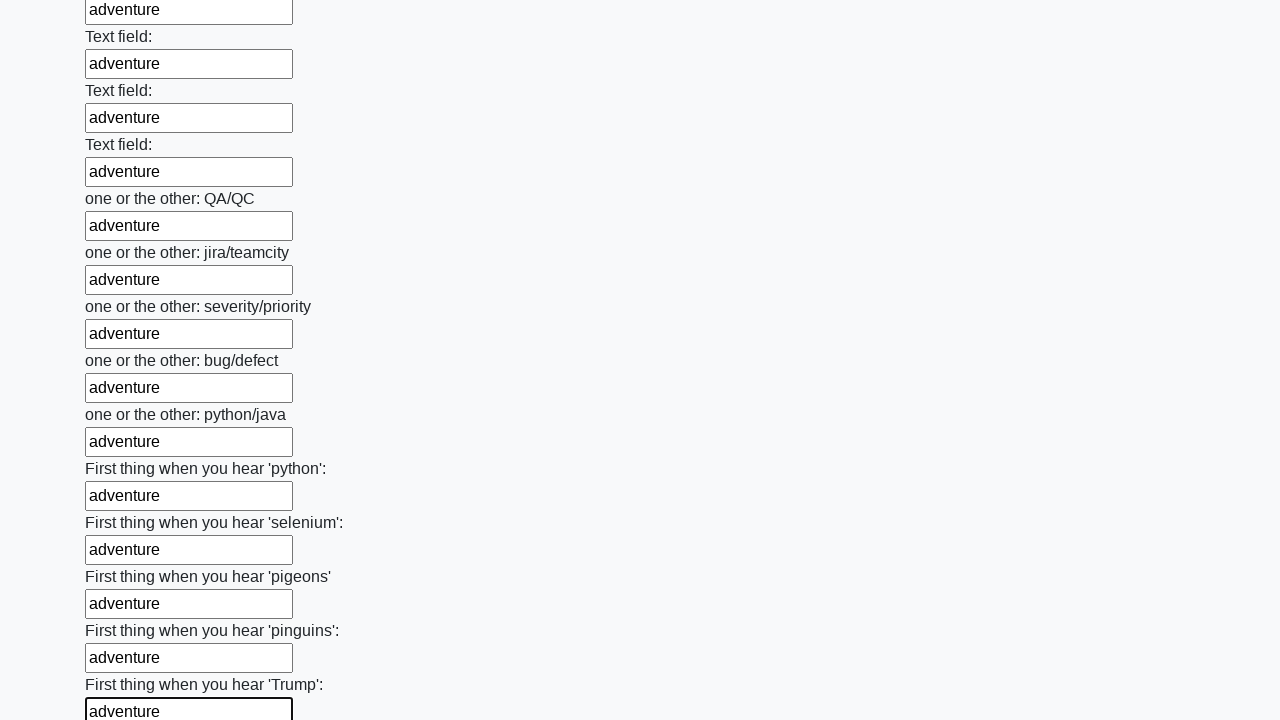

Filled input field with 'adventure' on input >> nth=97
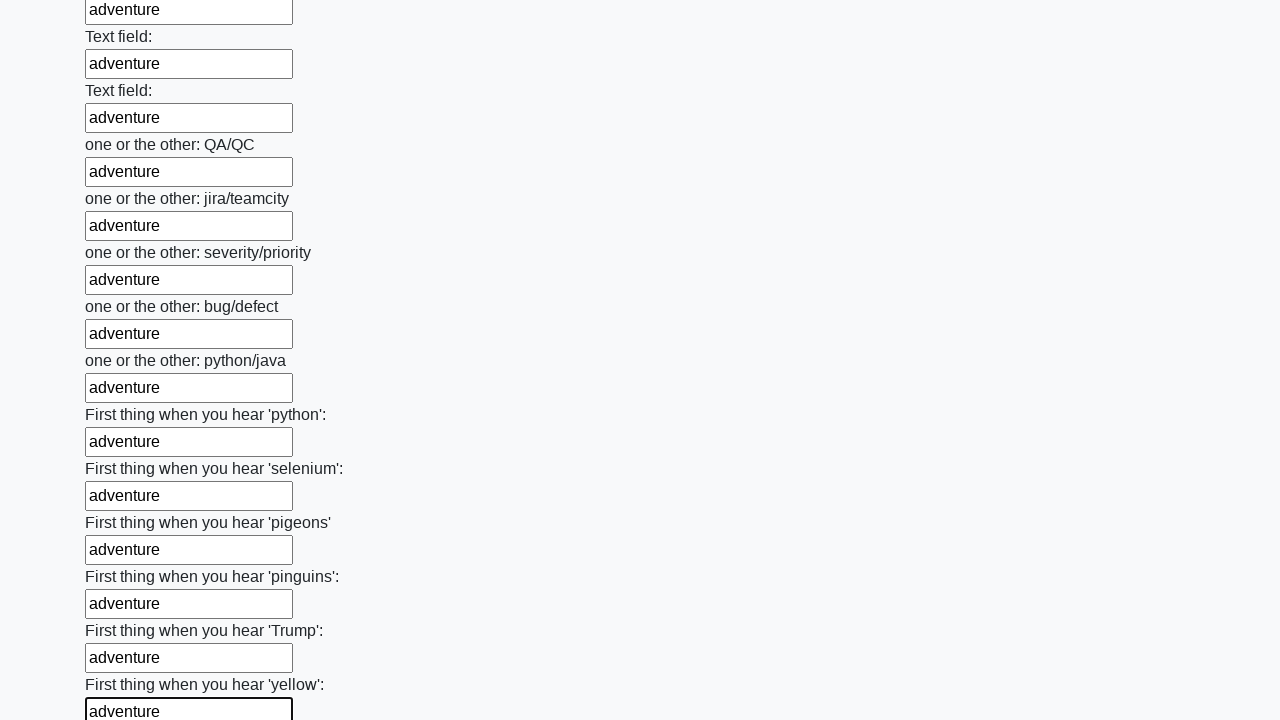

Filled input field with 'adventure' on input >> nth=98
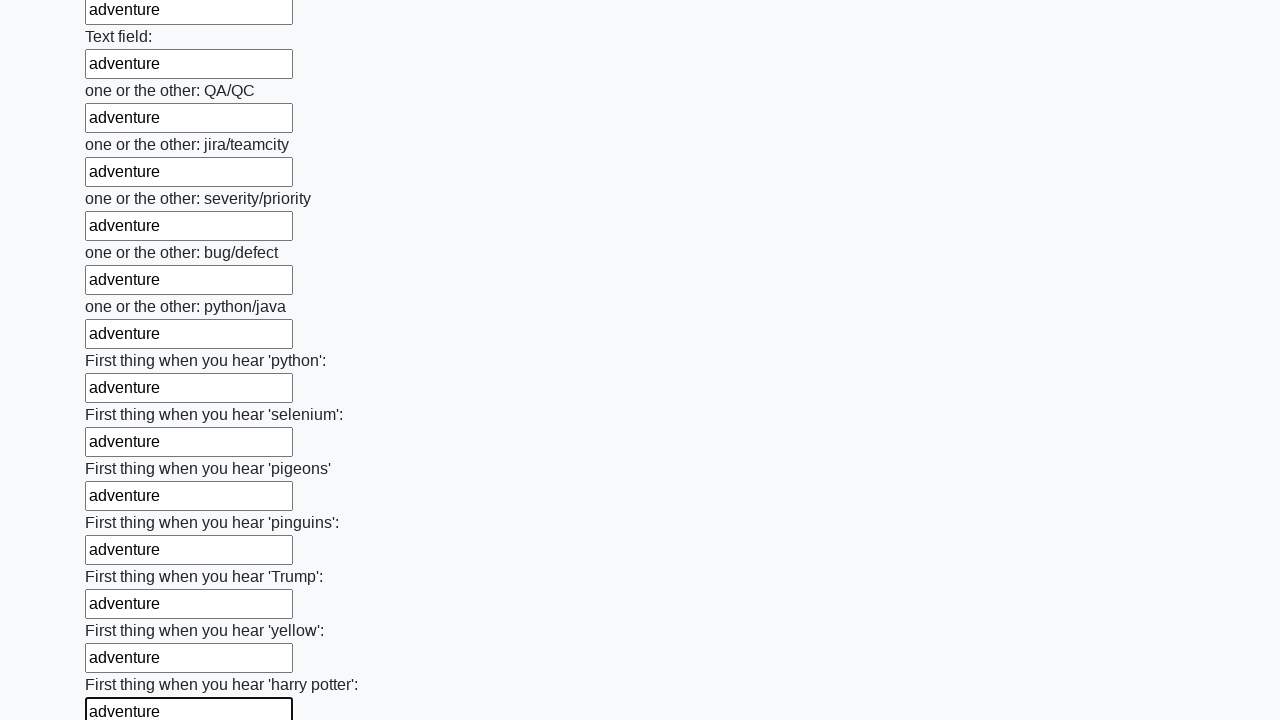

Filled input field with 'adventure' on input >> nth=99
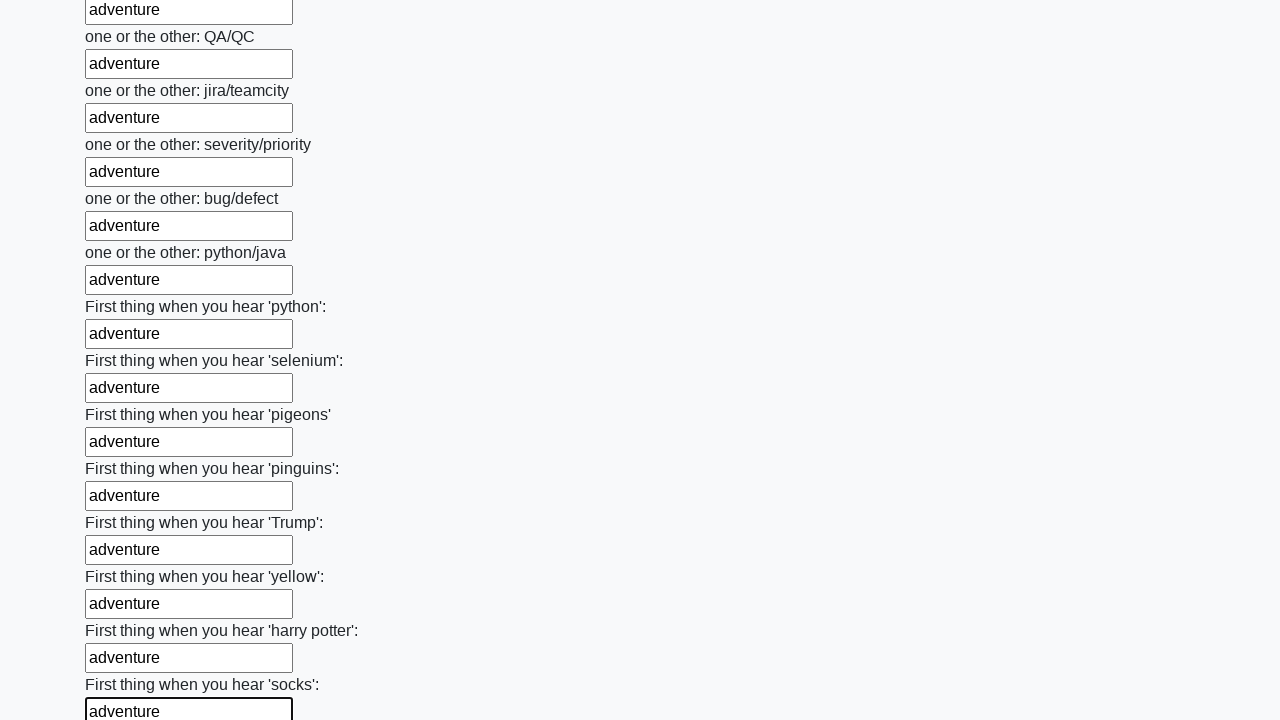

Clicked the submit button to submit the form at (123, 611) on button.btn
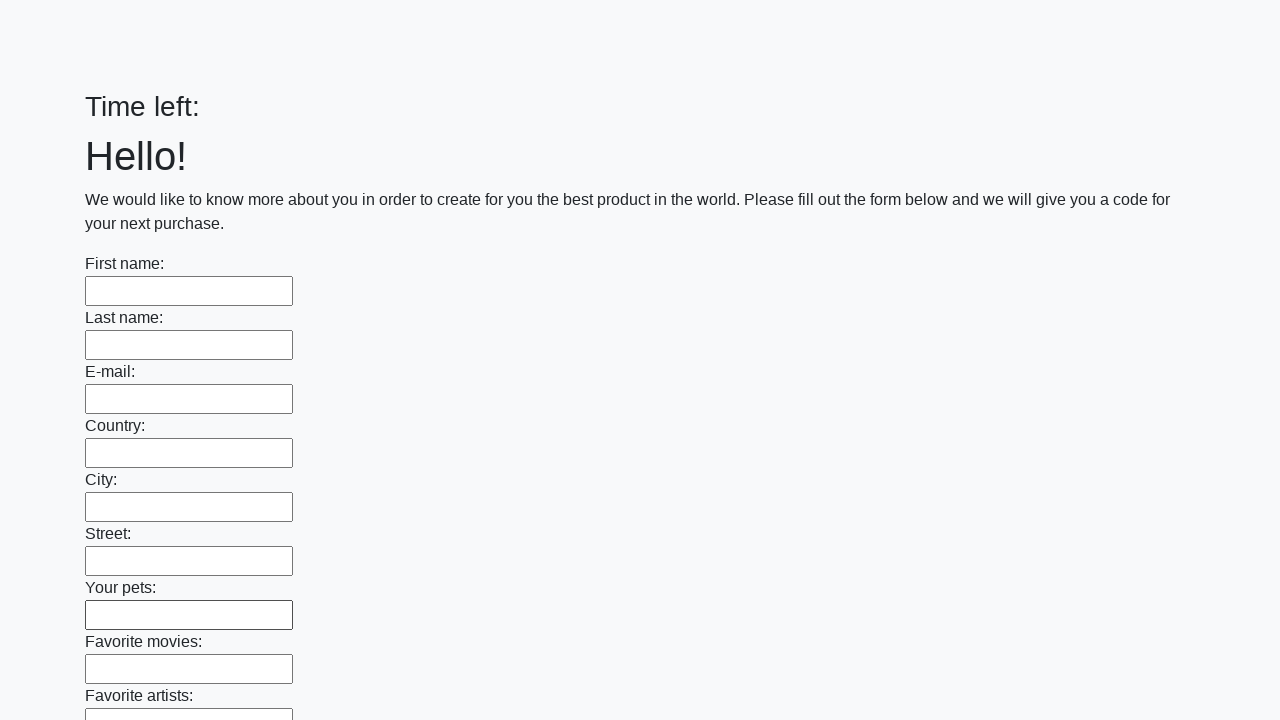

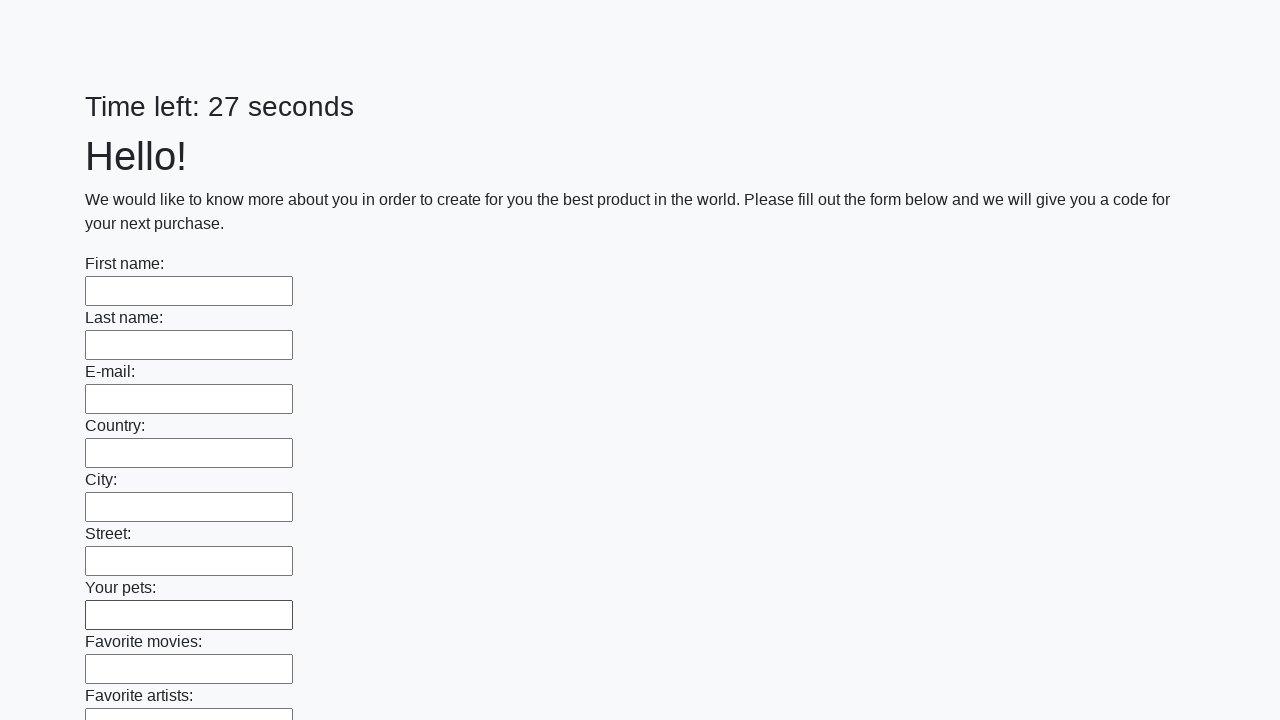